Tests filling out a large form by entering the same text into all input fields and then submitting the form by clicking the submit button

Starting URL: http://suninjuly.github.io/huge_form.html

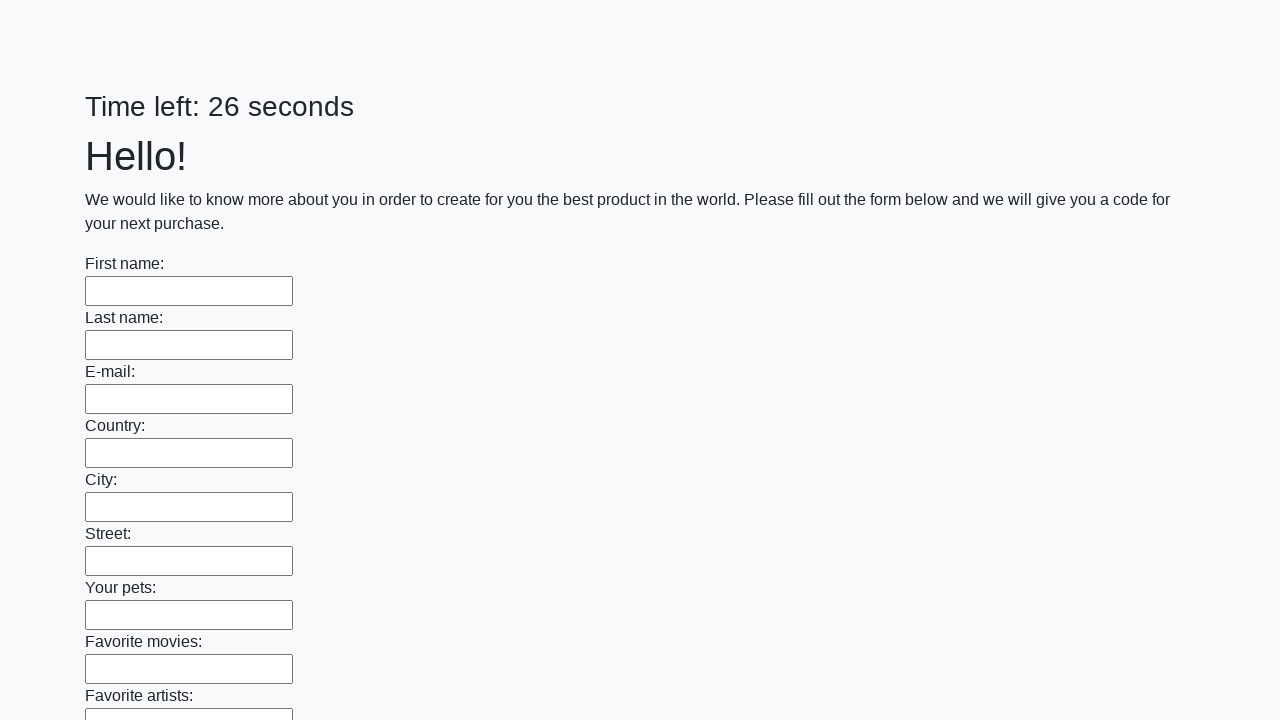

Navigated to huge form page
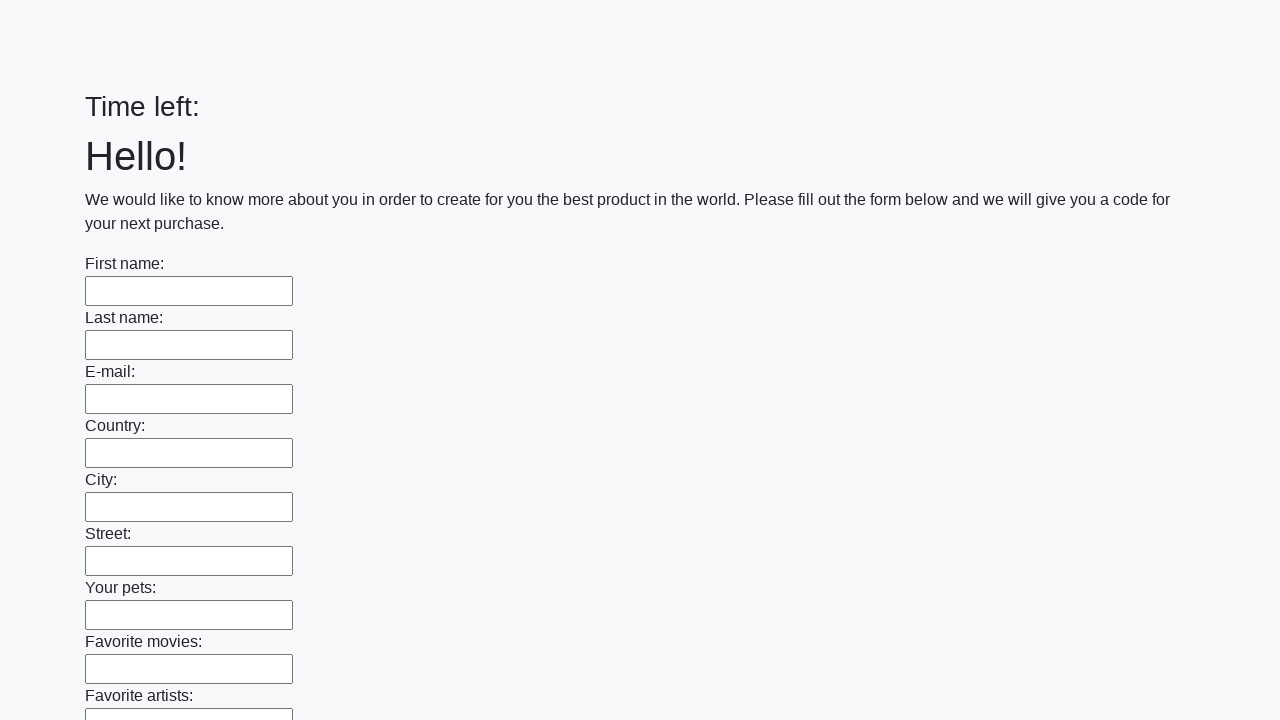

Filled input field with 'Мой ответ' on input >> nth=0
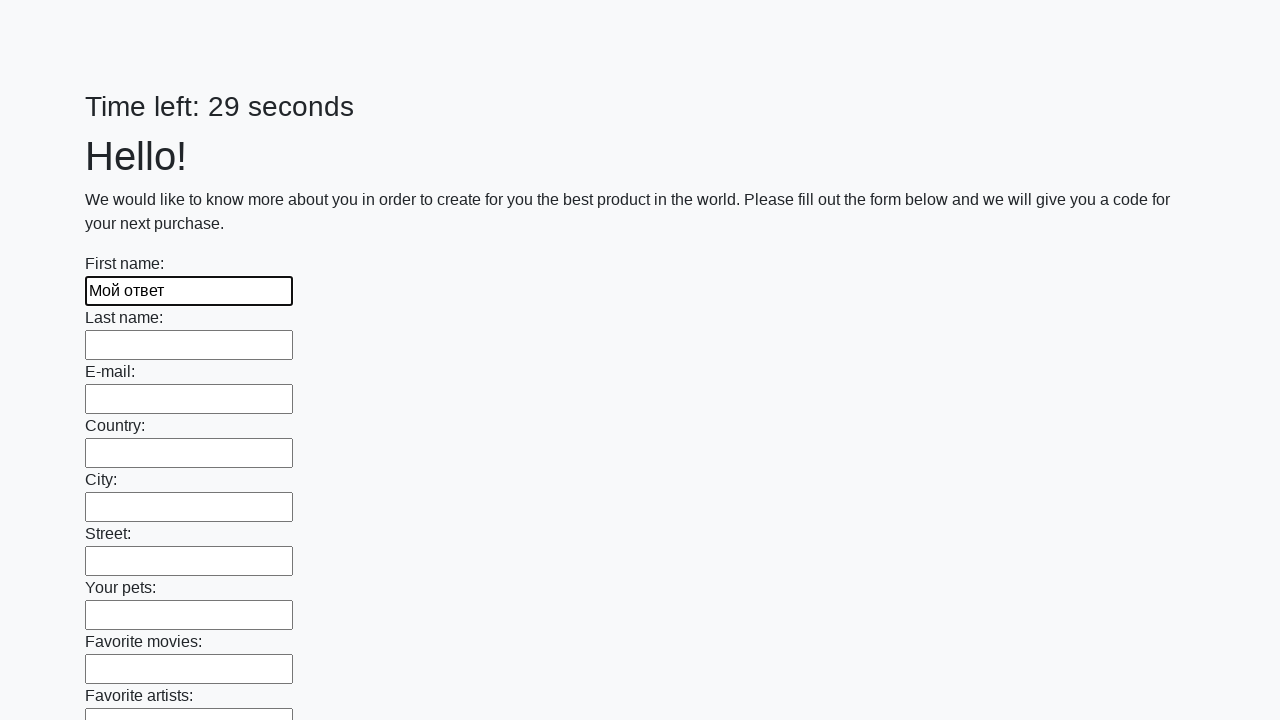

Filled input field with 'Мой ответ' on input >> nth=1
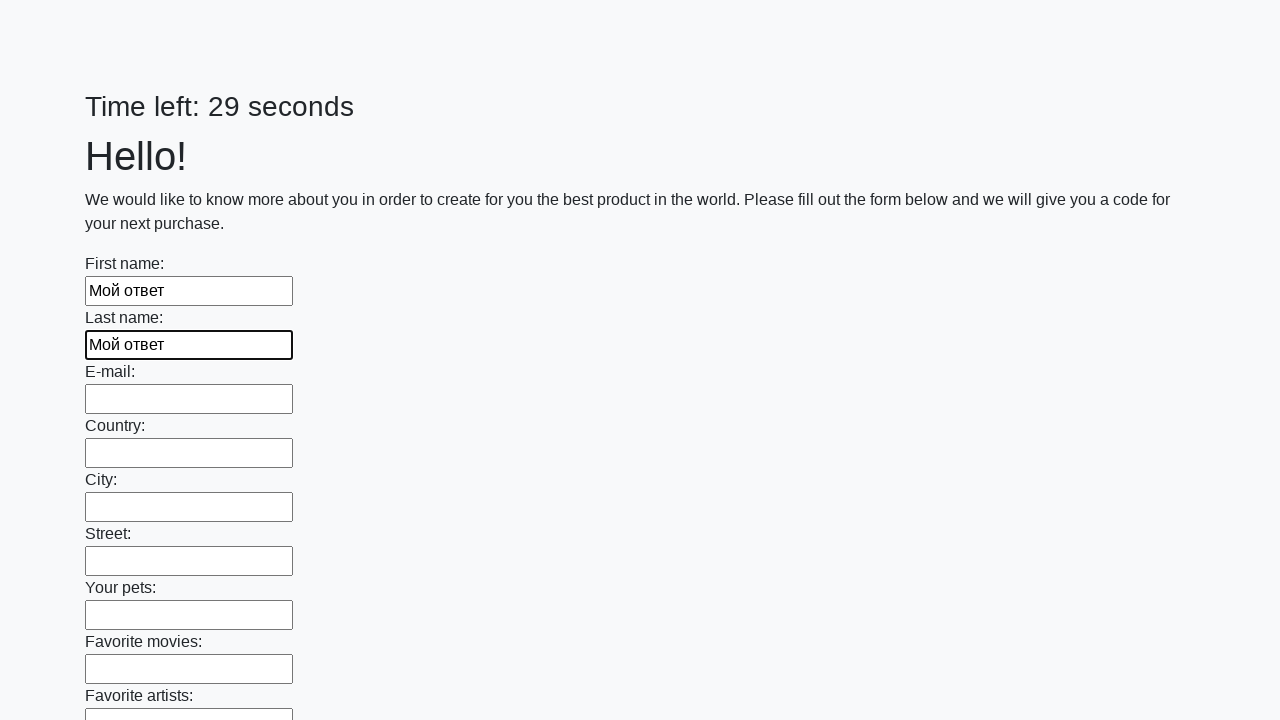

Filled input field with 'Мой ответ' on input >> nth=2
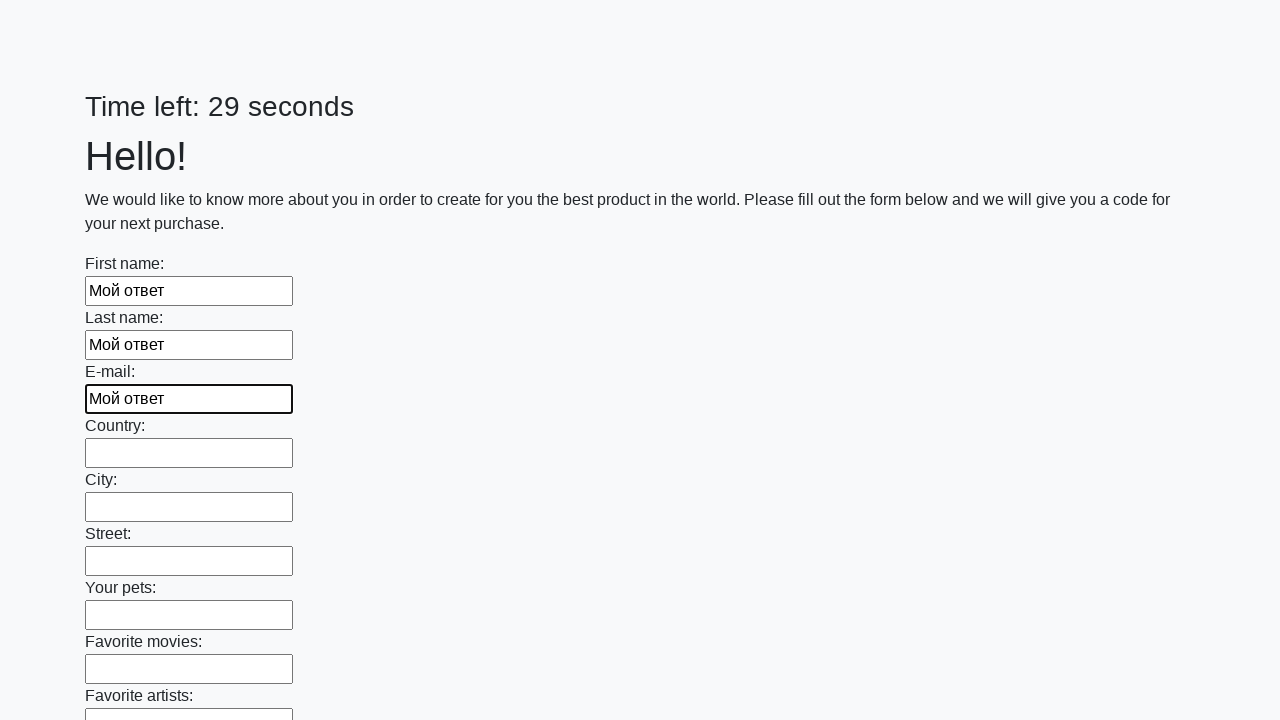

Filled input field with 'Мой ответ' on input >> nth=3
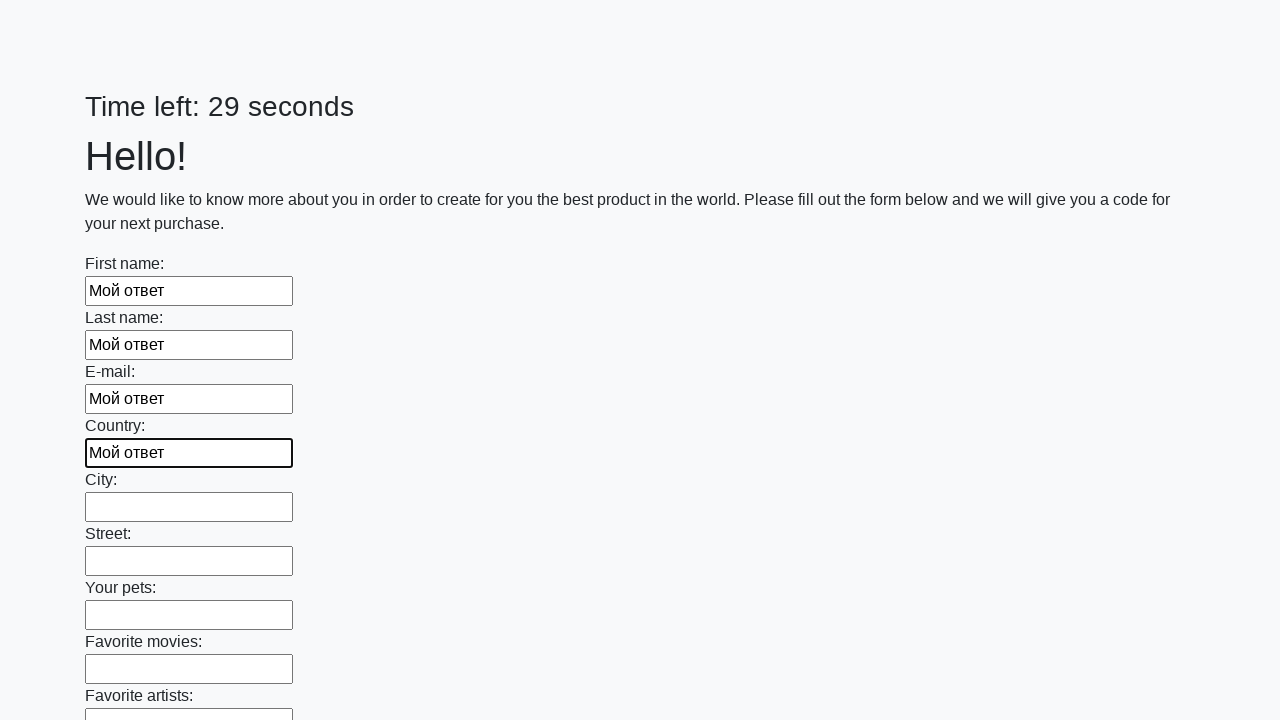

Filled input field with 'Мой ответ' on input >> nth=4
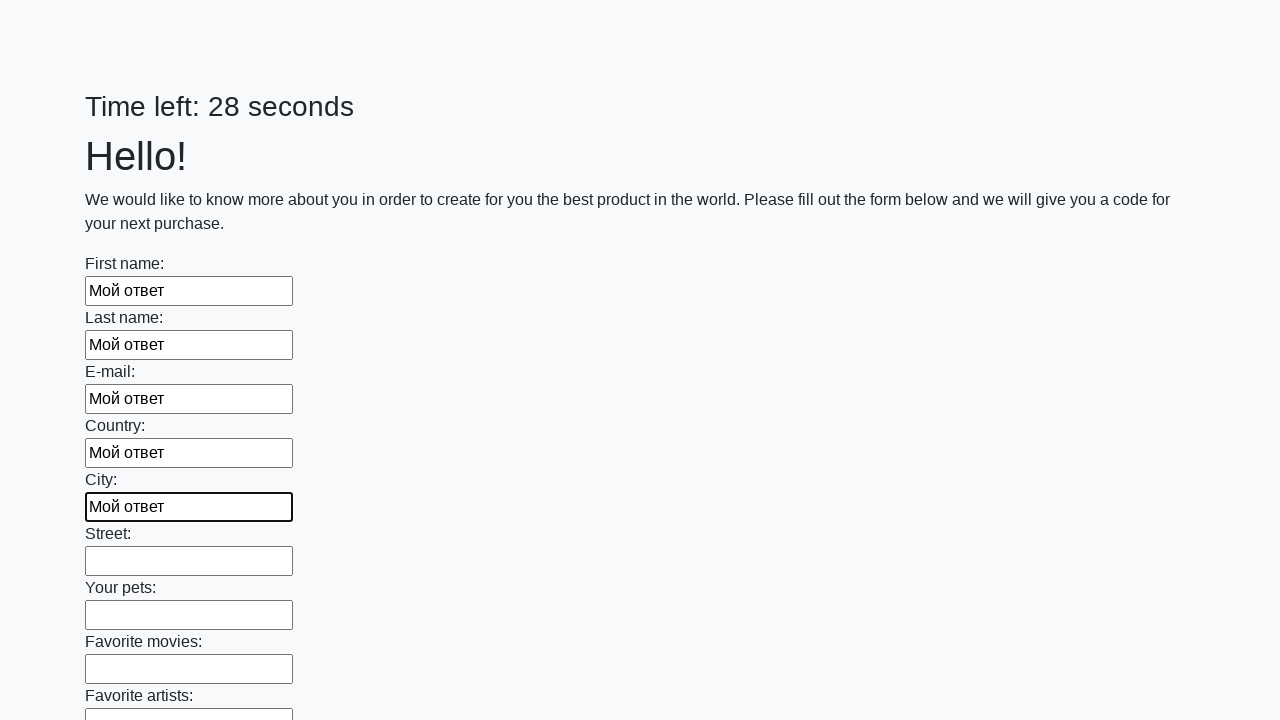

Filled input field with 'Мой ответ' on input >> nth=5
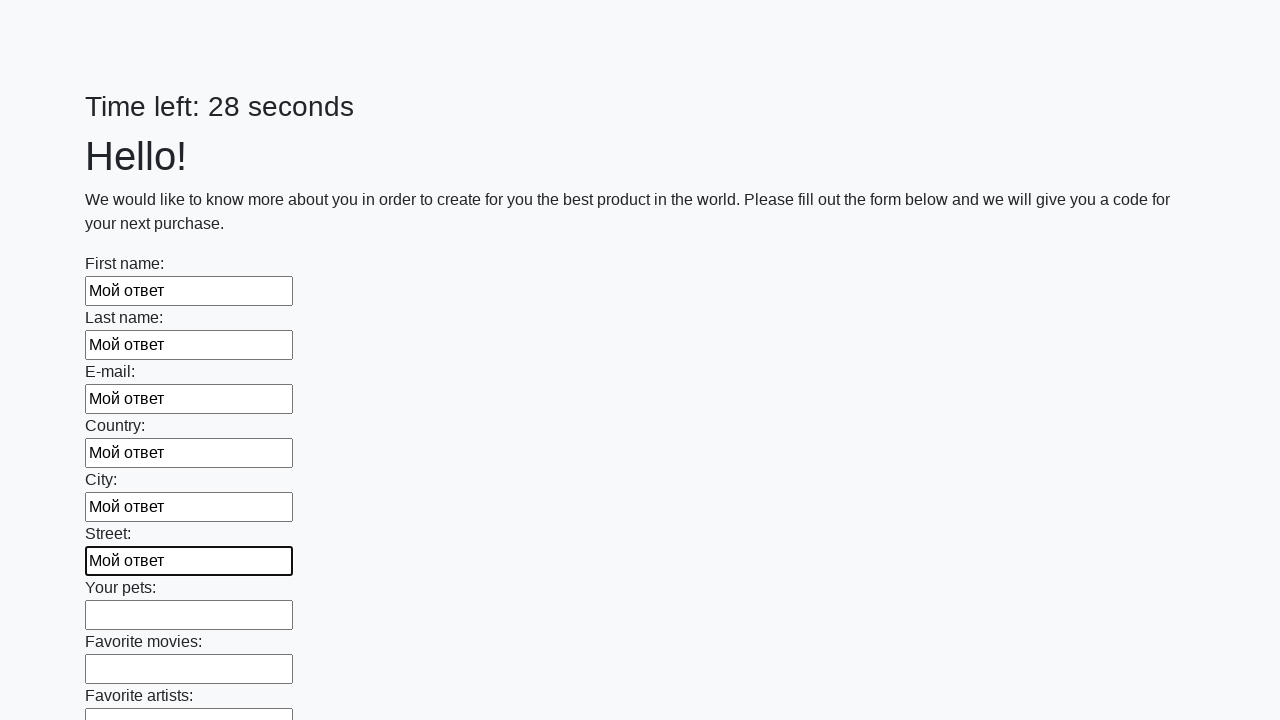

Filled input field with 'Мой ответ' on input >> nth=6
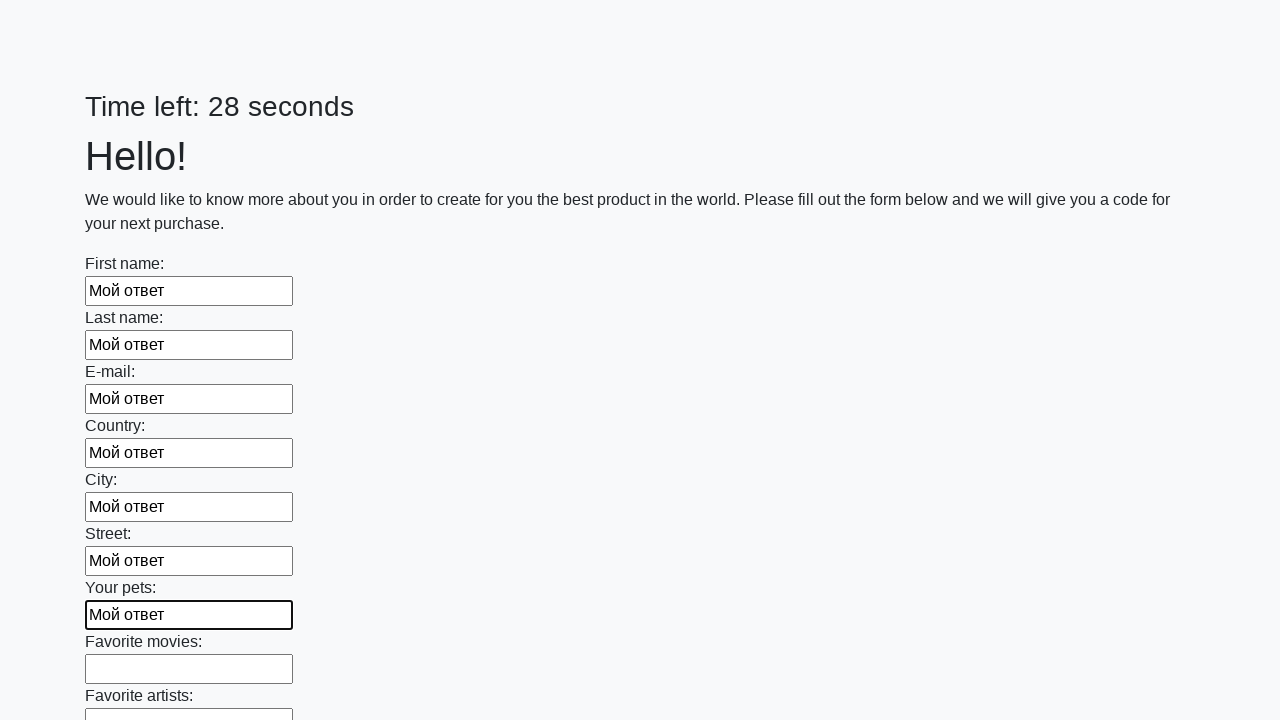

Filled input field with 'Мой ответ' on input >> nth=7
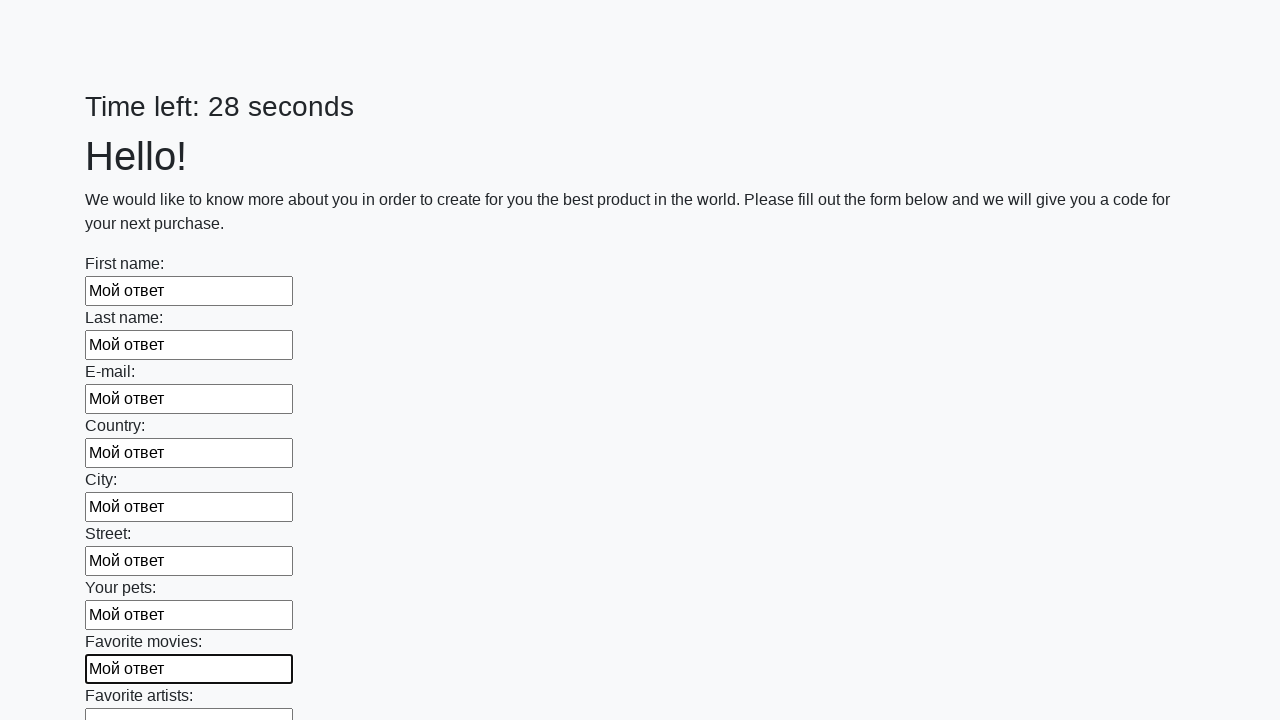

Filled input field with 'Мой ответ' on input >> nth=8
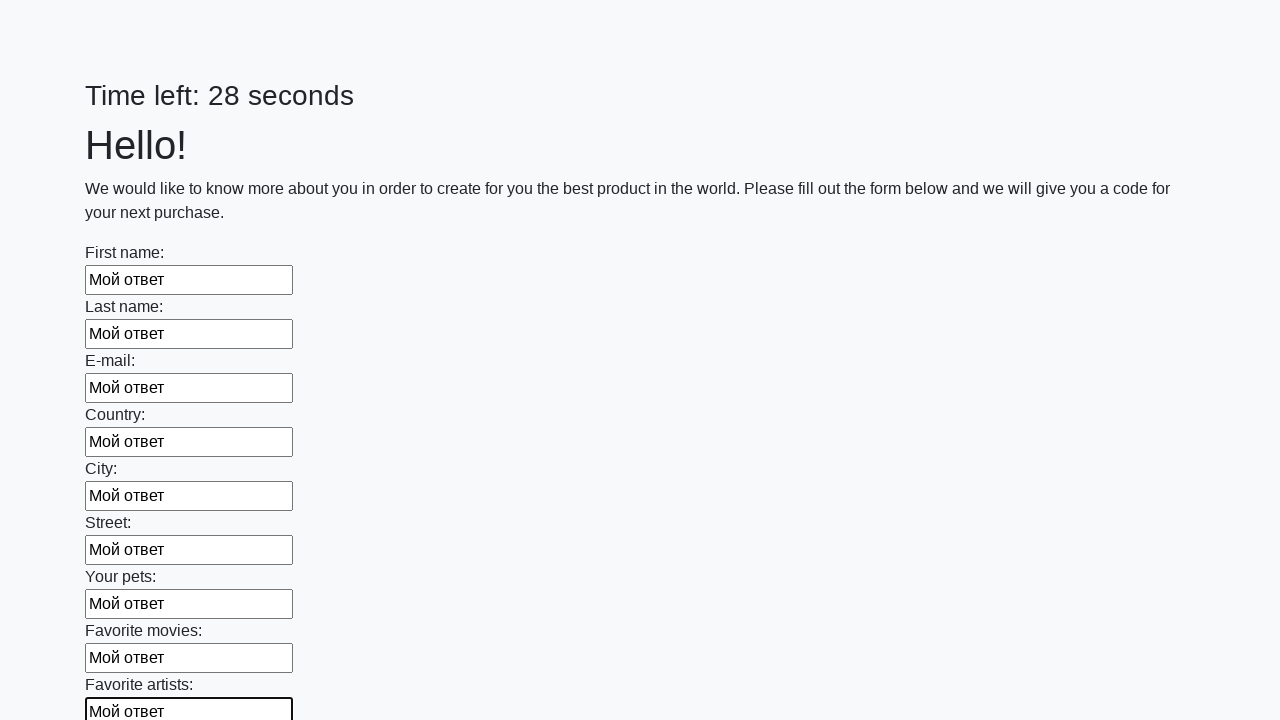

Filled input field with 'Мой ответ' on input >> nth=9
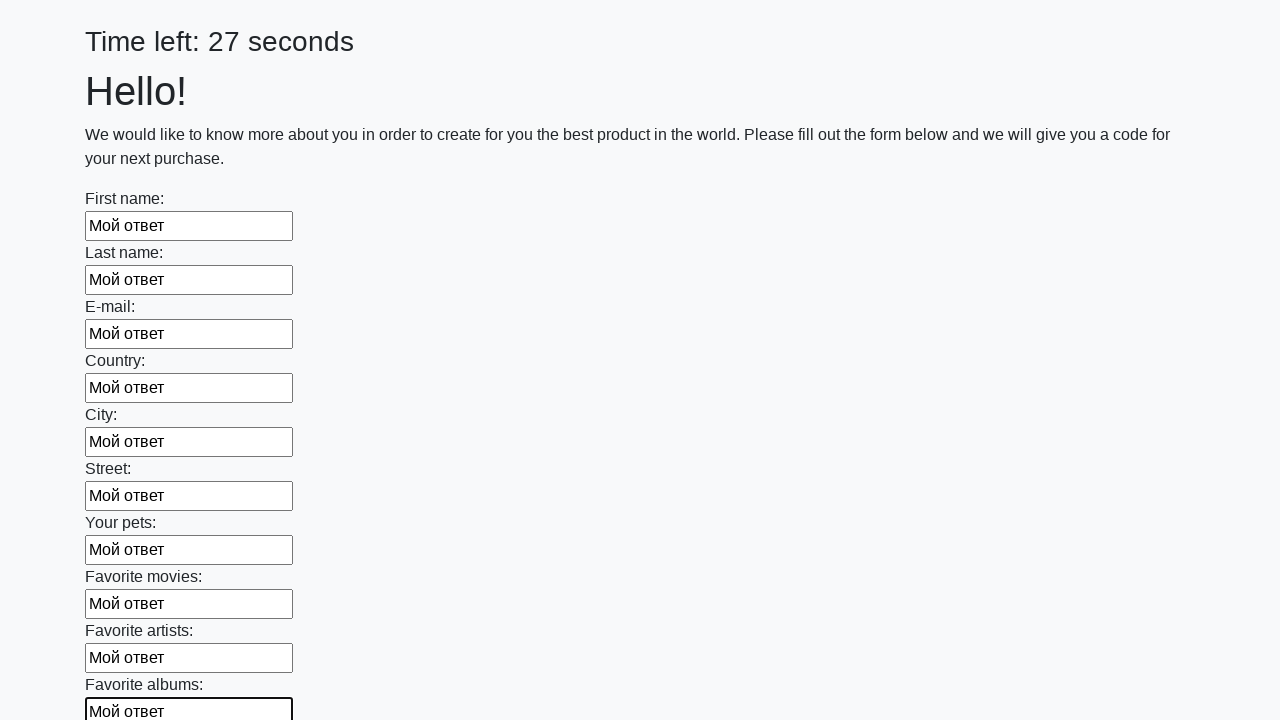

Filled input field with 'Мой ответ' on input >> nth=10
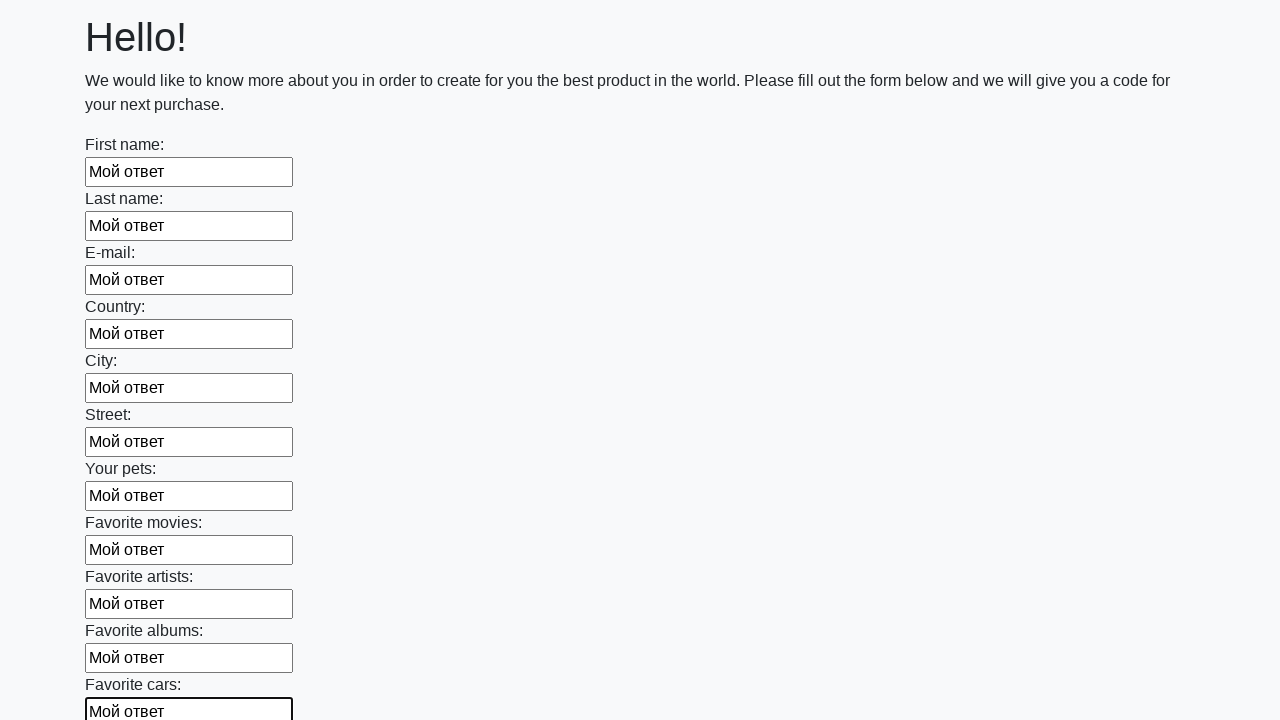

Filled input field with 'Мой ответ' on input >> nth=11
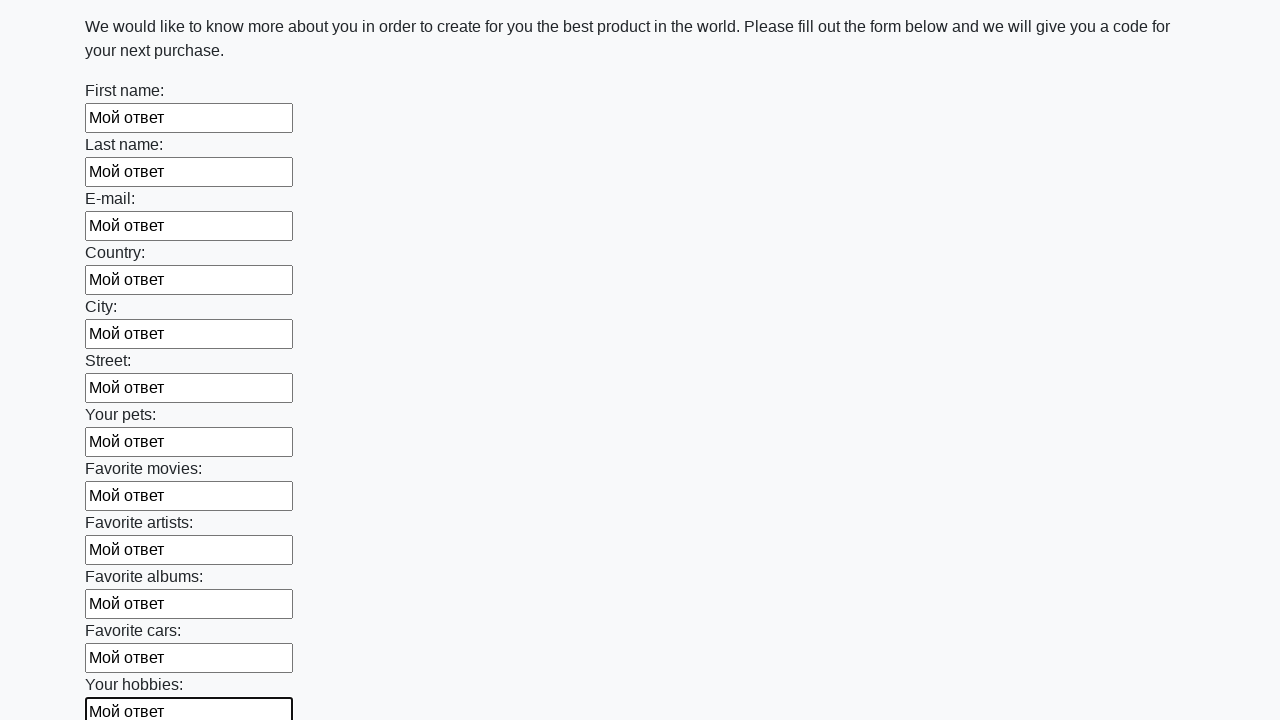

Filled input field with 'Мой ответ' on input >> nth=12
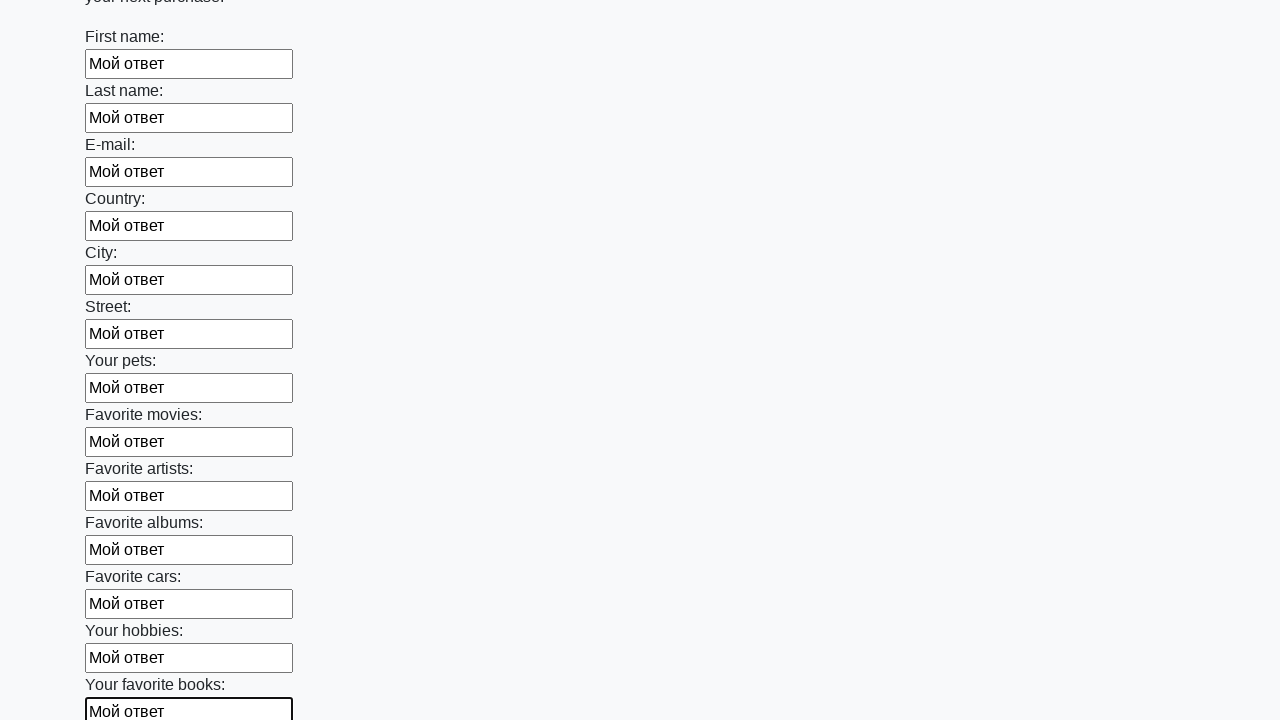

Filled input field with 'Мой ответ' on input >> nth=13
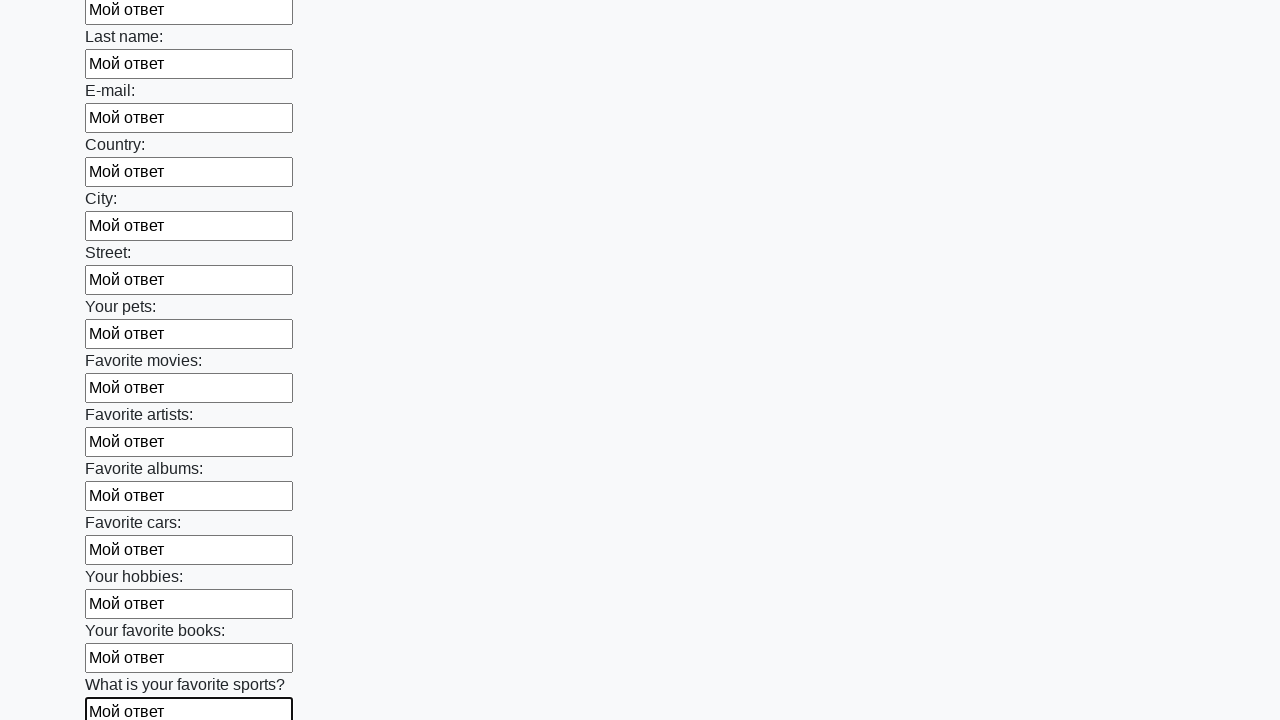

Filled input field with 'Мой ответ' on input >> nth=14
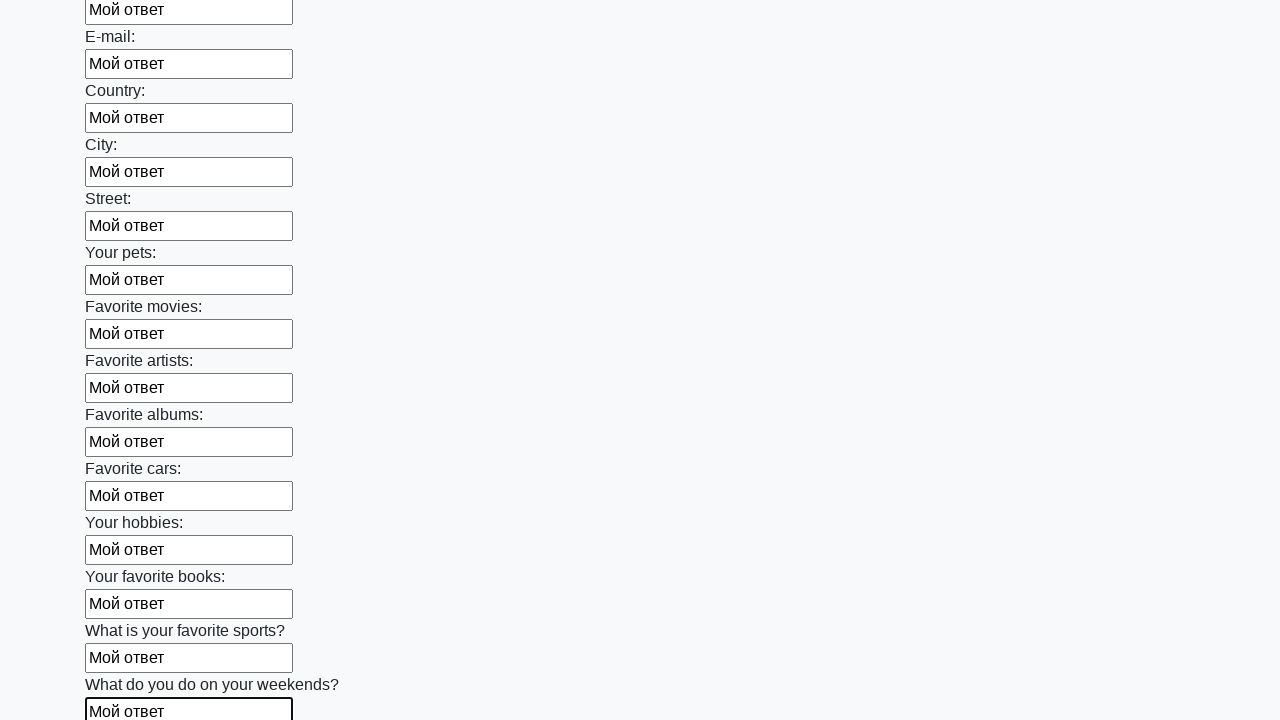

Filled input field with 'Мой ответ' on input >> nth=15
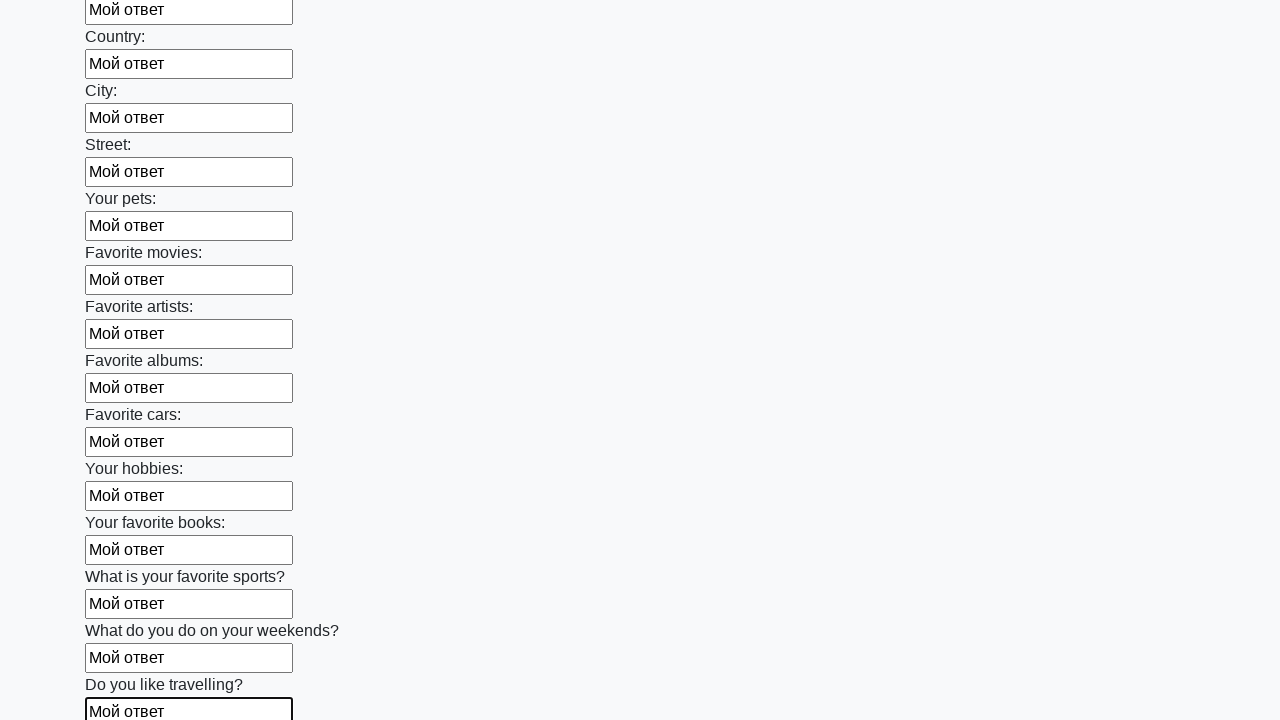

Filled input field with 'Мой ответ' on input >> nth=16
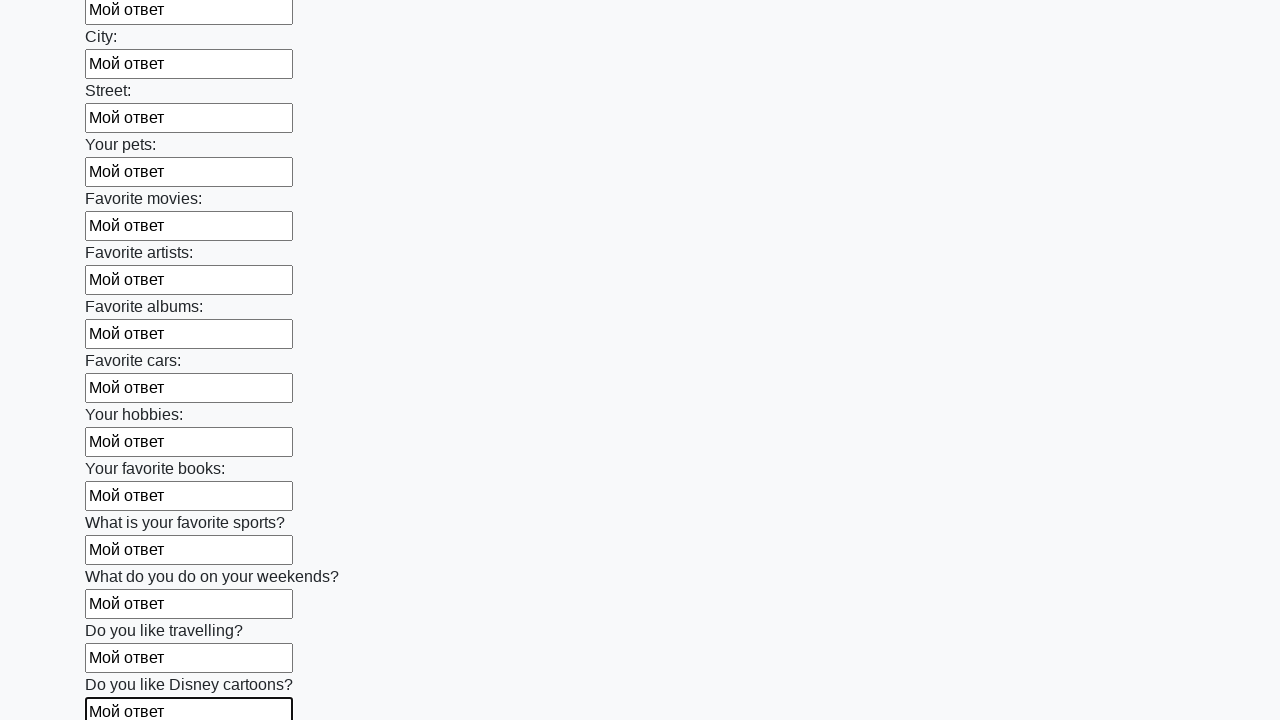

Filled input field with 'Мой ответ' on input >> nth=17
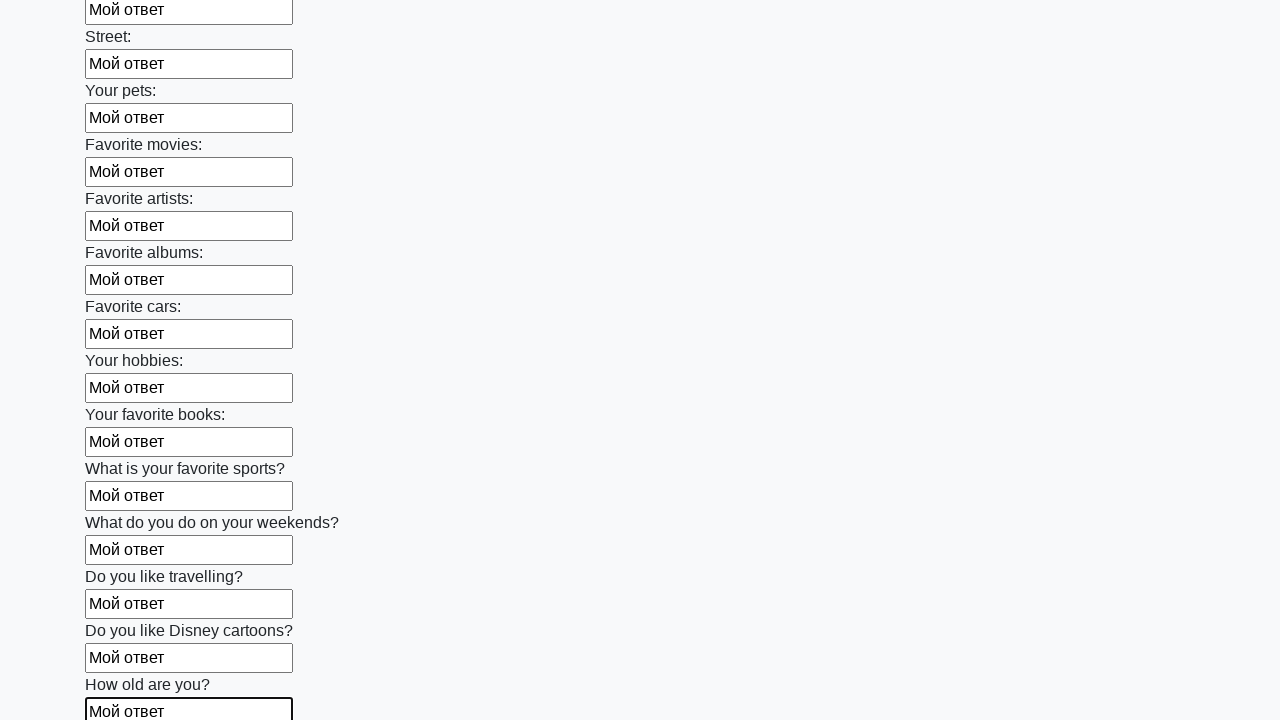

Filled input field with 'Мой ответ' on input >> nth=18
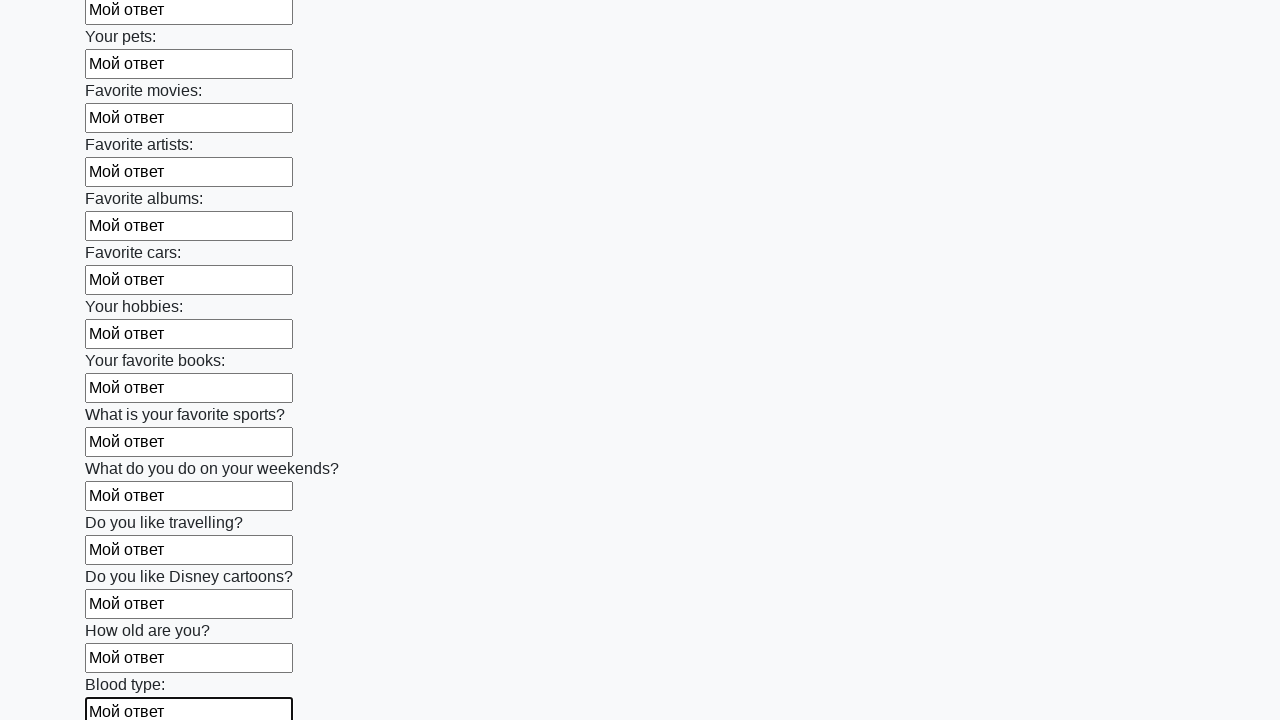

Filled input field with 'Мой ответ' on input >> nth=19
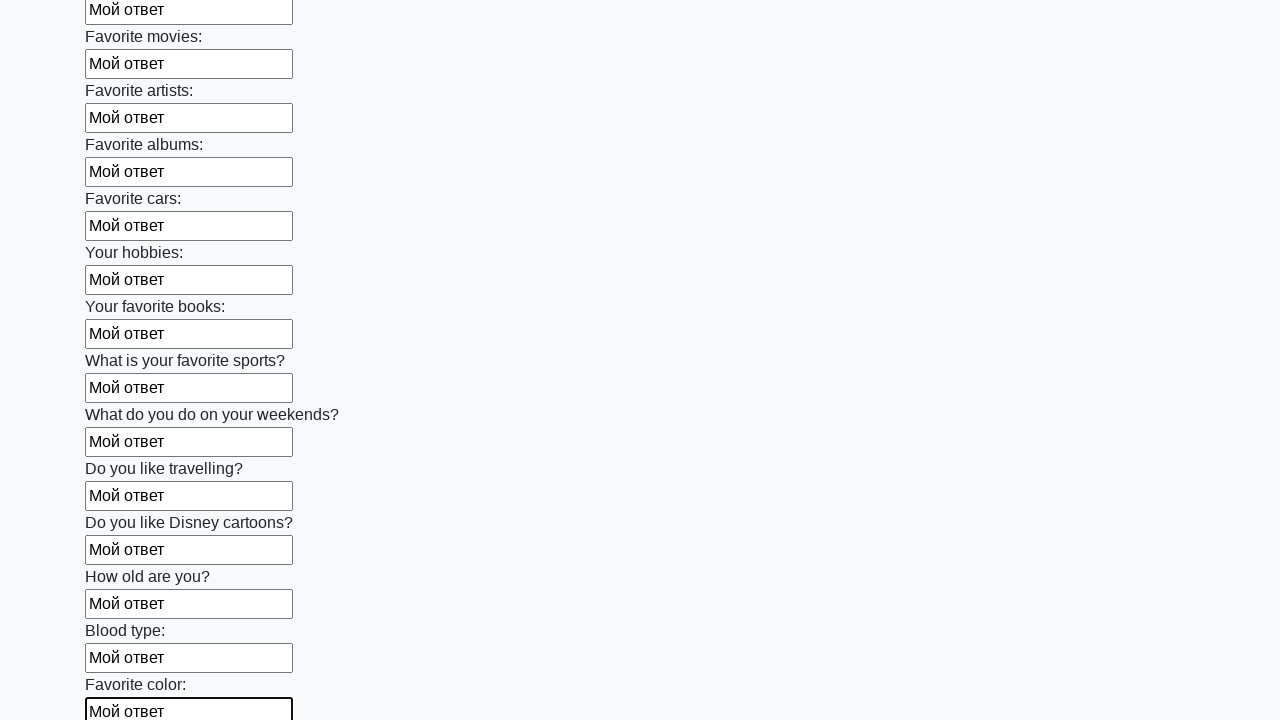

Filled input field with 'Мой ответ' on input >> nth=20
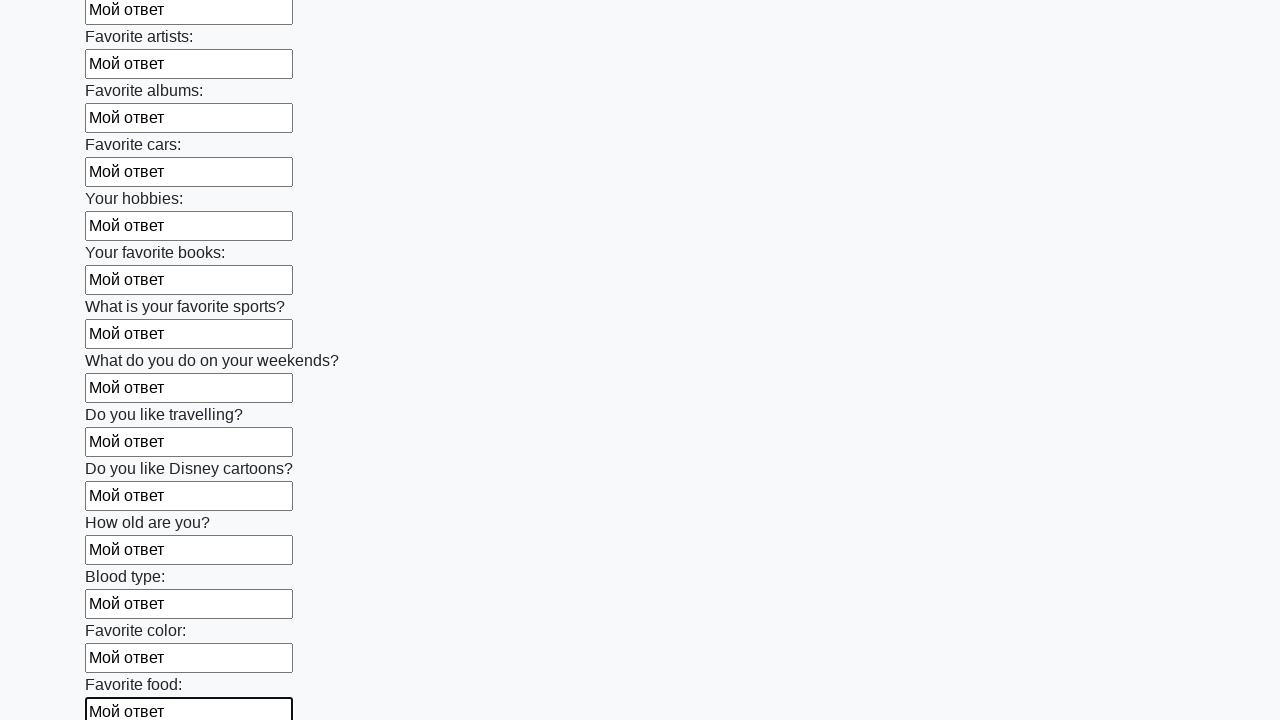

Filled input field with 'Мой ответ' on input >> nth=21
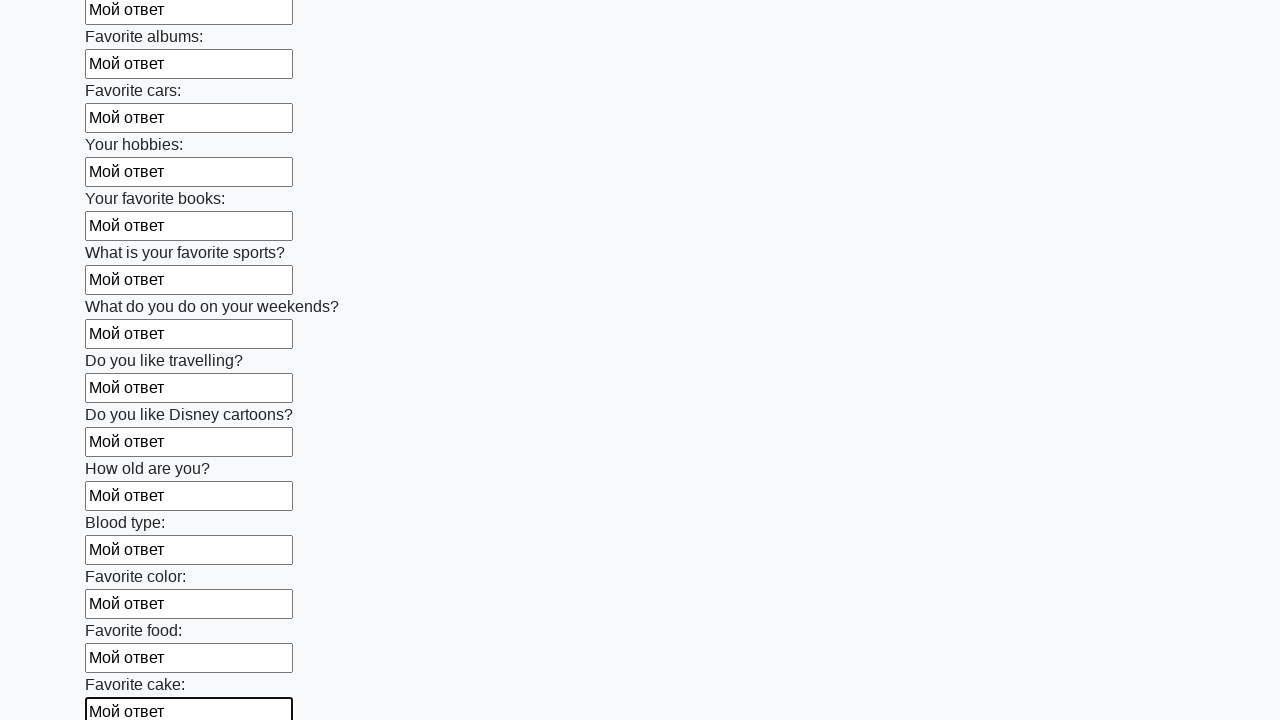

Filled input field with 'Мой ответ' on input >> nth=22
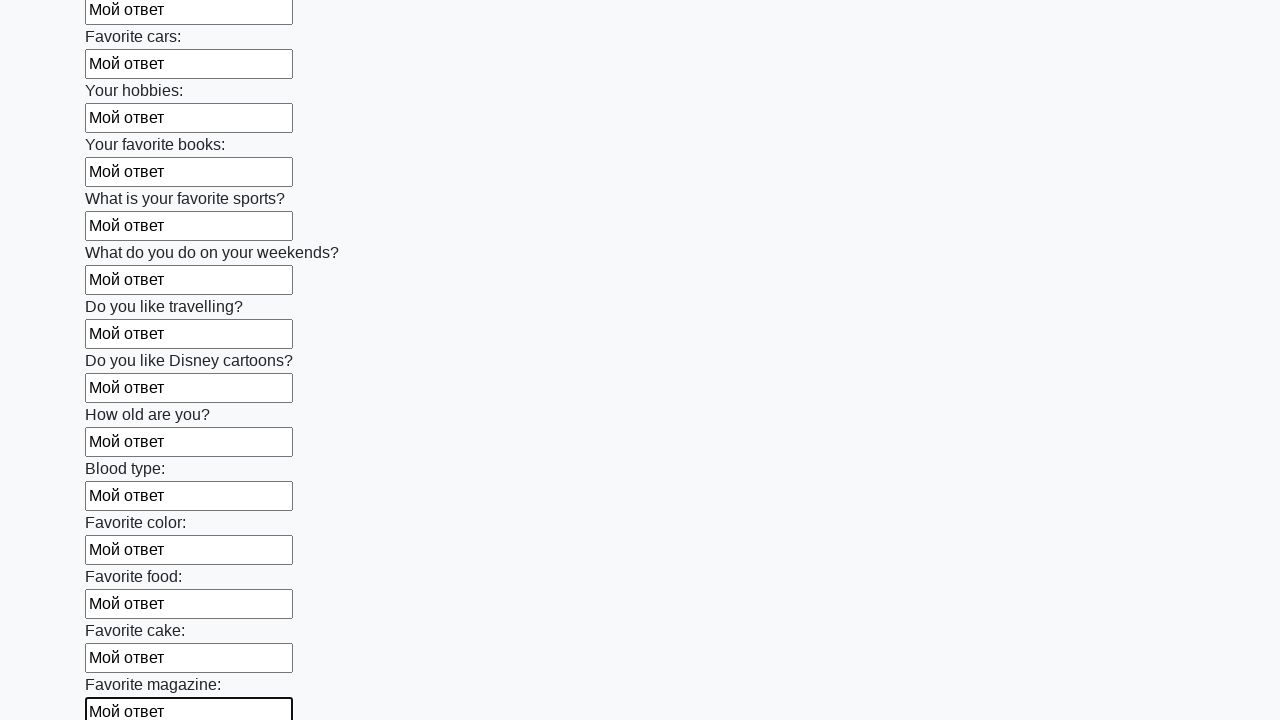

Filled input field with 'Мой ответ' on input >> nth=23
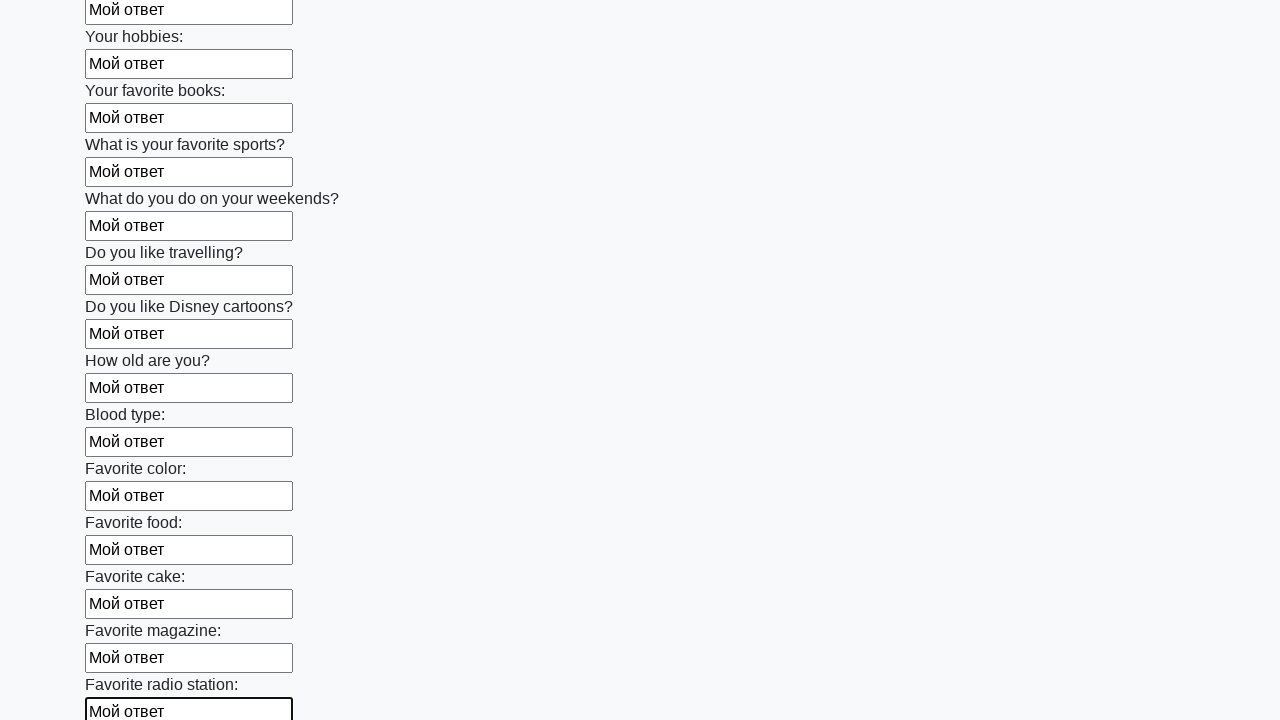

Filled input field with 'Мой ответ' on input >> nth=24
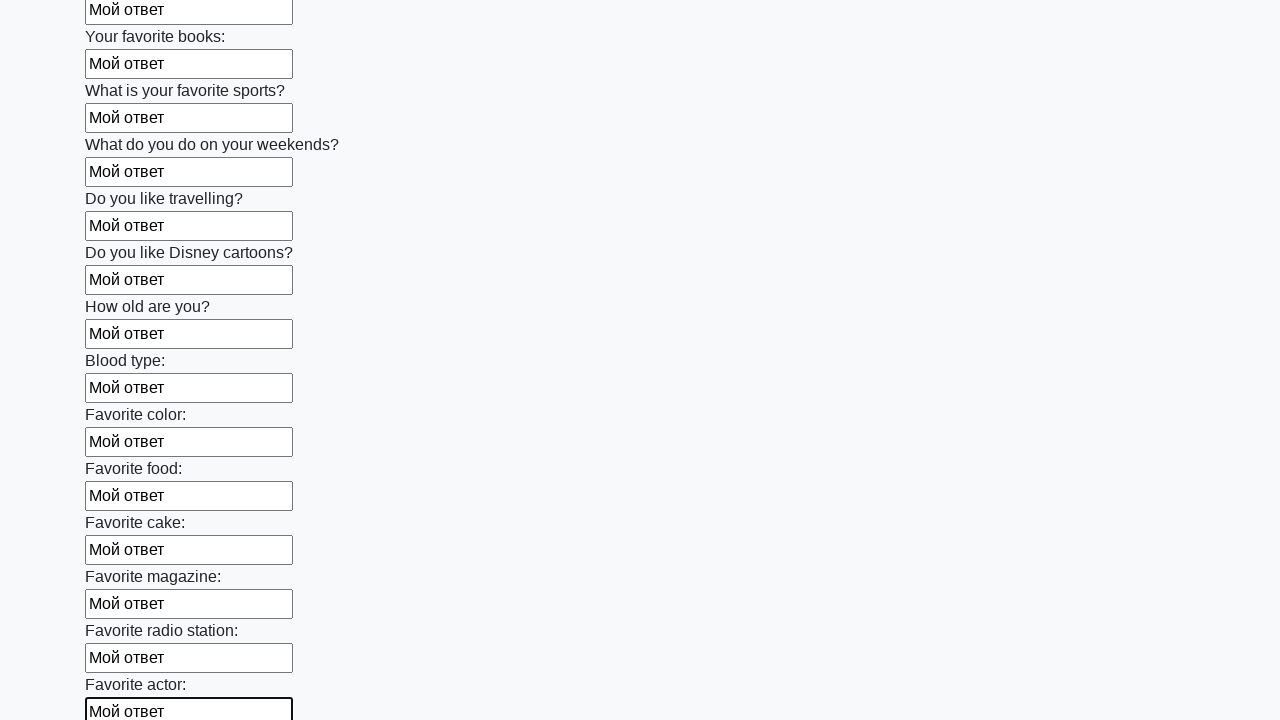

Filled input field with 'Мой ответ' on input >> nth=25
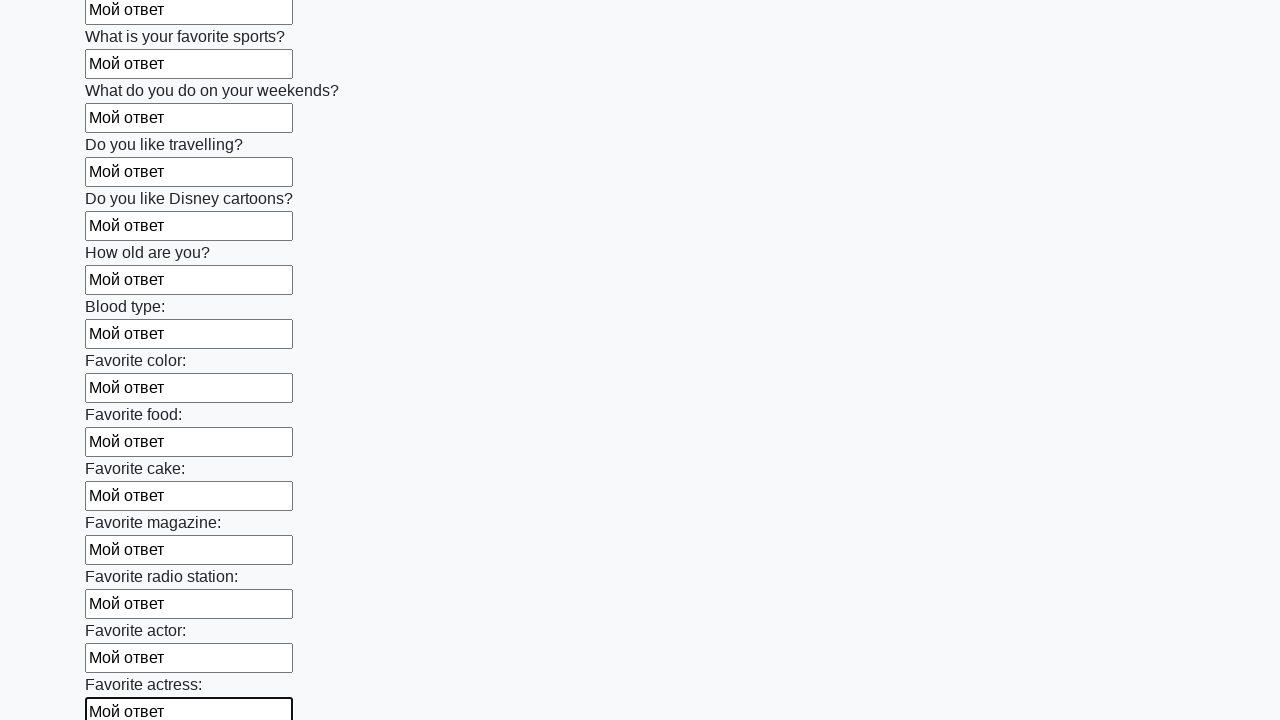

Filled input field with 'Мой ответ' on input >> nth=26
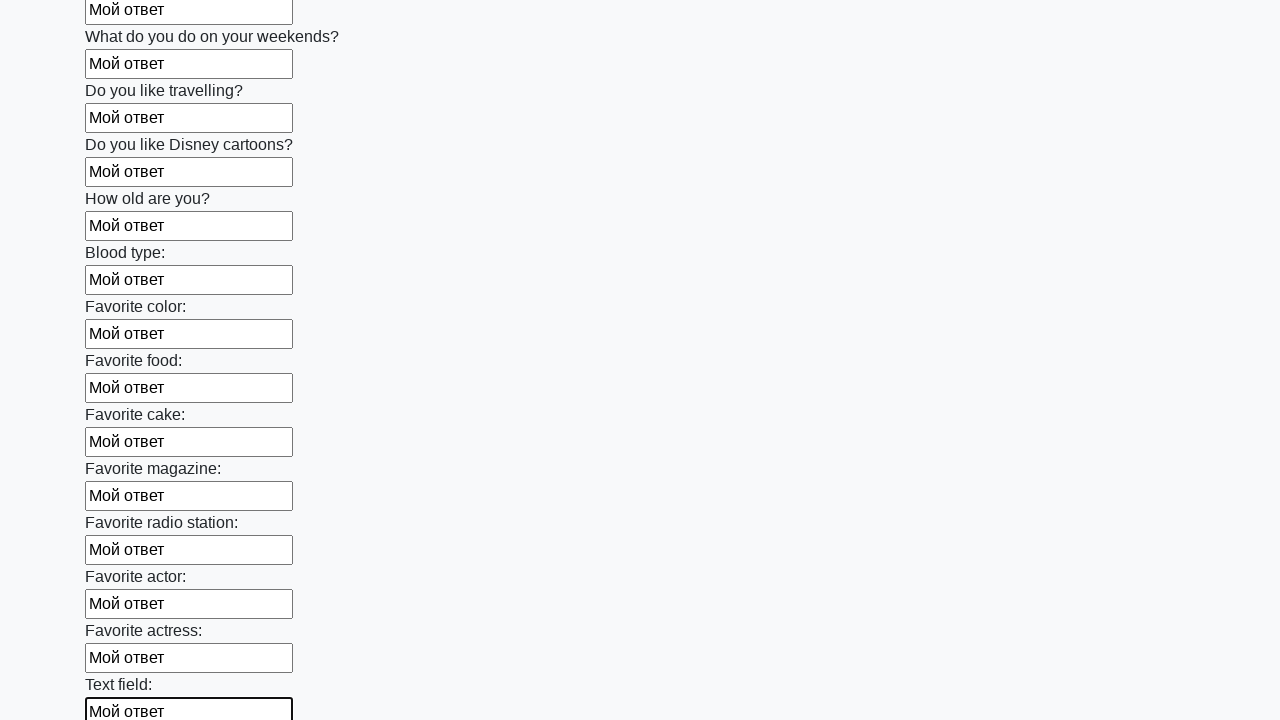

Filled input field with 'Мой ответ' on input >> nth=27
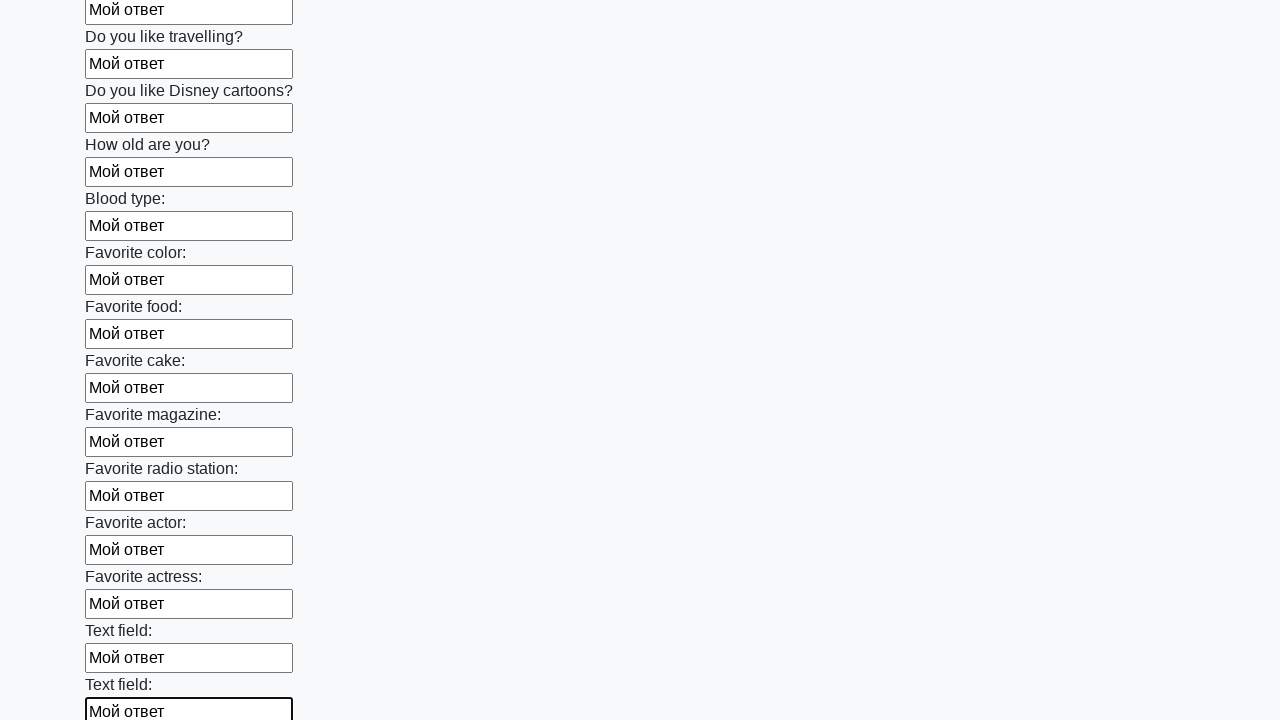

Filled input field with 'Мой ответ' on input >> nth=28
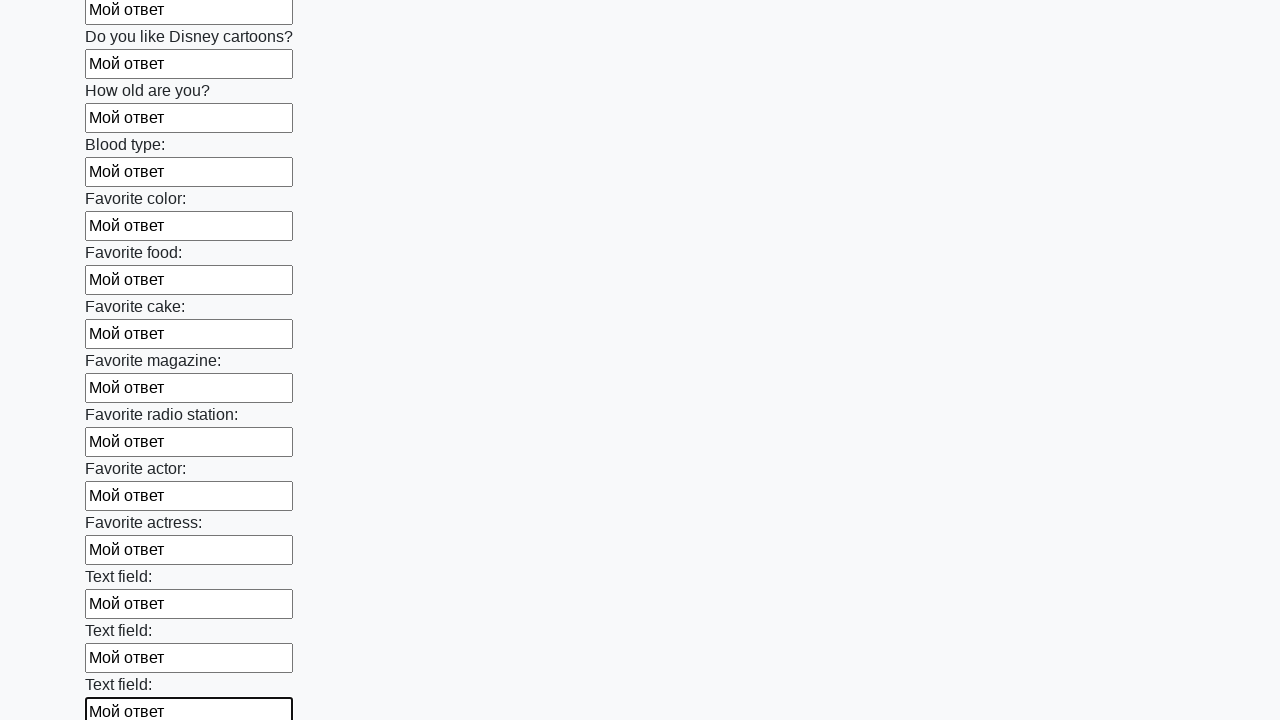

Filled input field with 'Мой ответ' on input >> nth=29
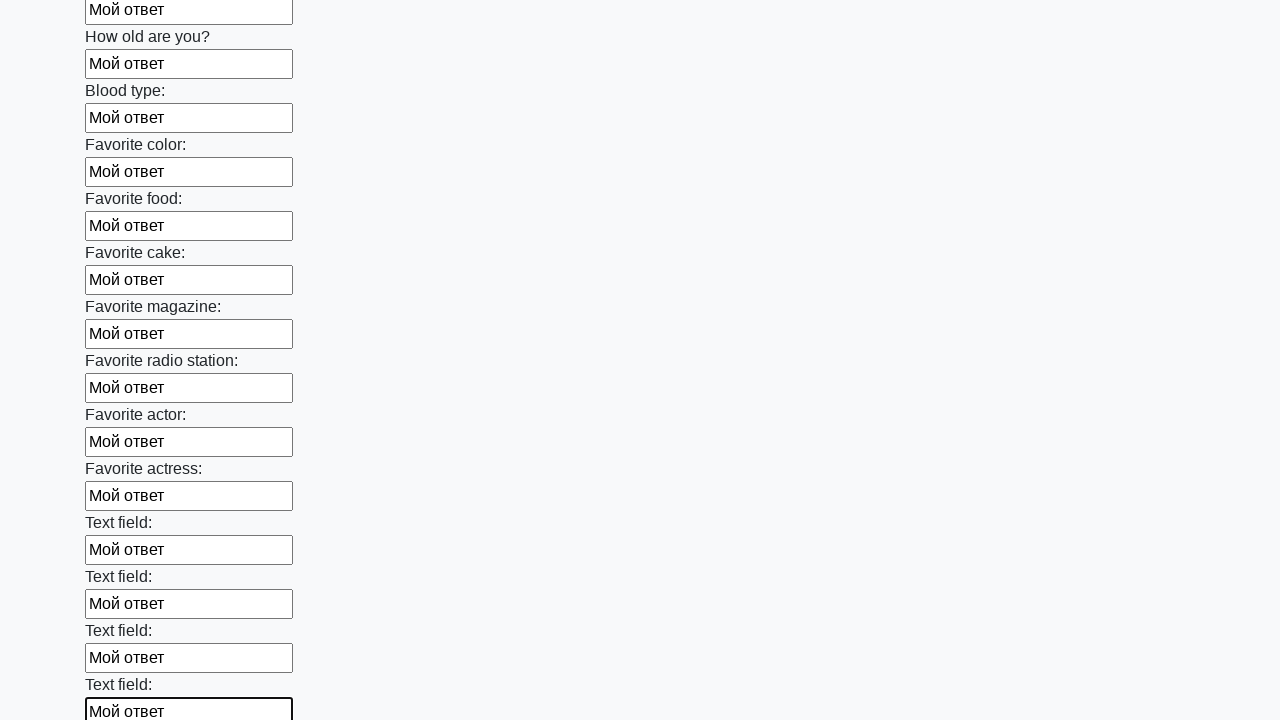

Filled input field with 'Мой ответ' on input >> nth=30
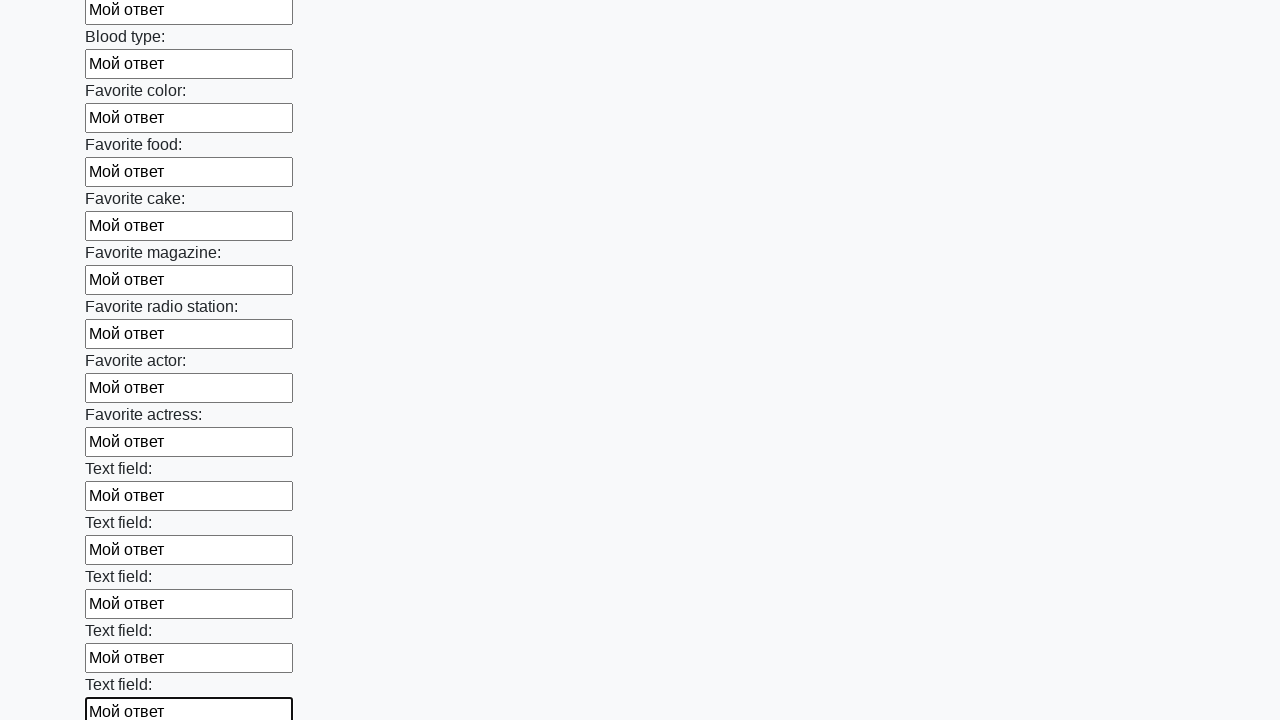

Filled input field with 'Мой ответ' on input >> nth=31
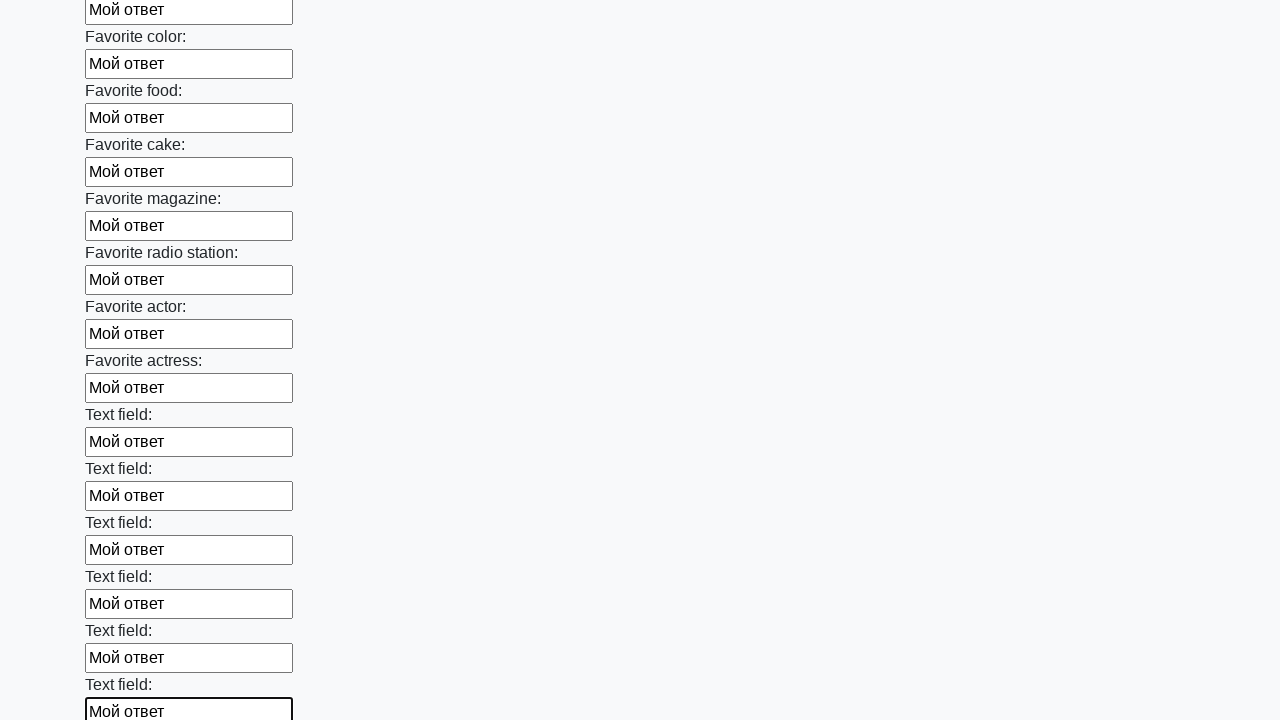

Filled input field with 'Мой ответ' on input >> nth=32
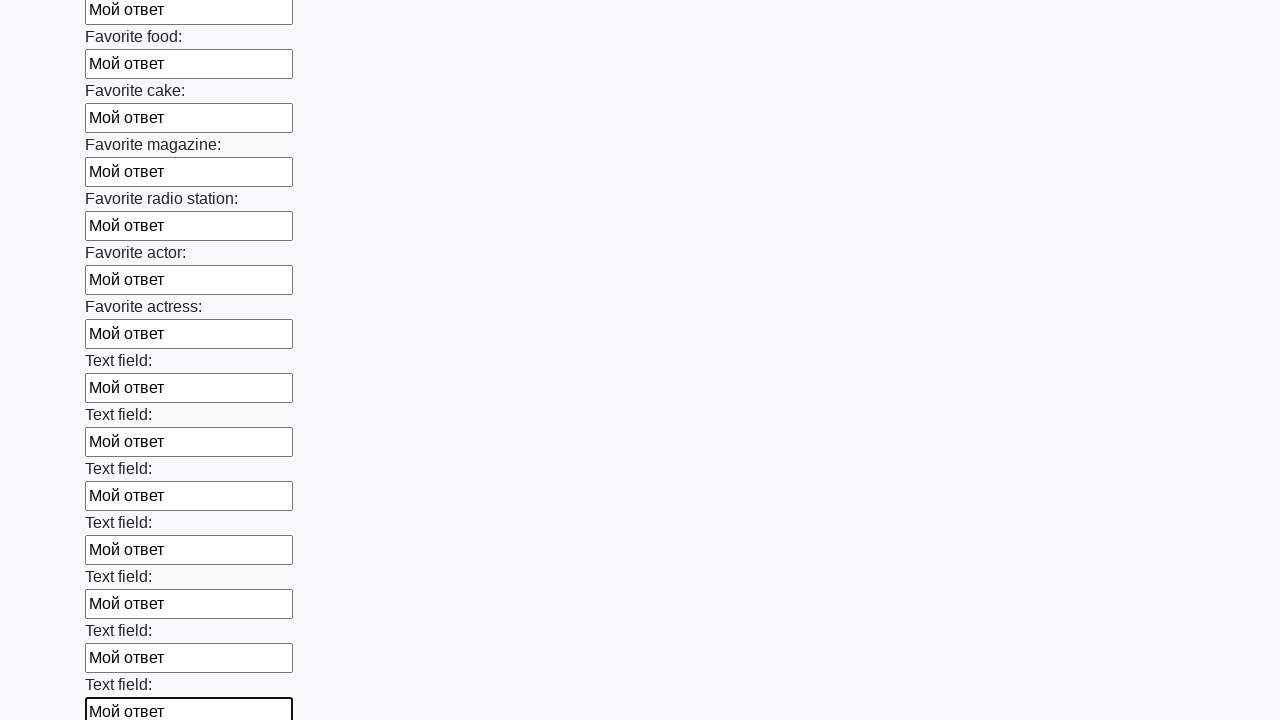

Filled input field with 'Мой ответ' on input >> nth=33
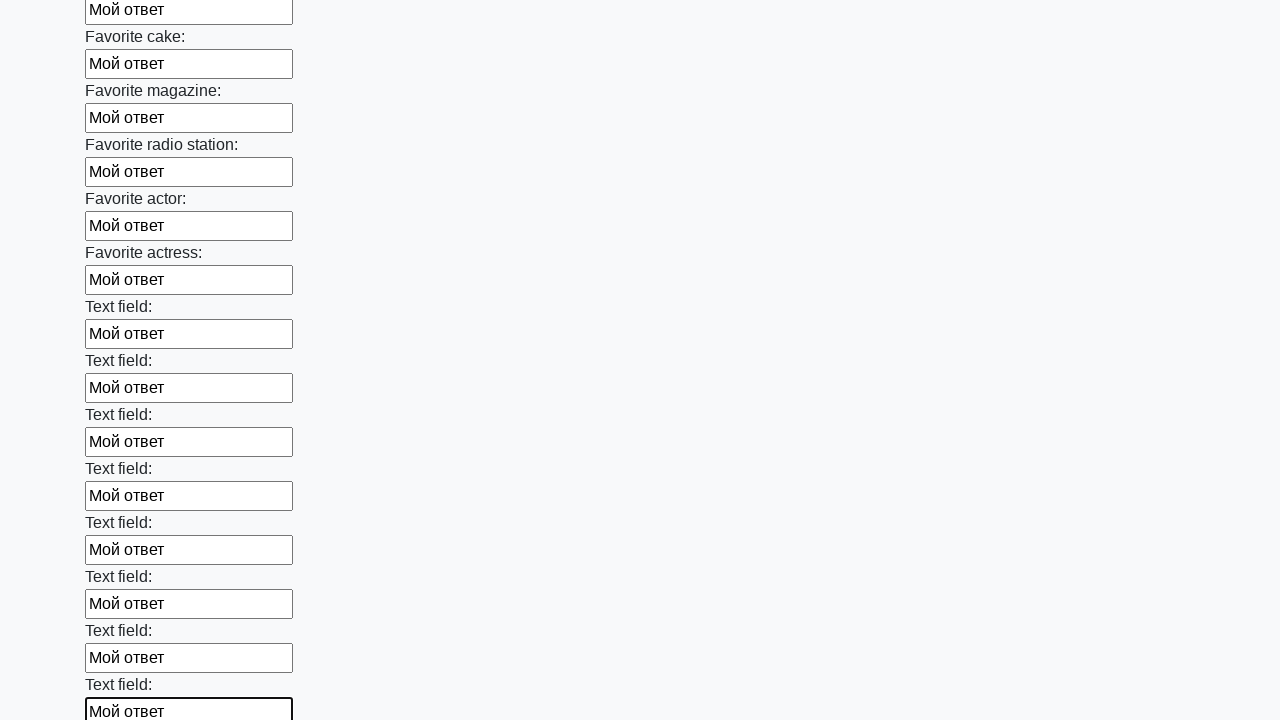

Filled input field with 'Мой ответ' on input >> nth=34
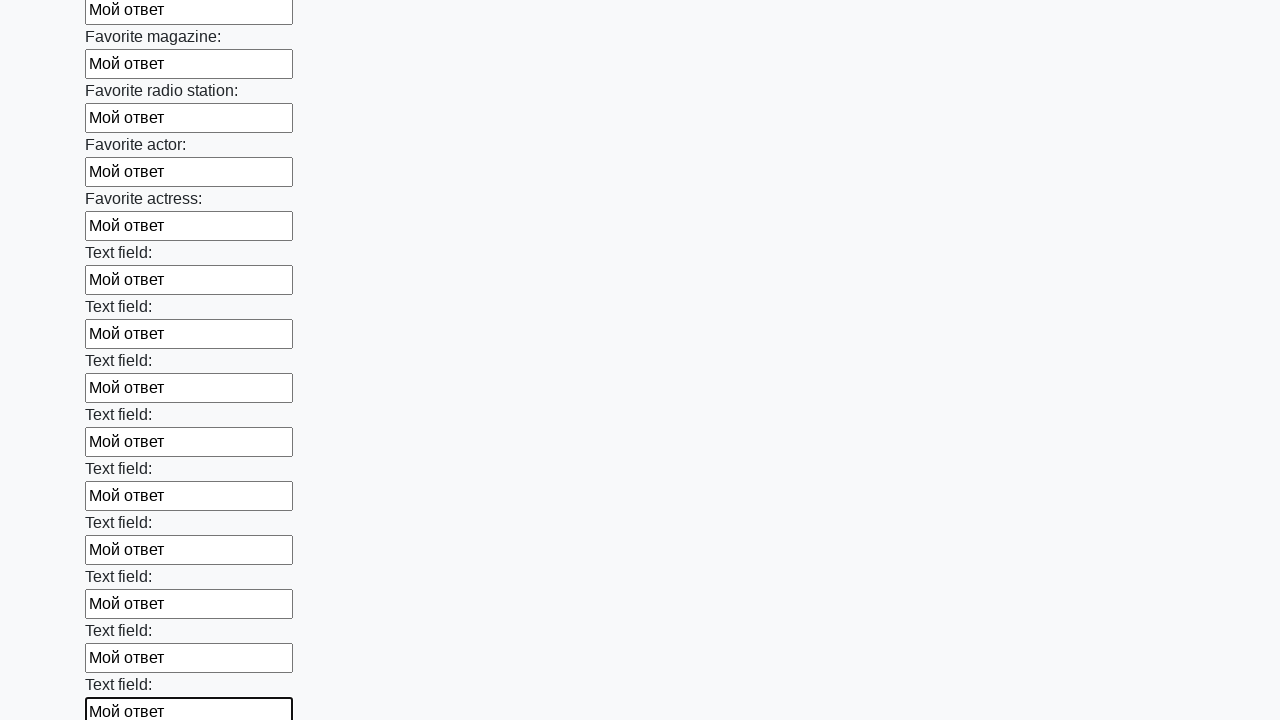

Filled input field with 'Мой ответ' on input >> nth=35
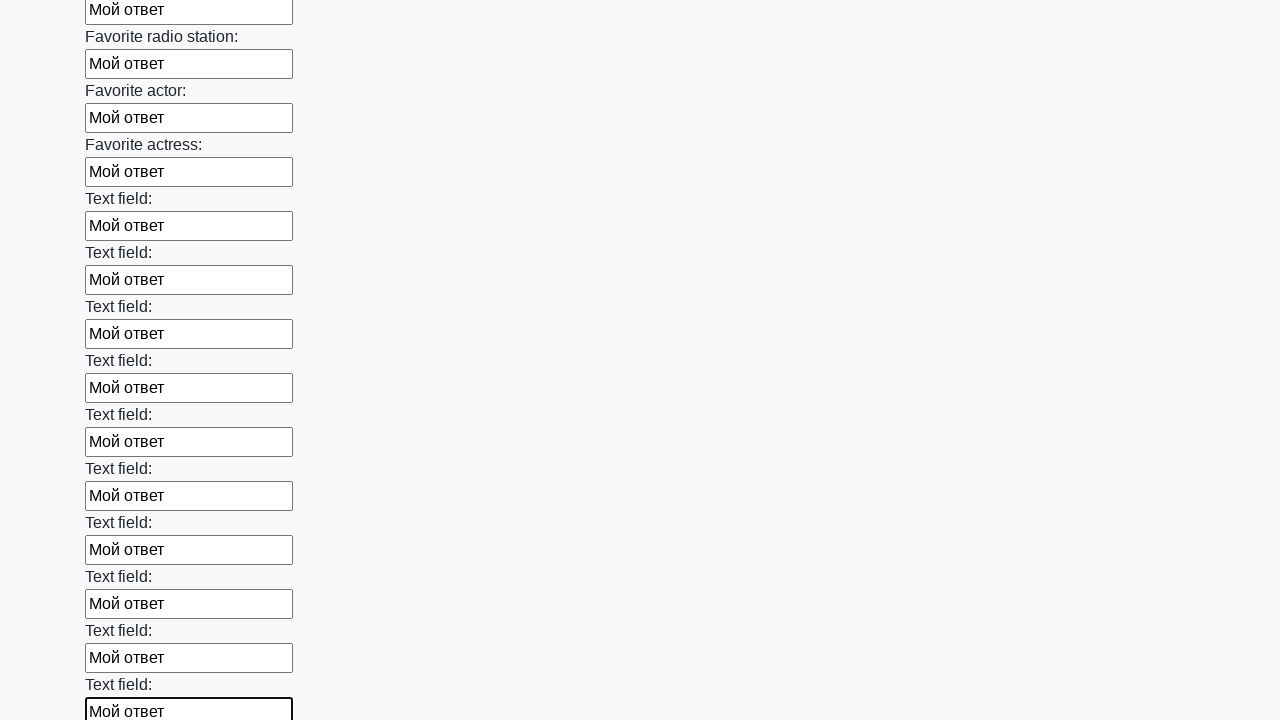

Filled input field with 'Мой ответ' on input >> nth=36
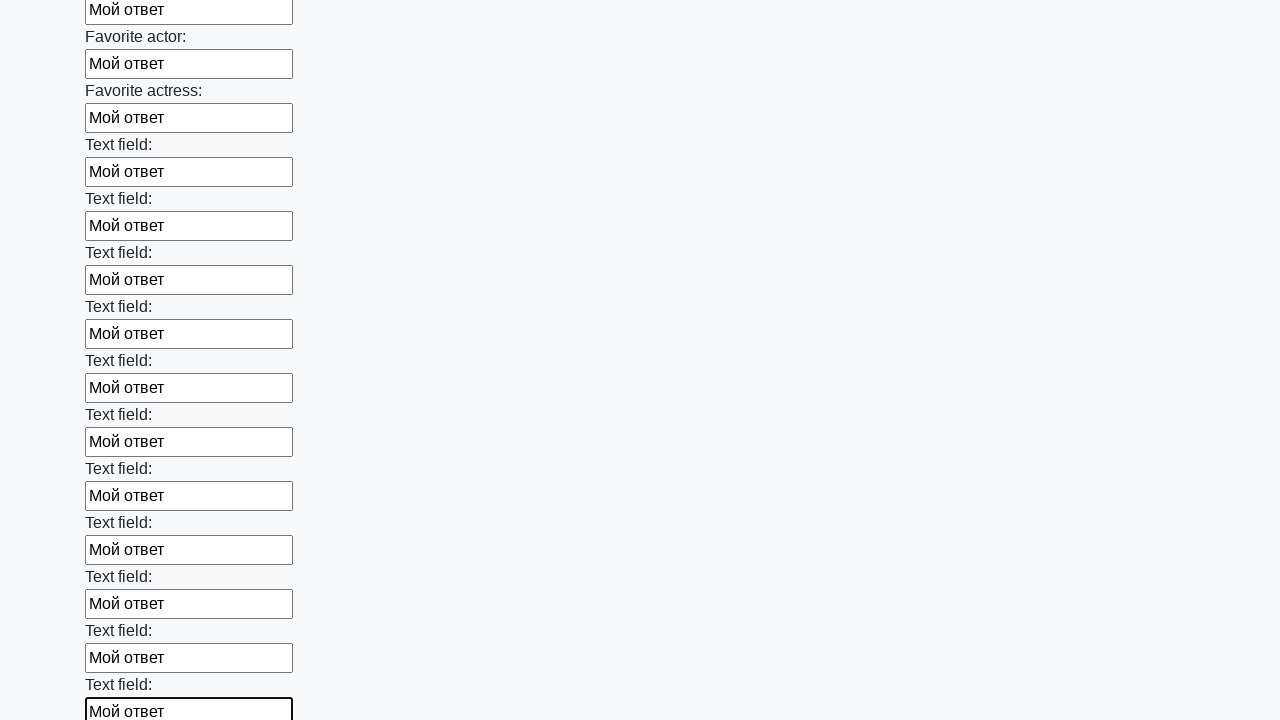

Filled input field with 'Мой ответ' on input >> nth=37
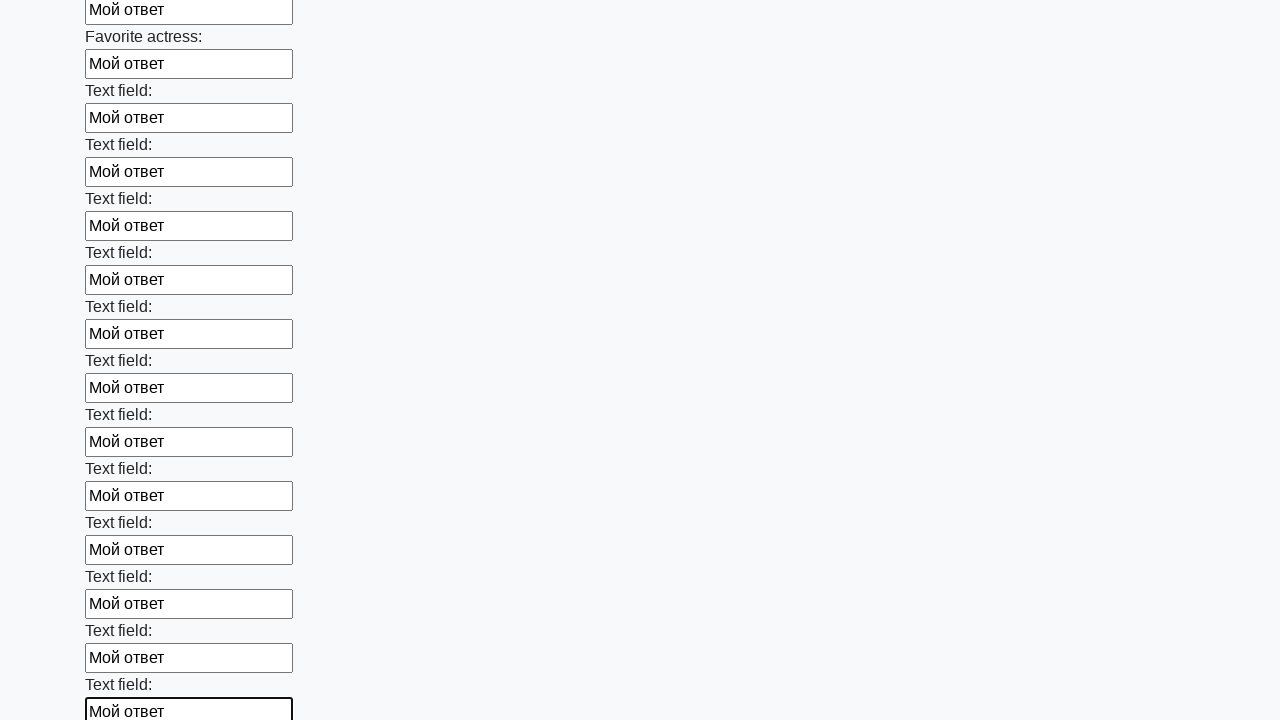

Filled input field with 'Мой ответ' on input >> nth=38
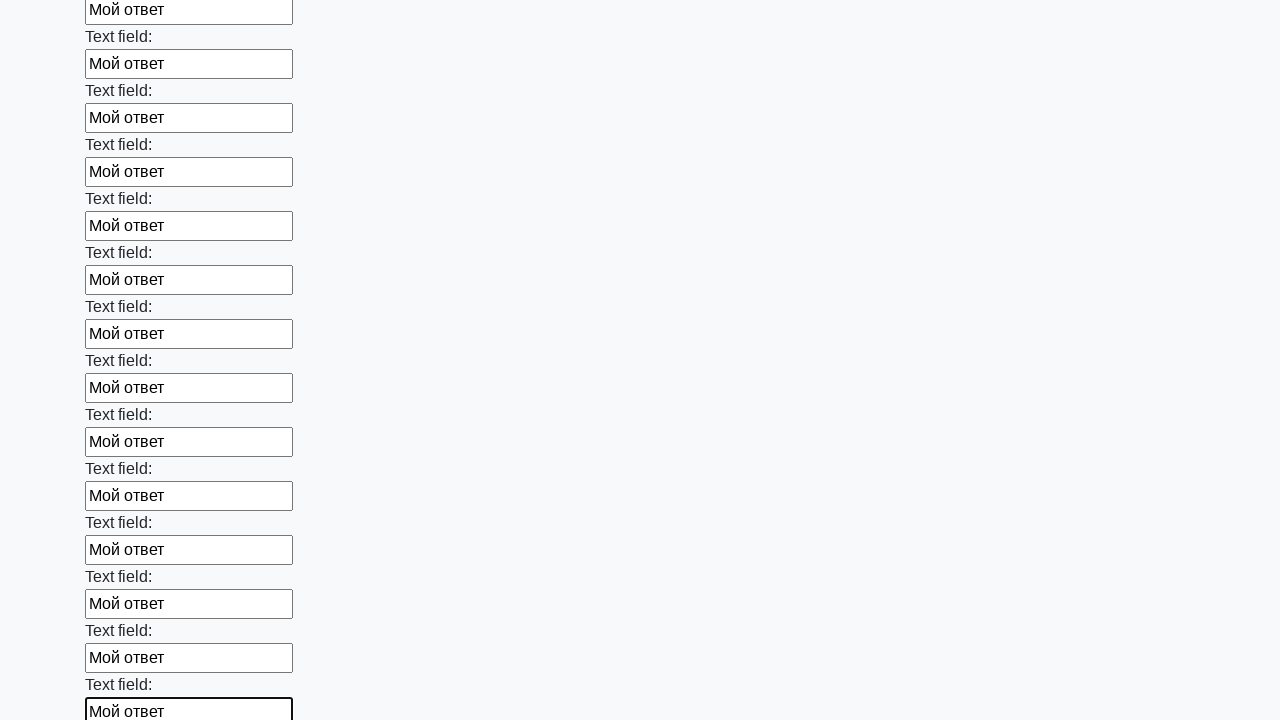

Filled input field with 'Мой ответ' on input >> nth=39
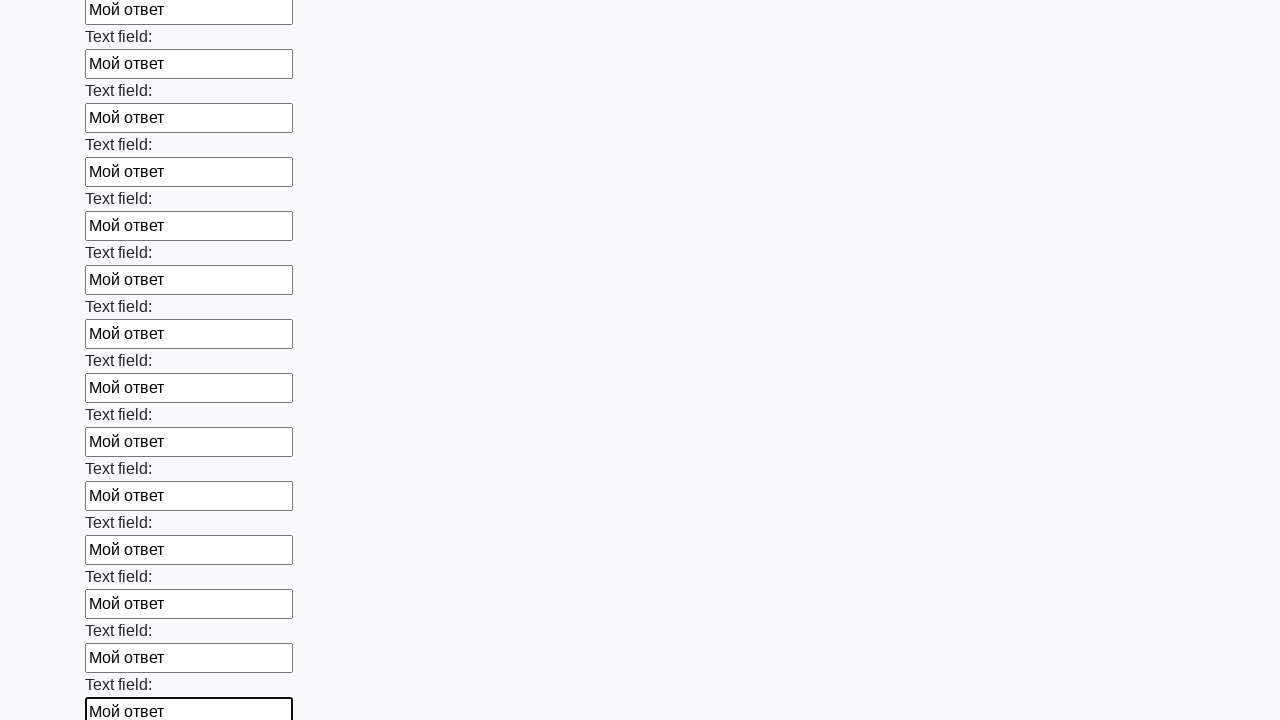

Filled input field with 'Мой ответ' on input >> nth=40
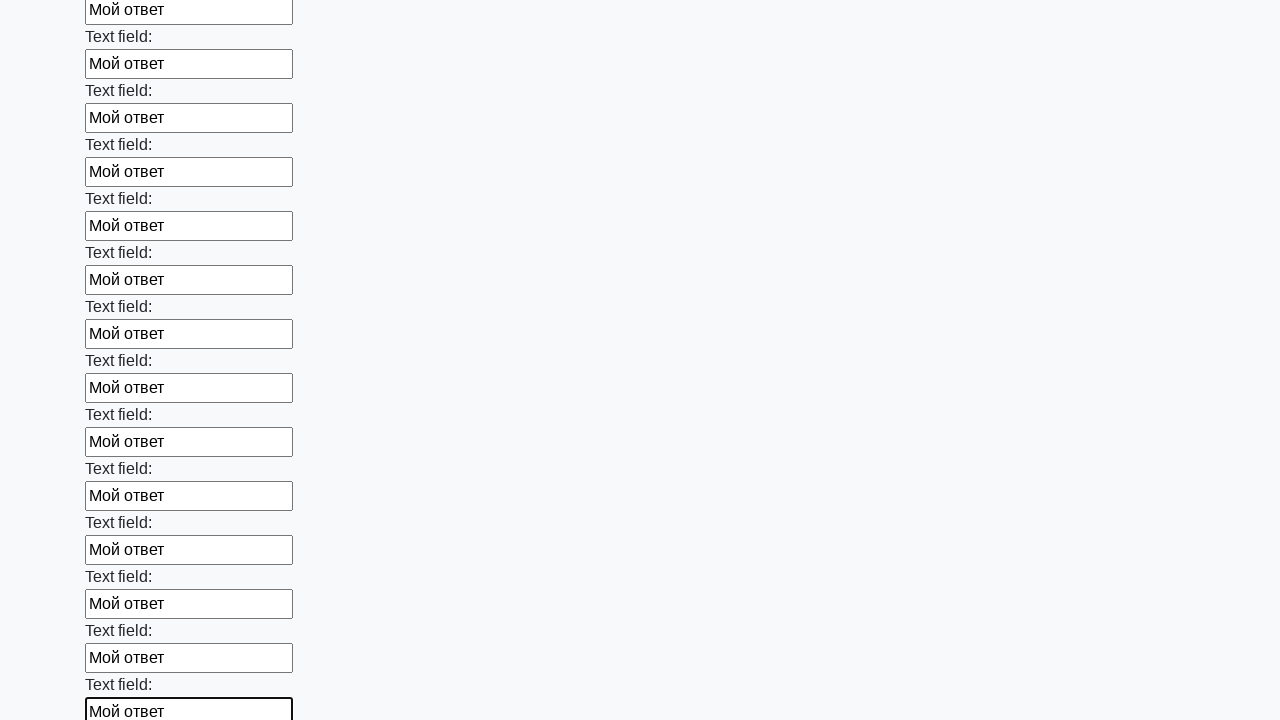

Filled input field with 'Мой ответ' on input >> nth=41
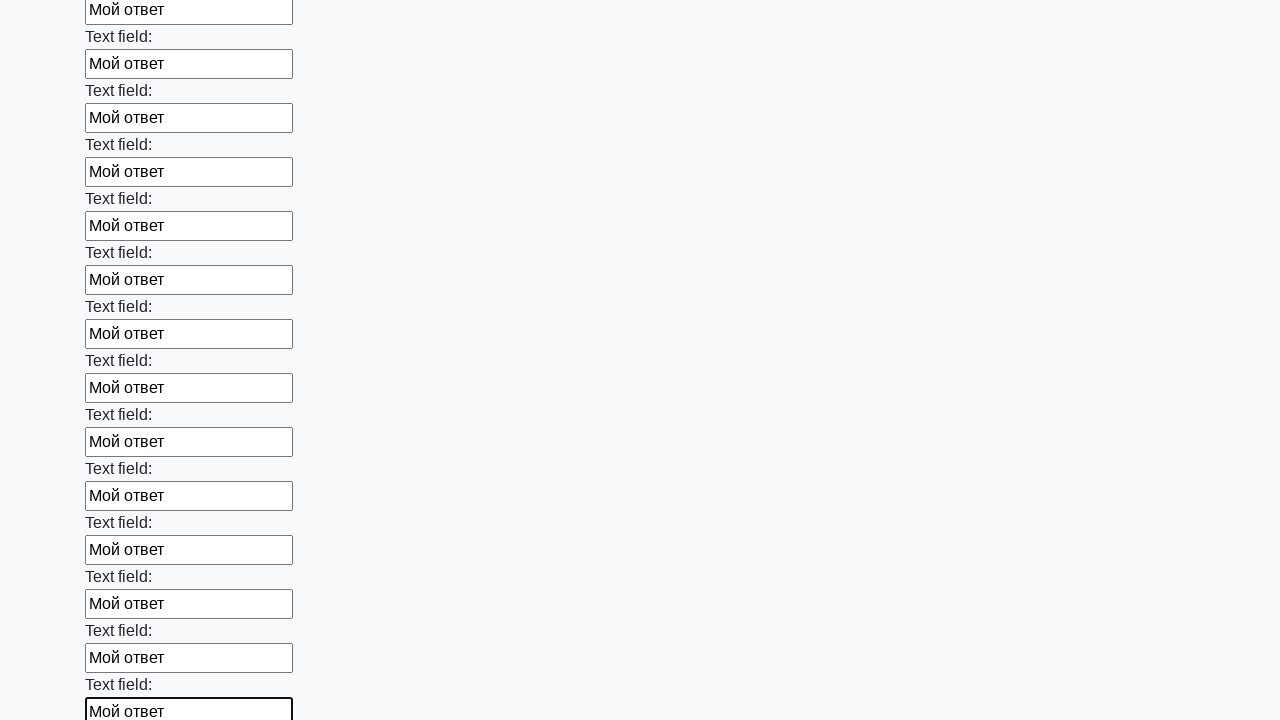

Filled input field with 'Мой ответ' on input >> nth=42
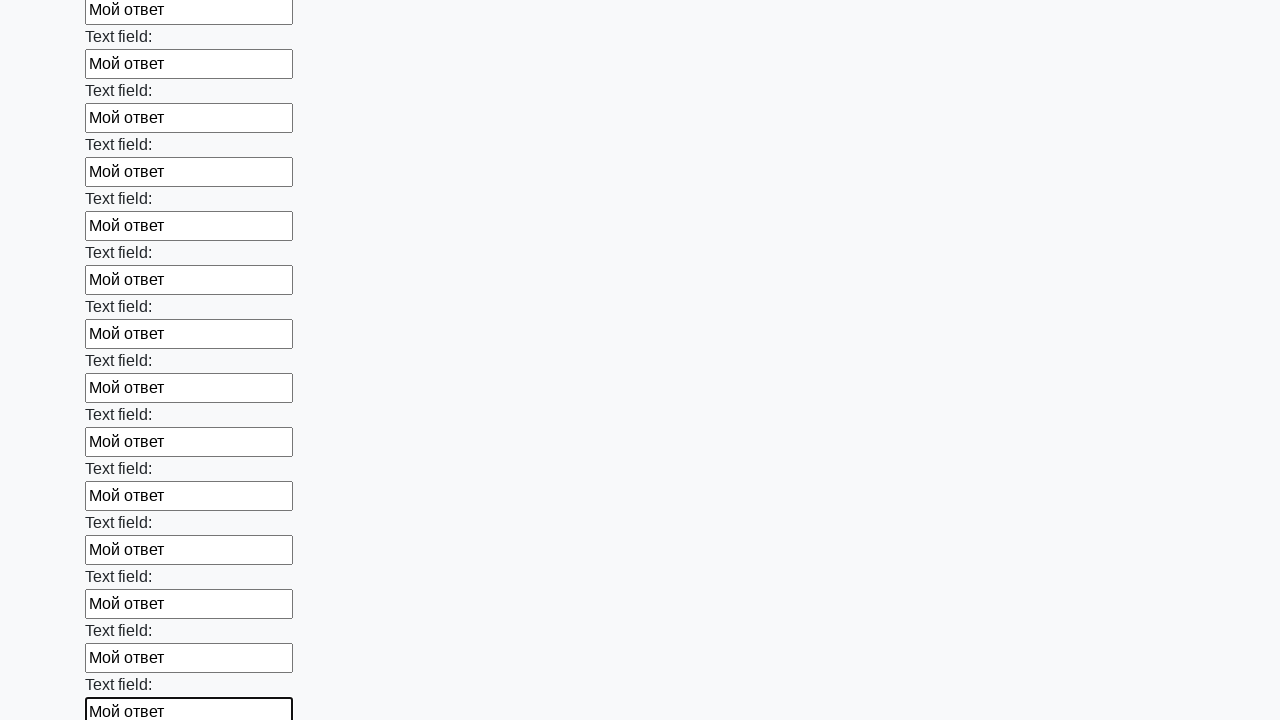

Filled input field with 'Мой ответ' on input >> nth=43
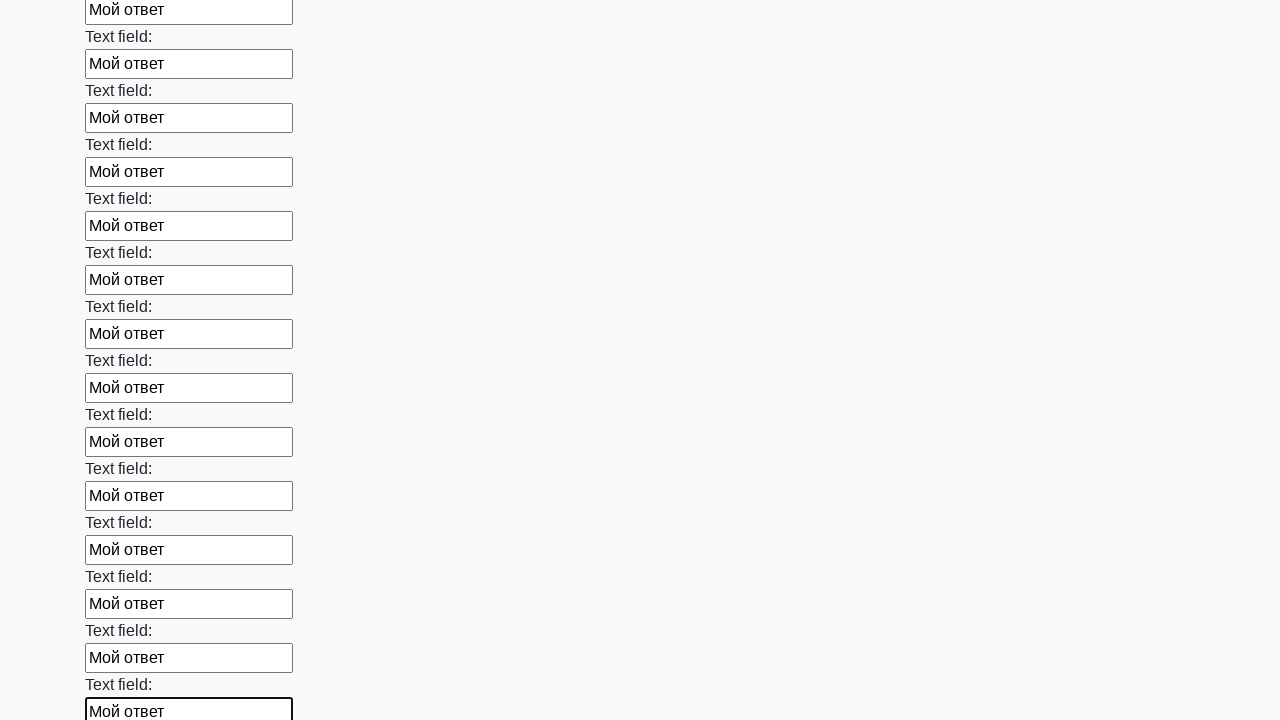

Filled input field with 'Мой ответ' on input >> nth=44
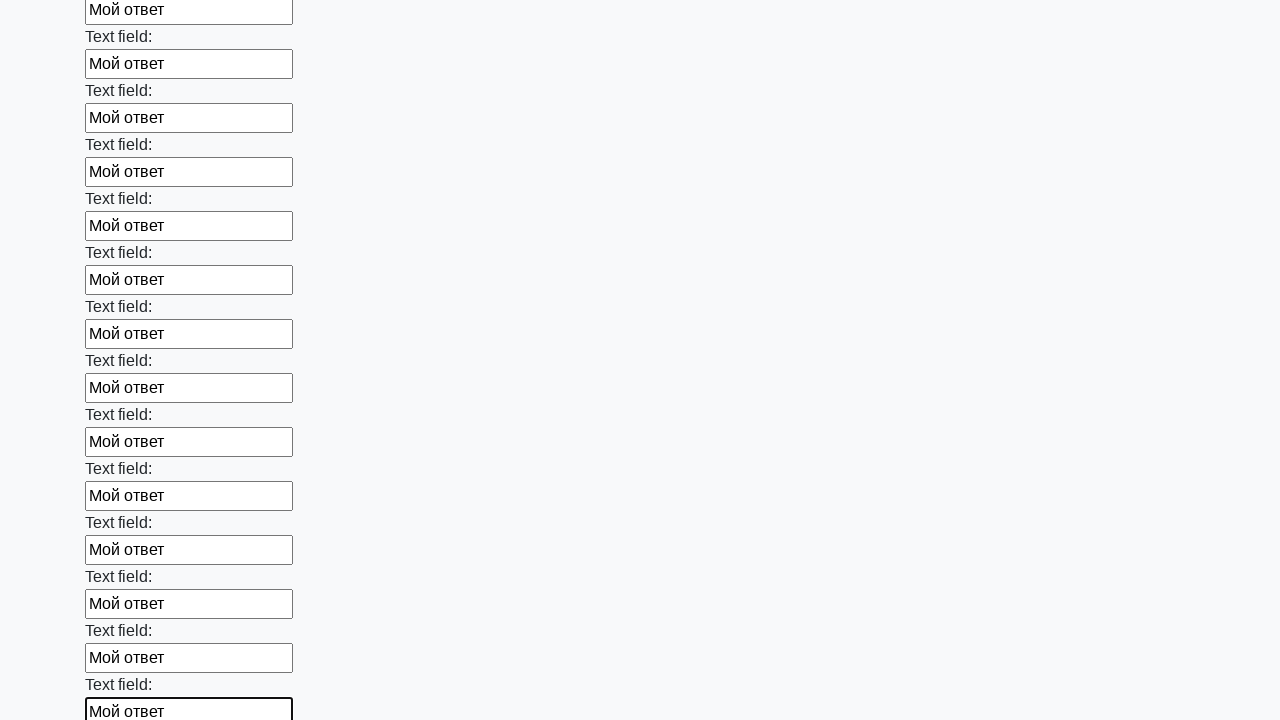

Filled input field with 'Мой ответ' on input >> nth=45
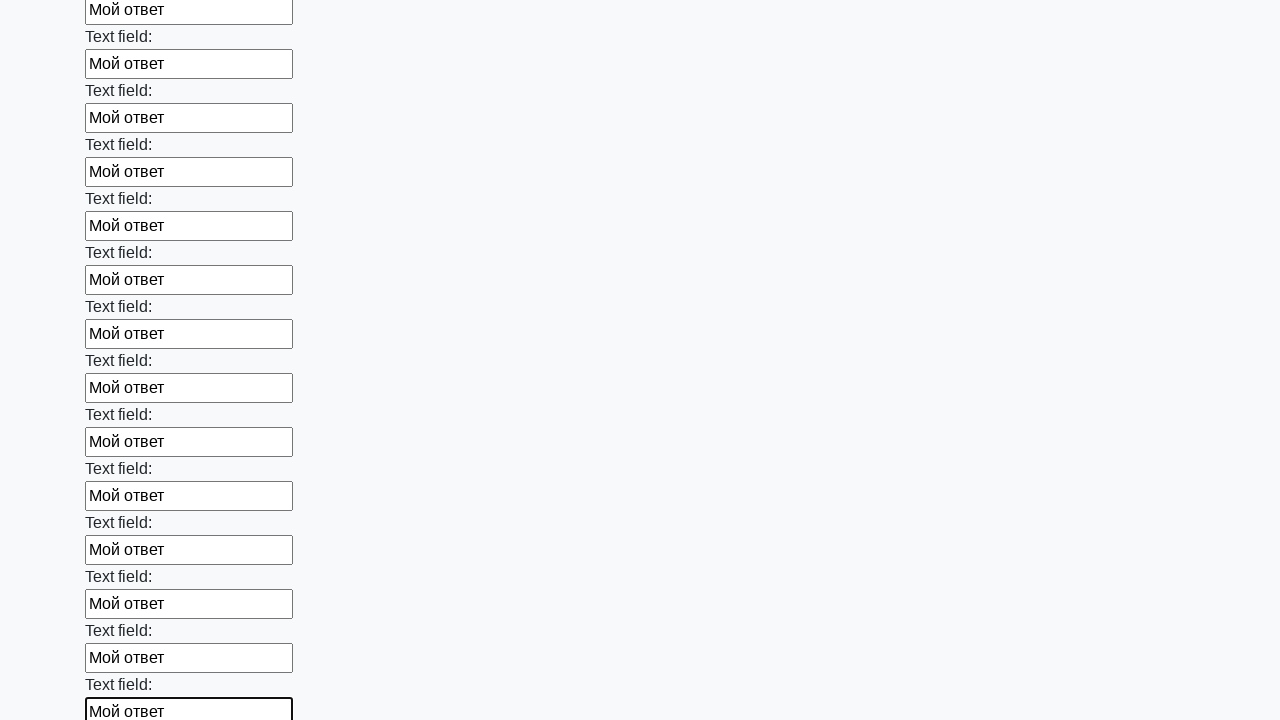

Filled input field with 'Мой ответ' on input >> nth=46
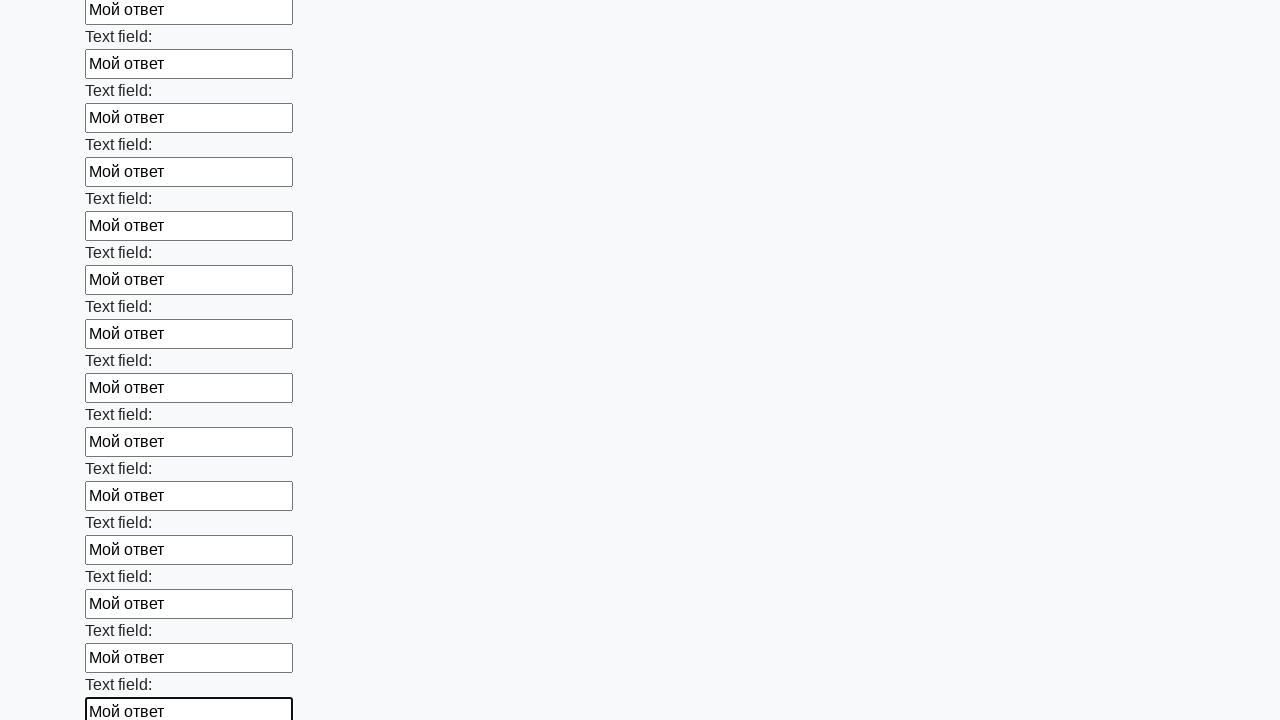

Filled input field with 'Мой ответ' on input >> nth=47
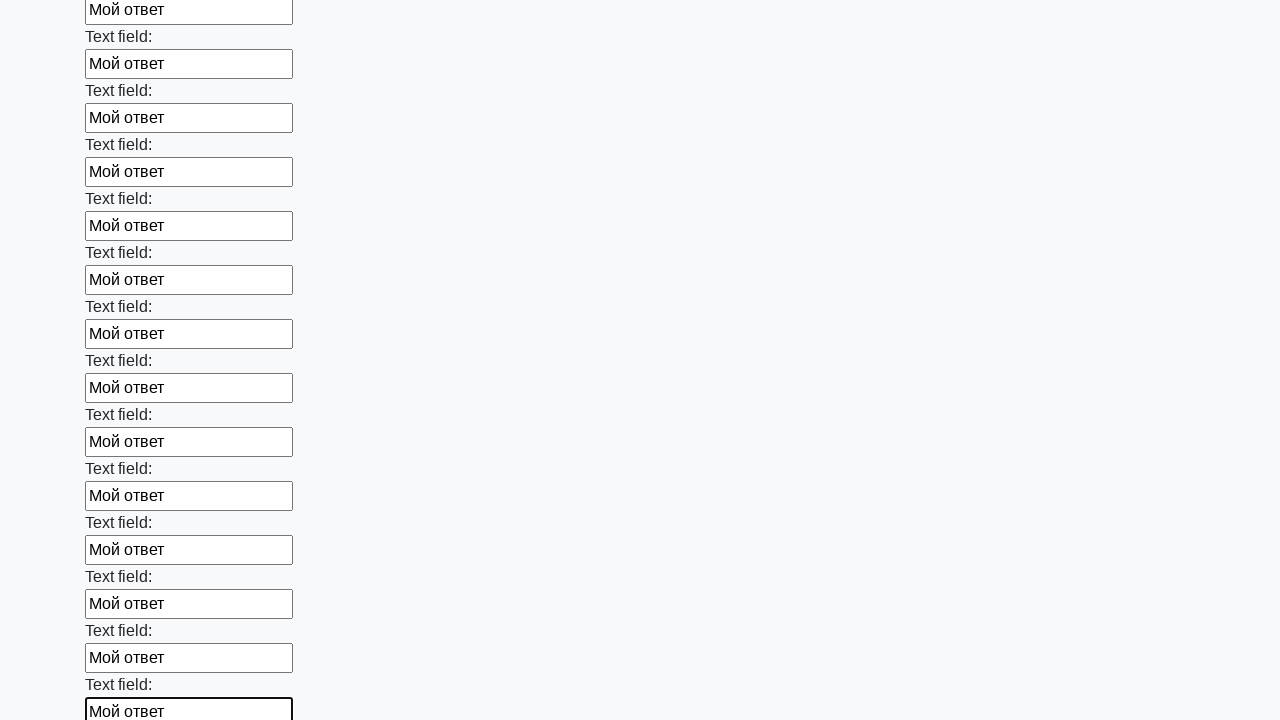

Filled input field with 'Мой ответ' on input >> nth=48
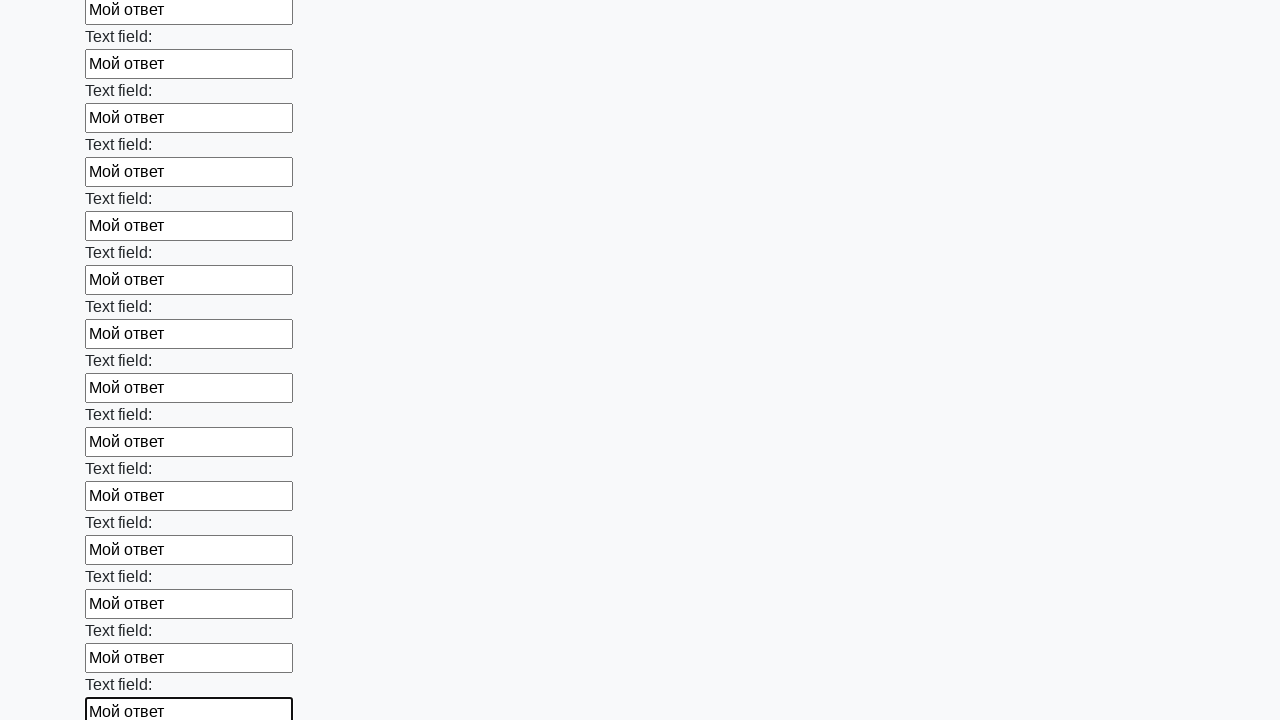

Filled input field with 'Мой ответ' on input >> nth=49
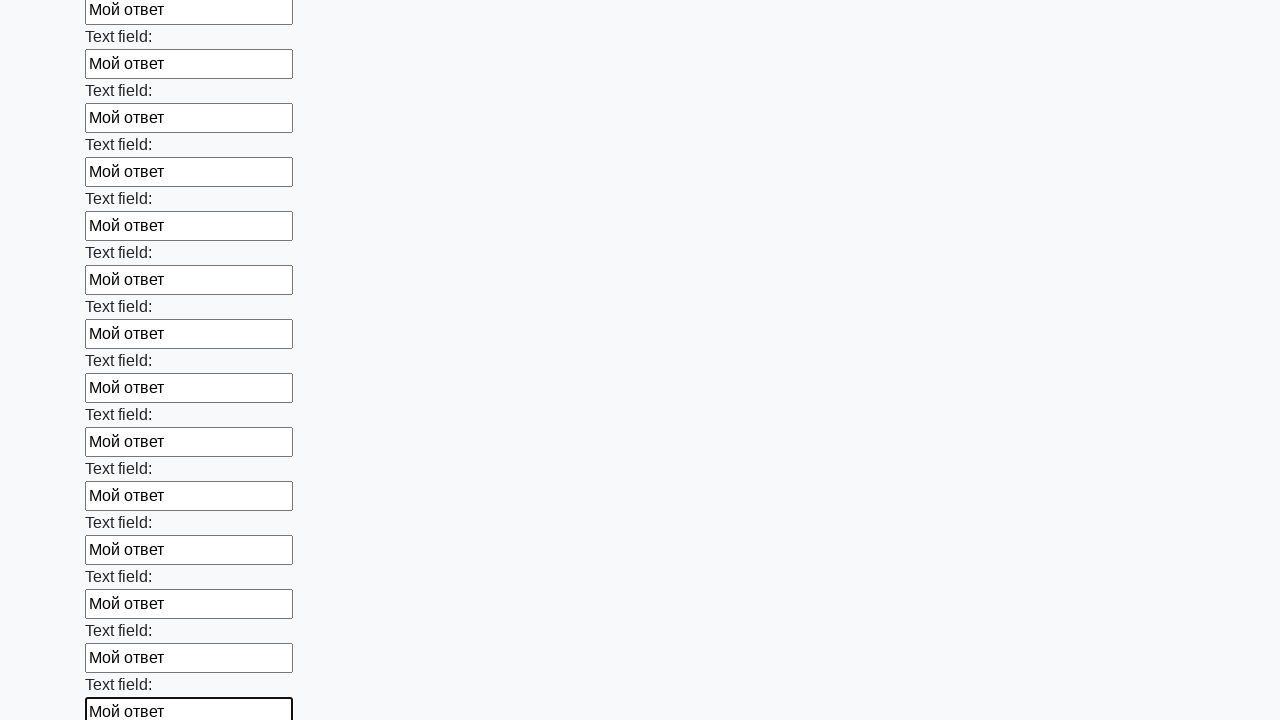

Filled input field with 'Мой ответ' on input >> nth=50
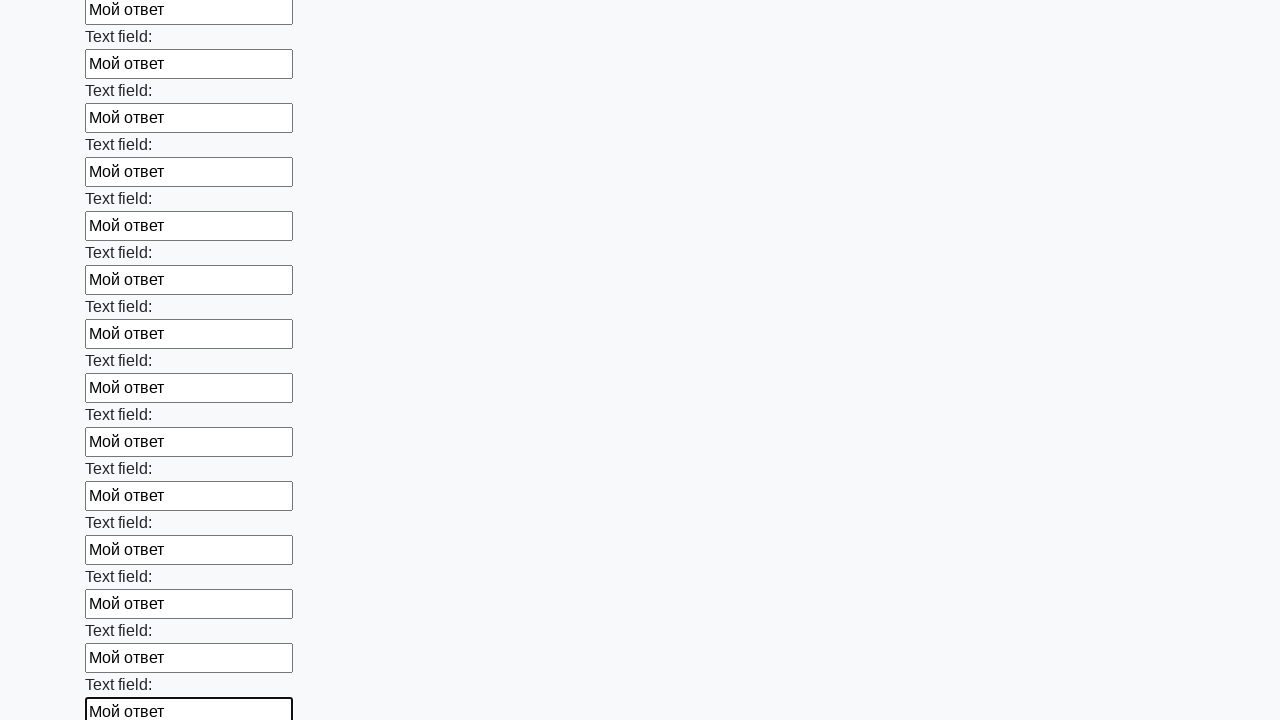

Filled input field with 'Мой ответ' on input >> nth=51
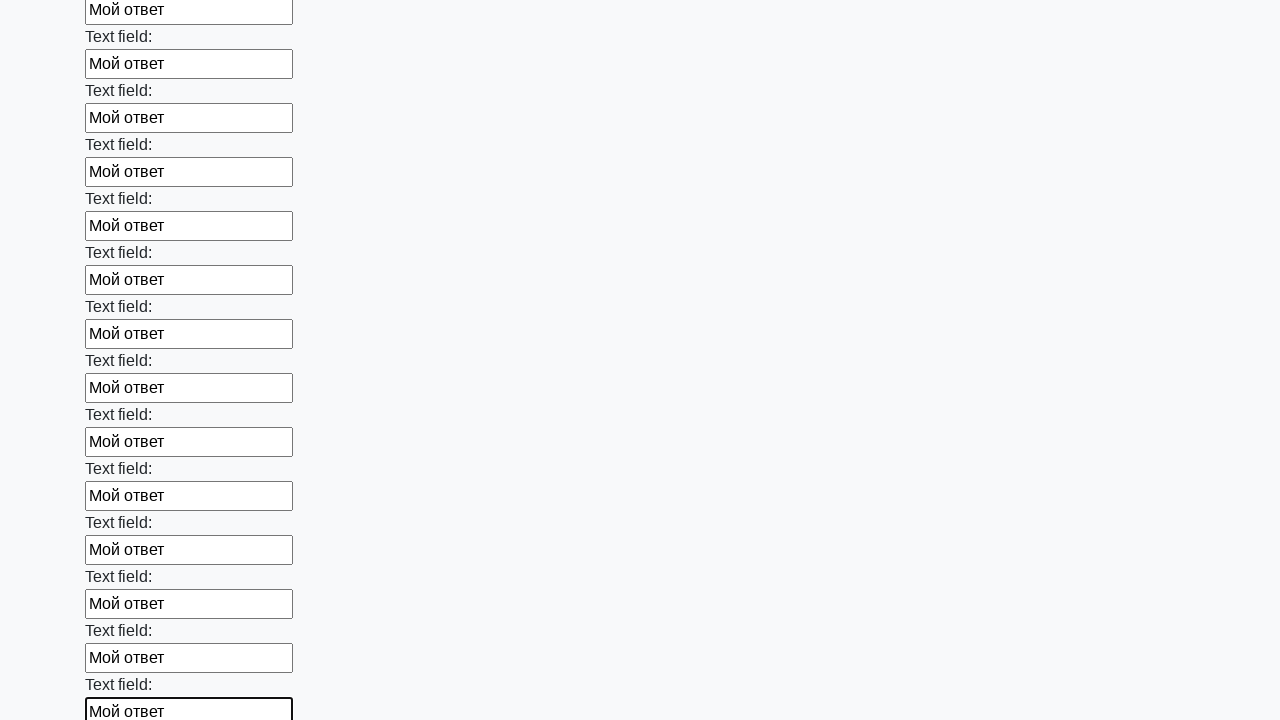

Filled input field with 'Мой ответ' on input >> nth=52
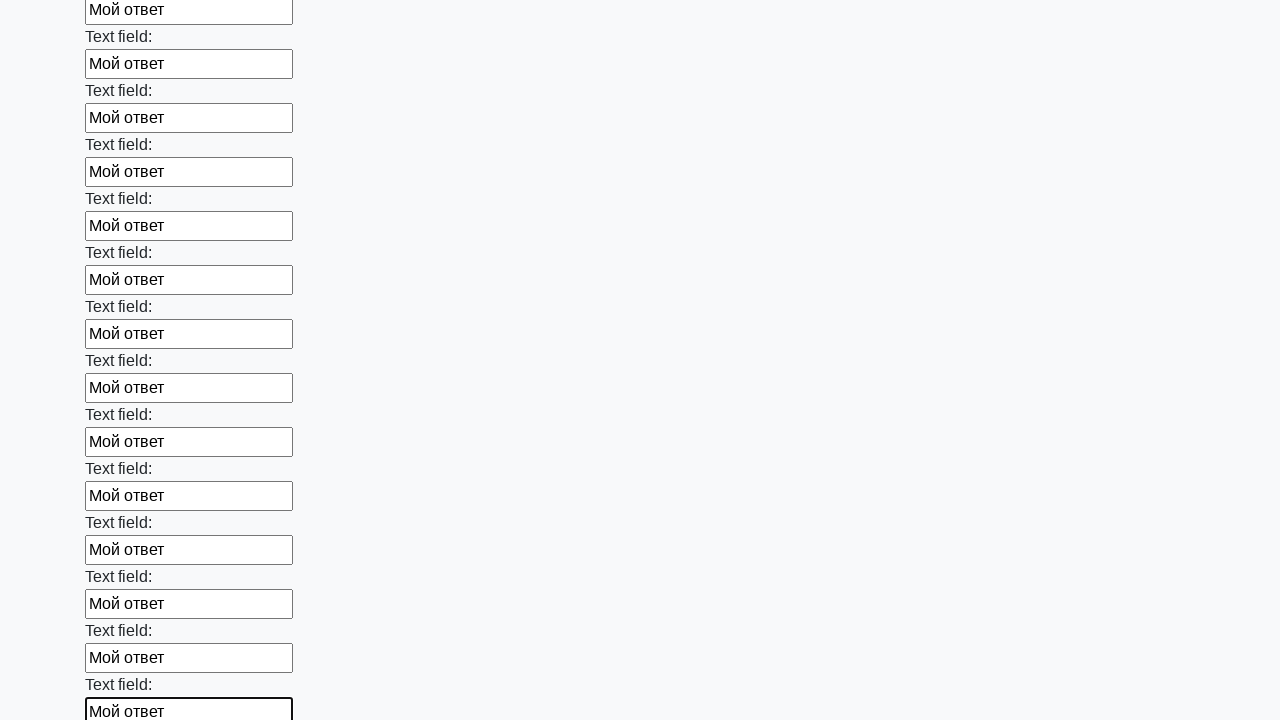

Filled input field with 'Мой ответ' on input >> nth=53
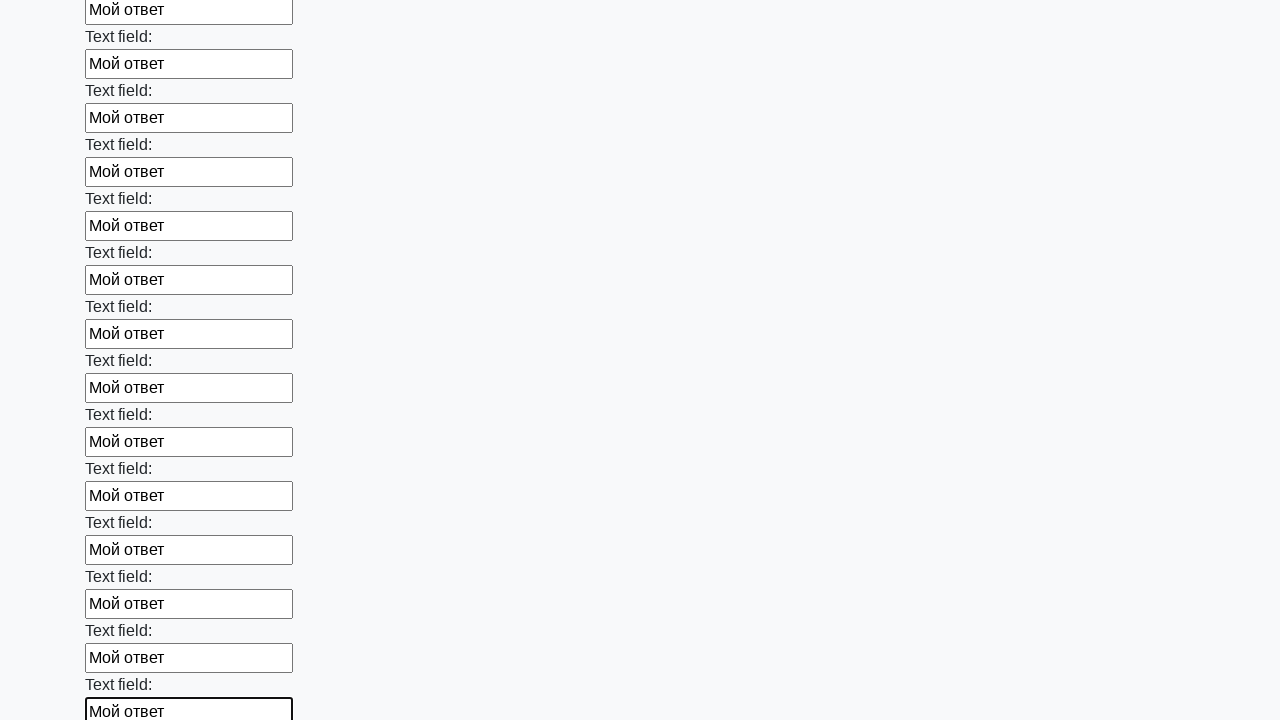

Filled input field with 'Мой ответ' on input >> nth=54
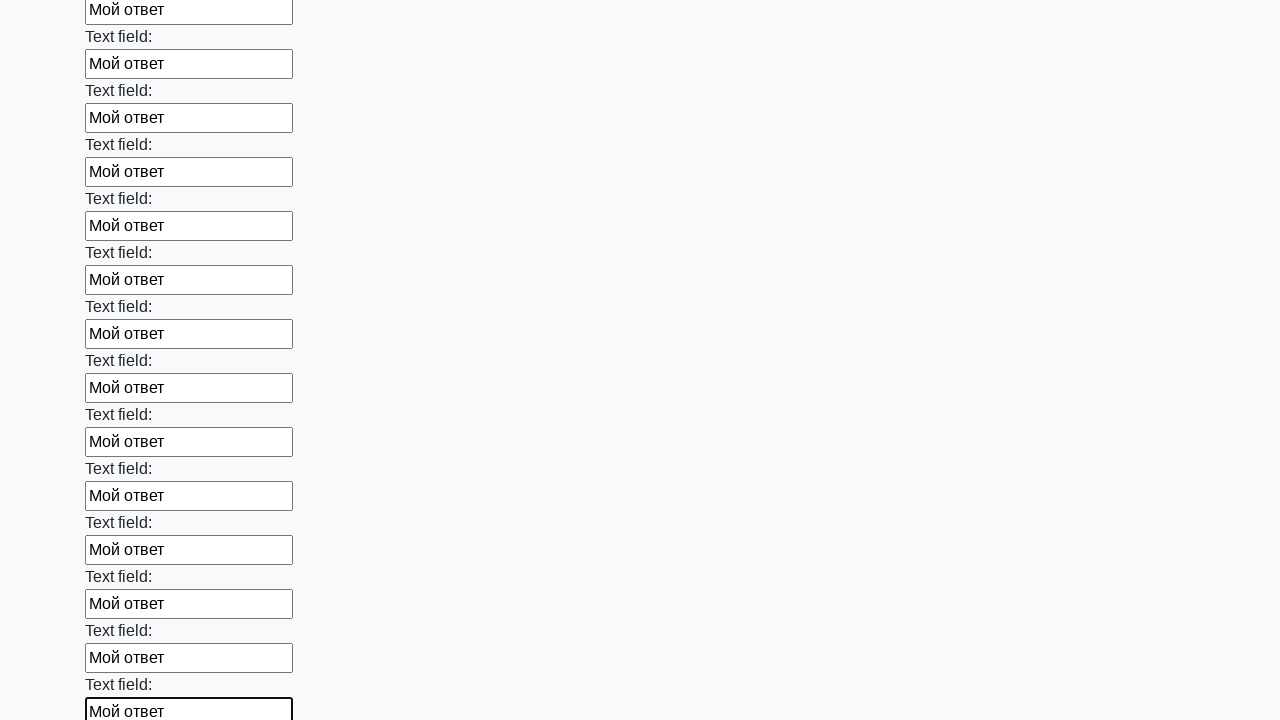

Filled input field with 'Мой ответ' on input >> nth=55
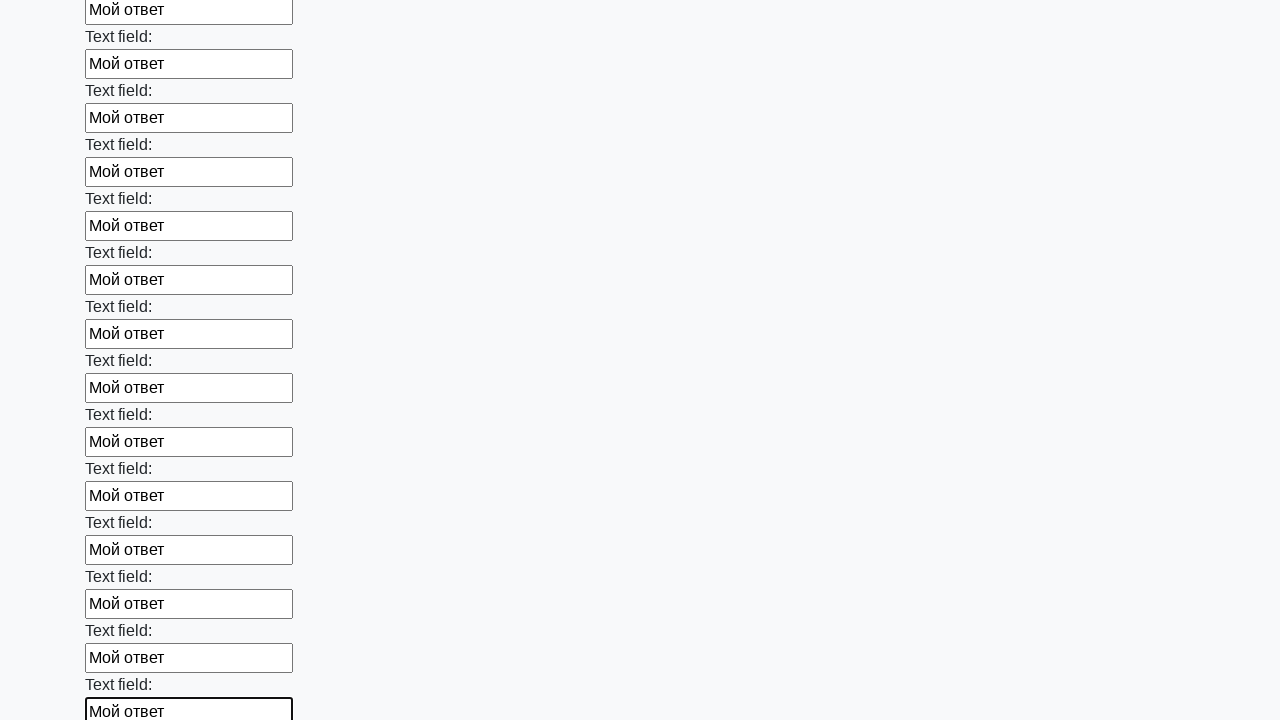

Filled input field with 'Мой ответ' on input >> nth=56
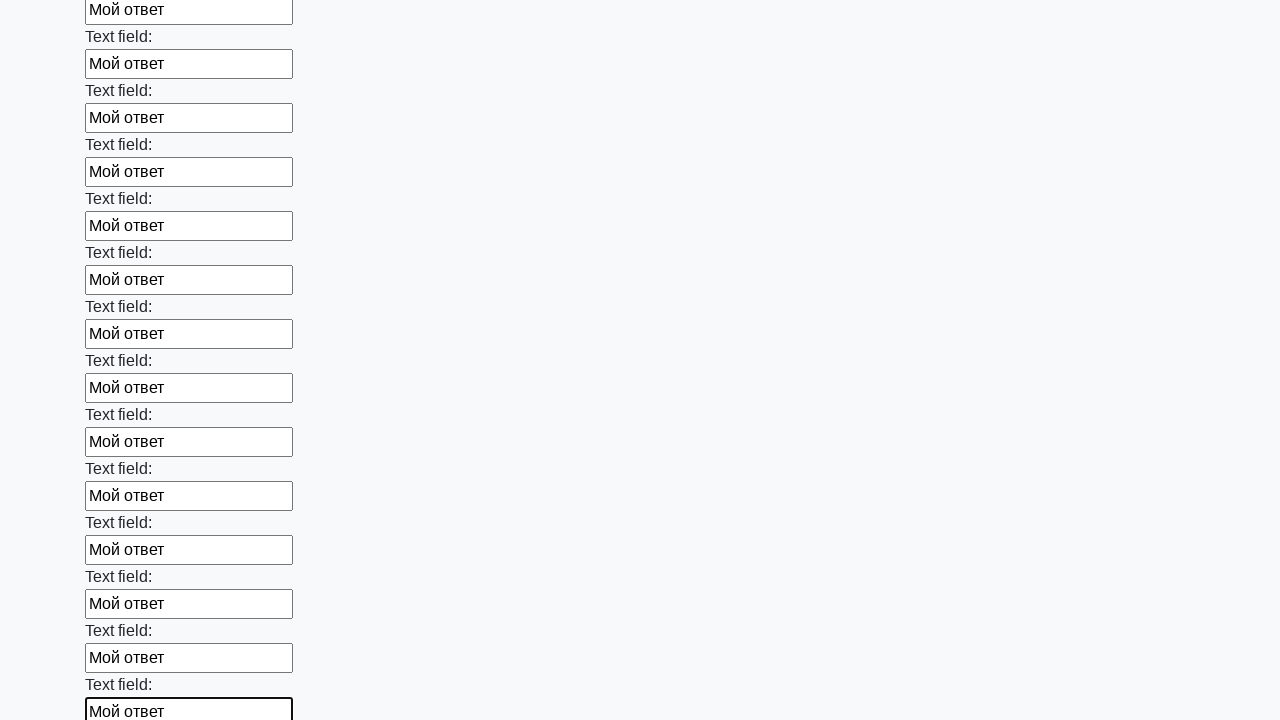

Filled input field with 'Мой ответ' on input >> nth=57
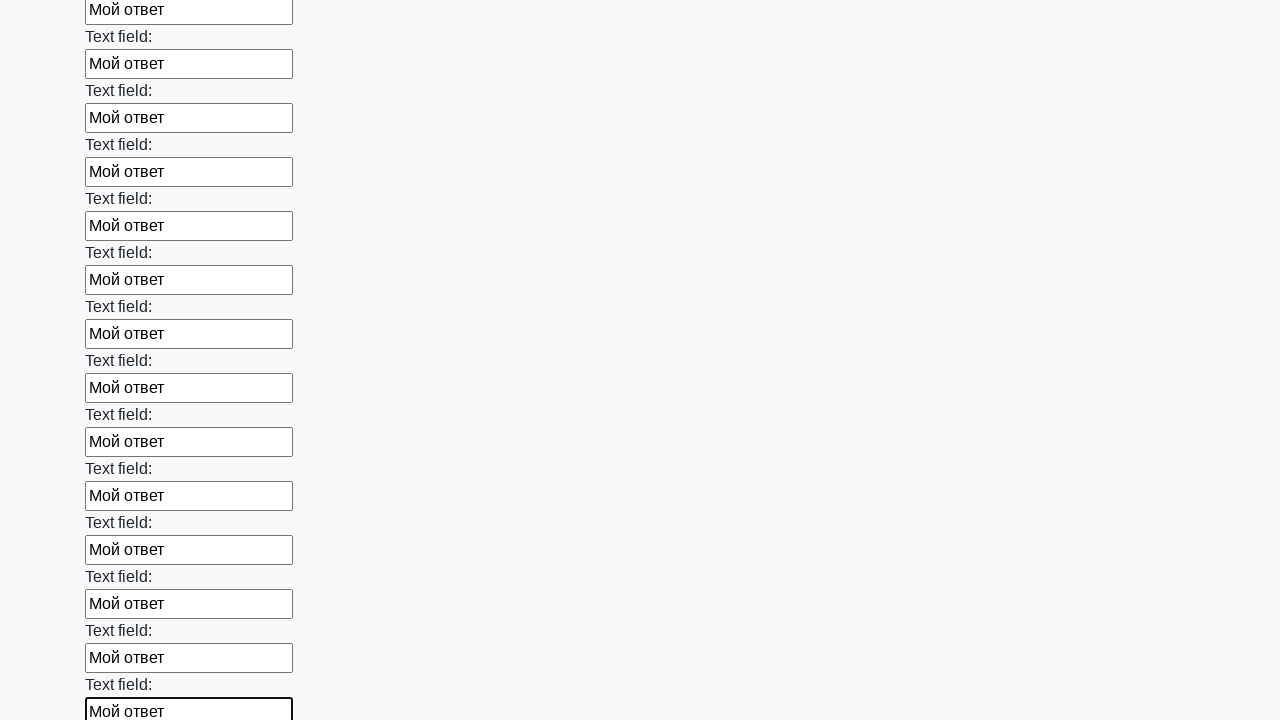

Filled input field with 'Мой ответ' on input >> nth=58
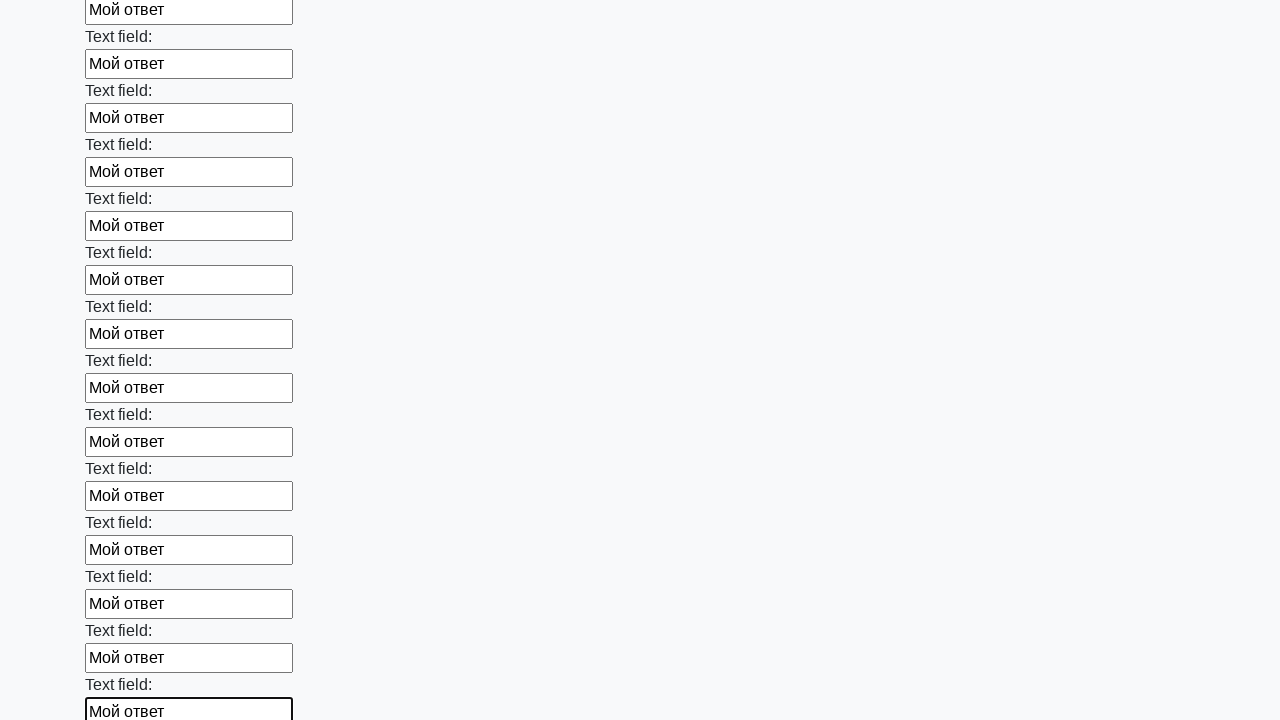

Filled input field with 'Мой ответ' on input >> nth=59
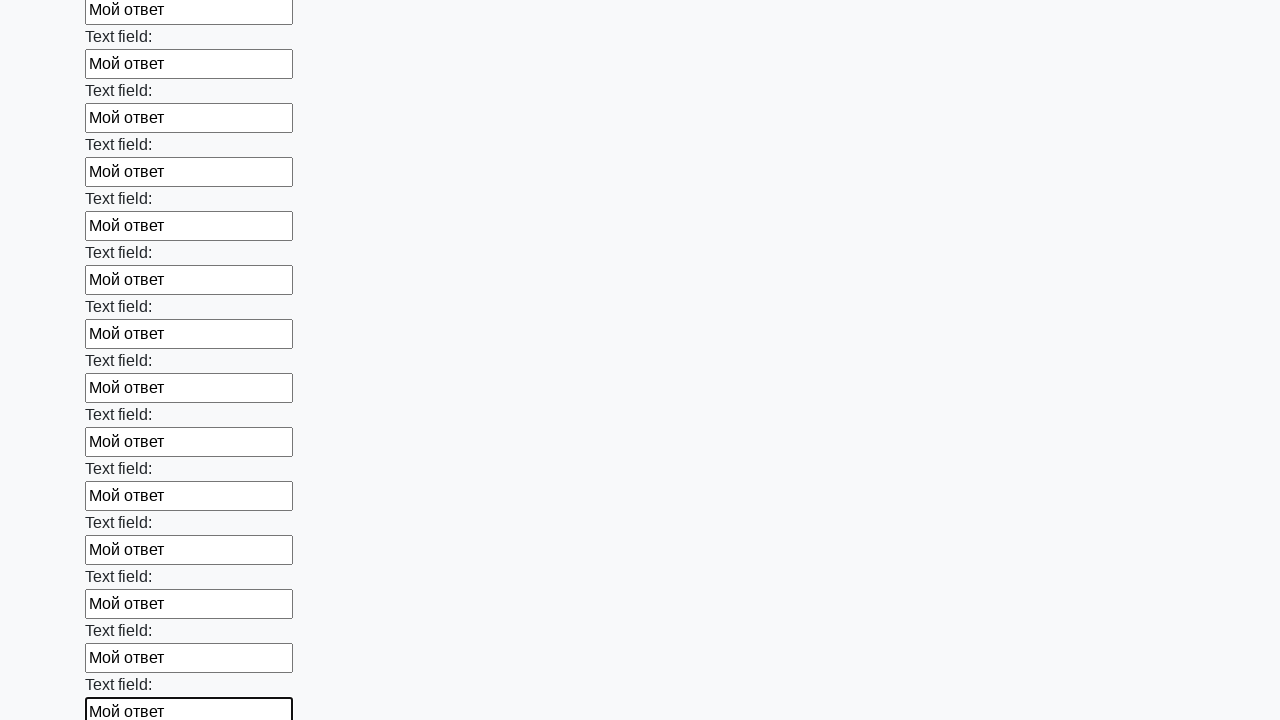

Filled input field with 'Мой ответ' on input >> nth=60
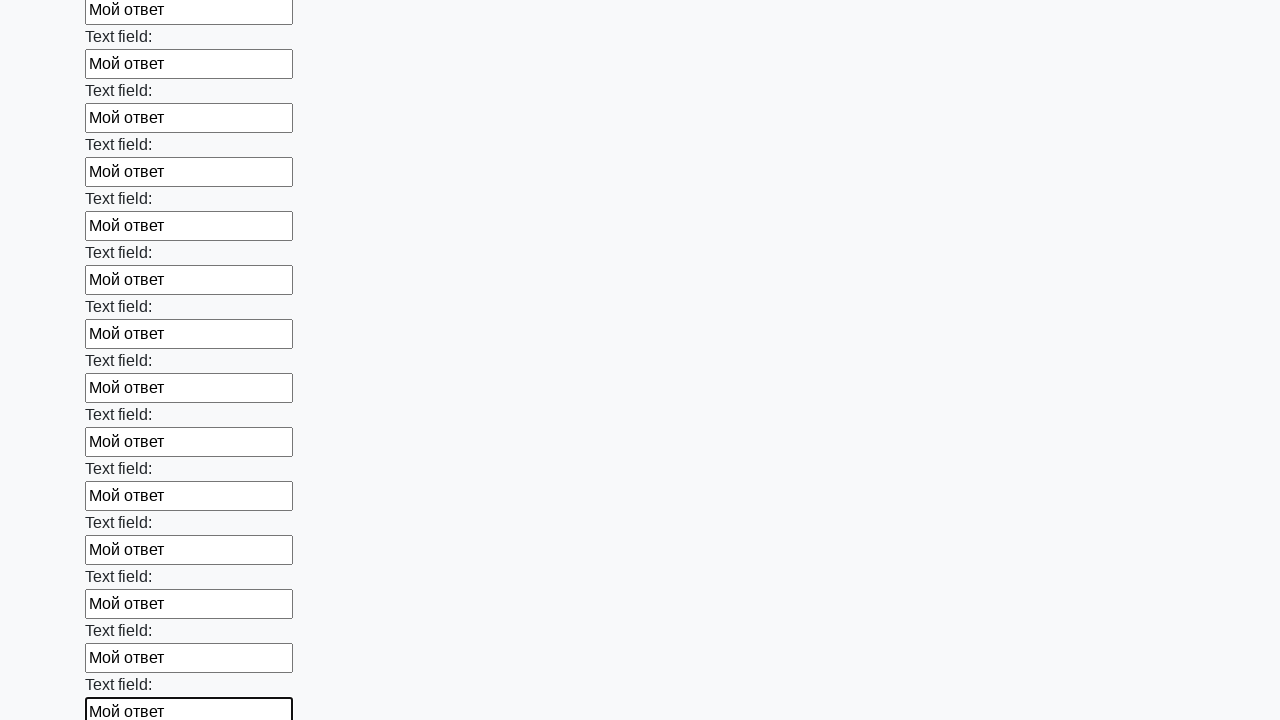

Filled input field with 'Мой ответ' on input >> nth=61
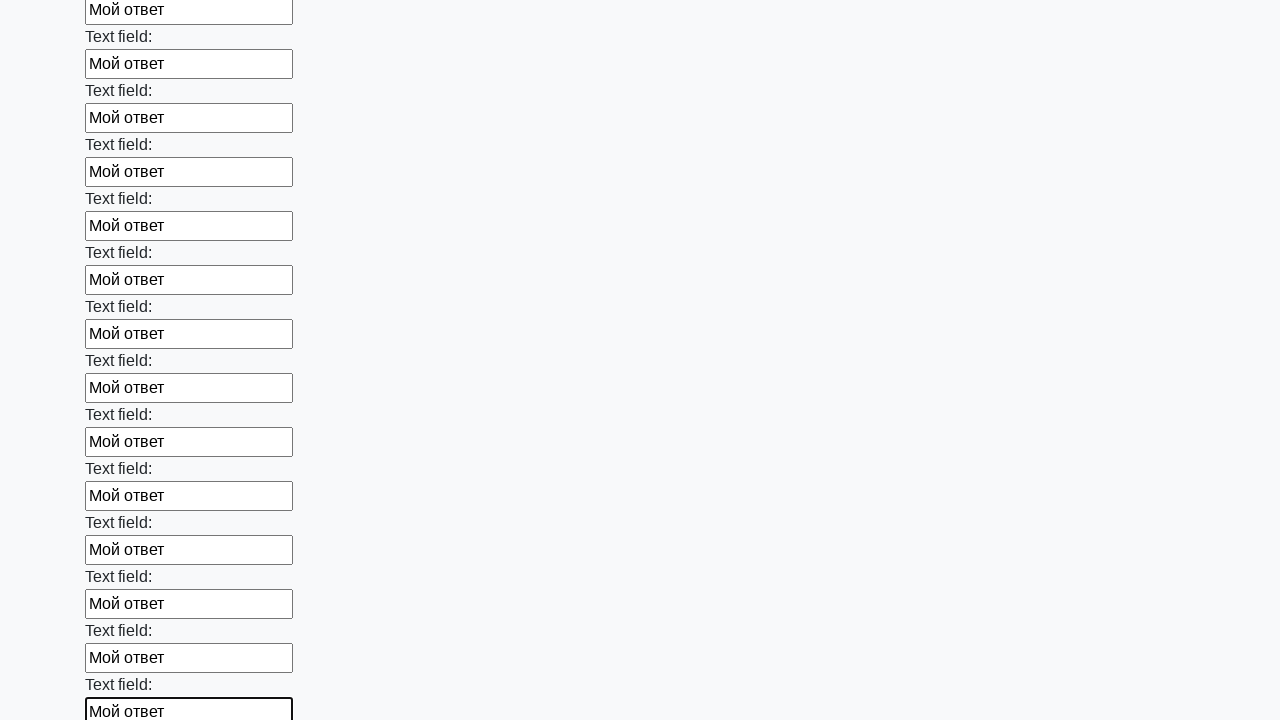

Filled input field with 'Мой ответ' on input >> nth=62
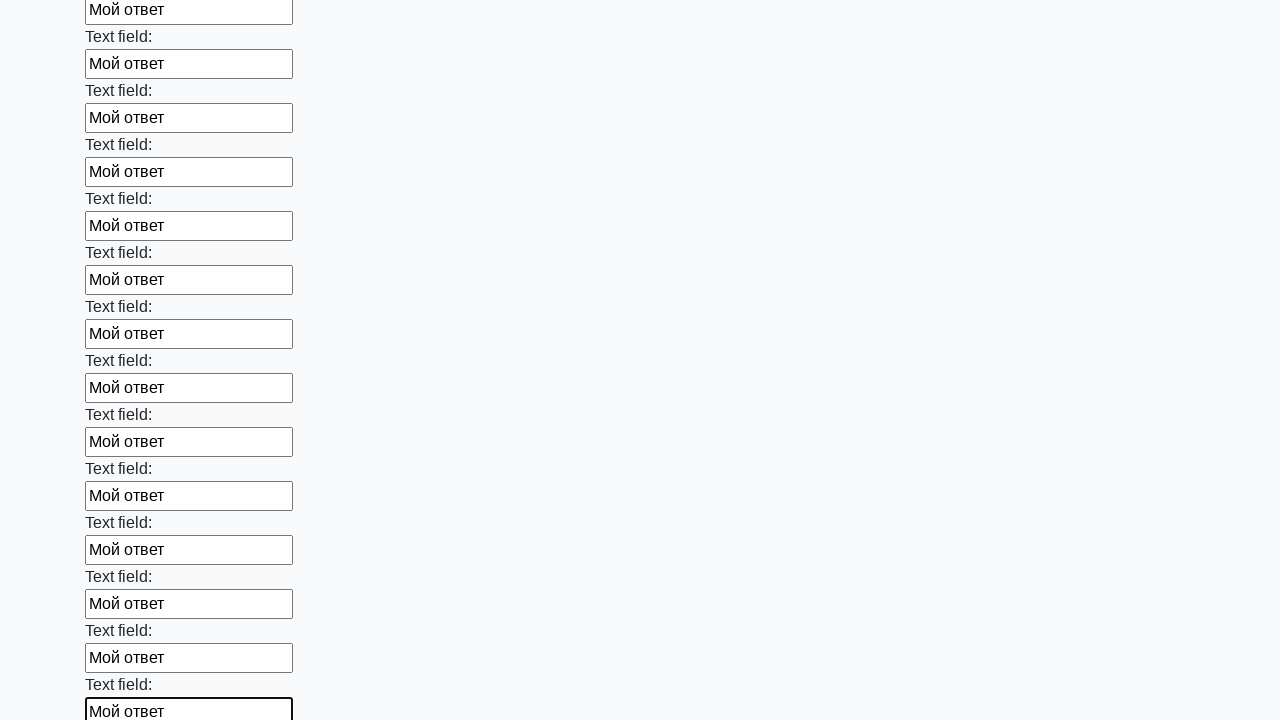

Filled input field with 'Мой ответ' on input >> nth=63
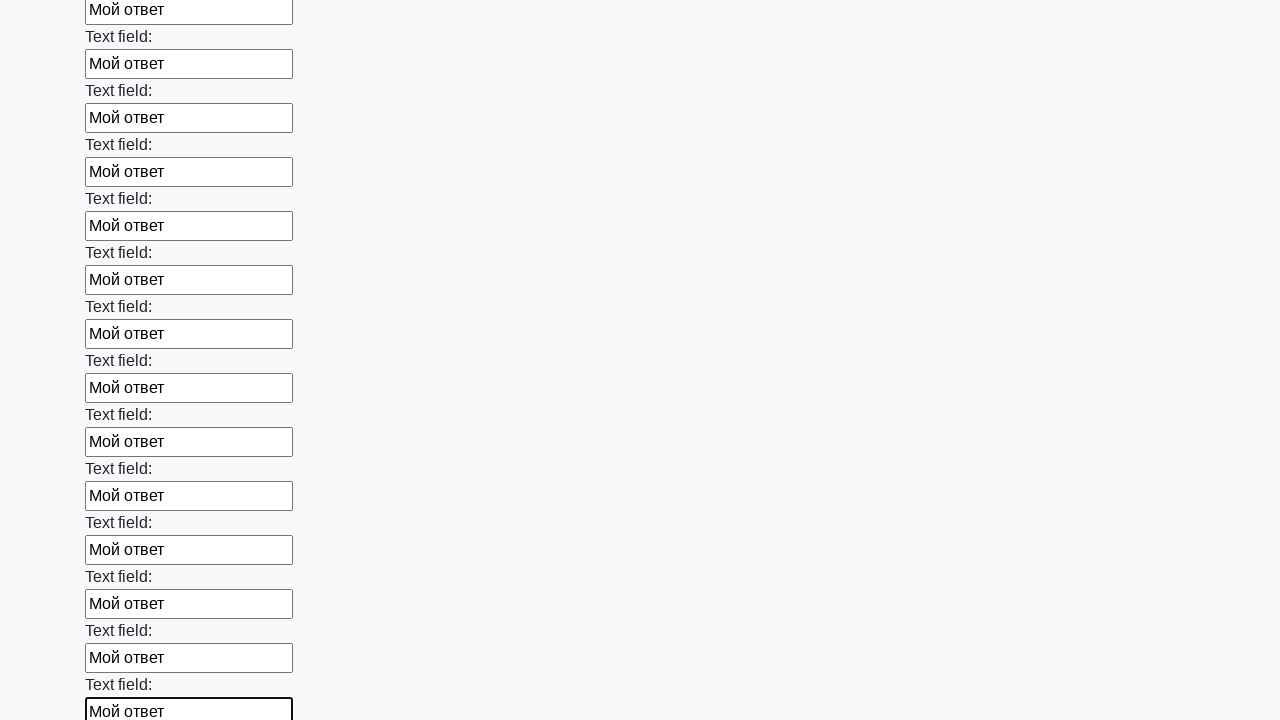

Filled input field with 'Мой ответ' on input >> nth=64
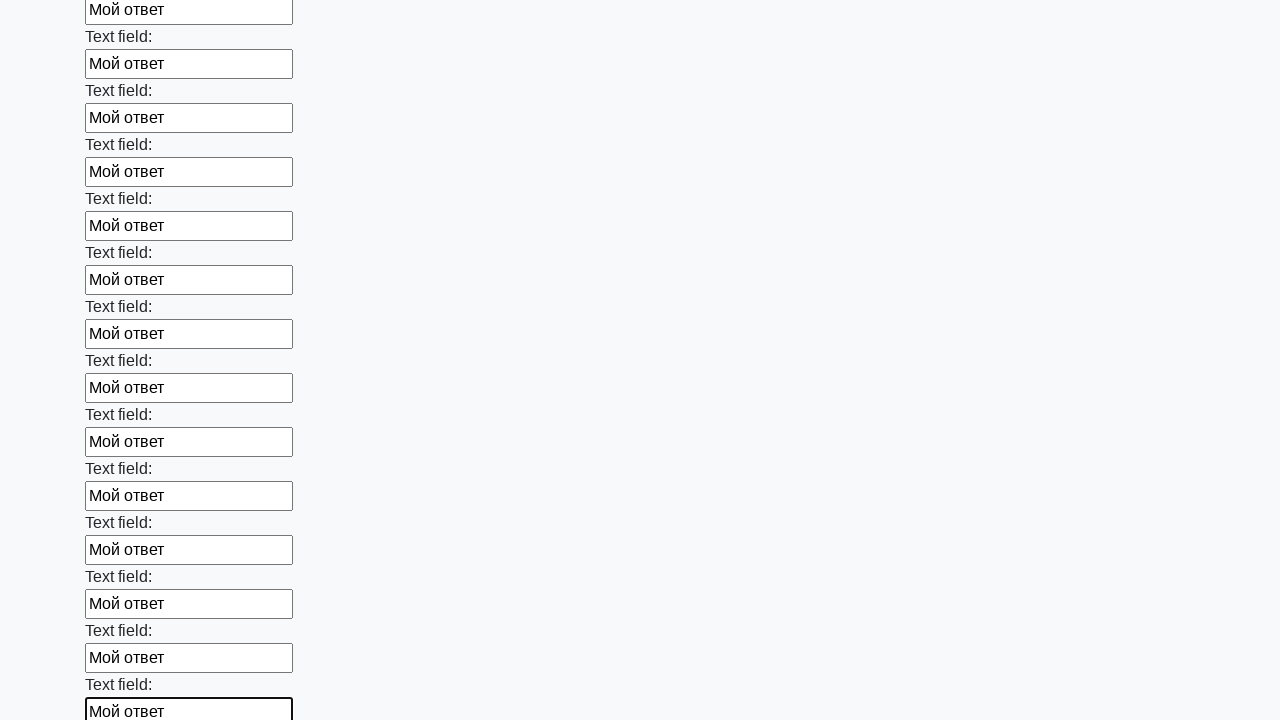

Filled input field with 'Мой ответ' on input >> nth=65
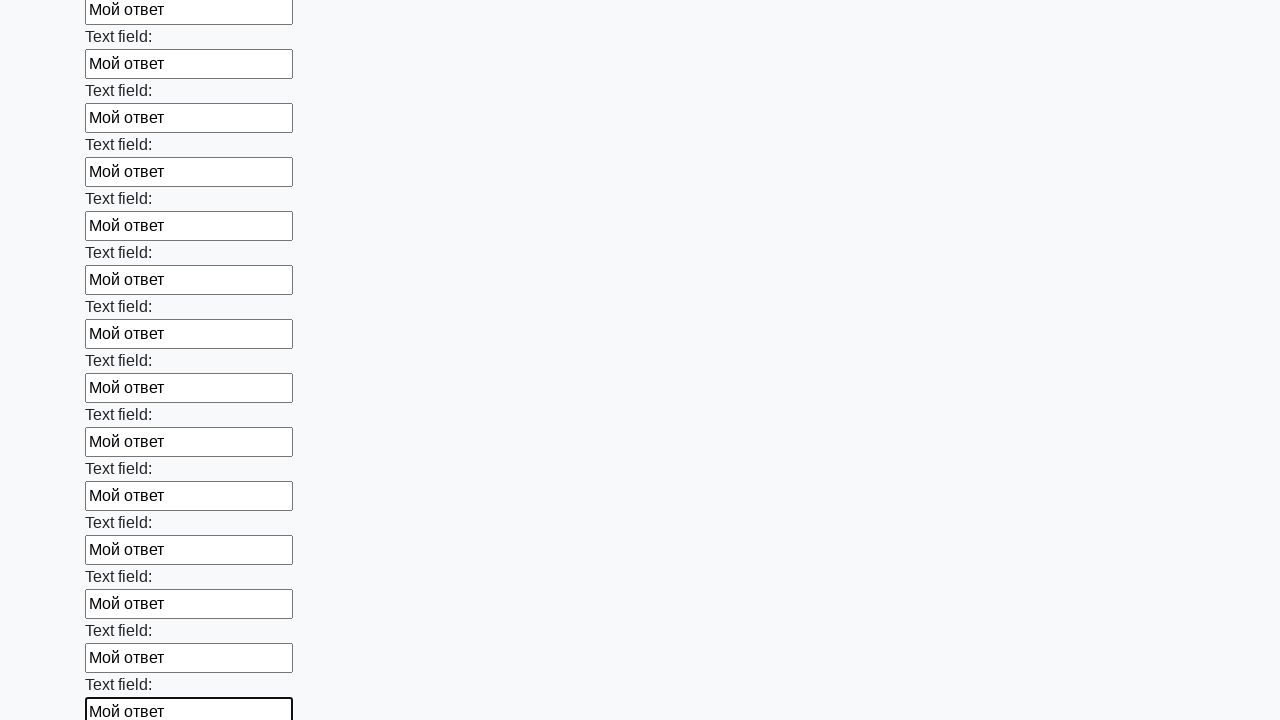

Filled input field with 'Мой ответ' on input >> nth=66
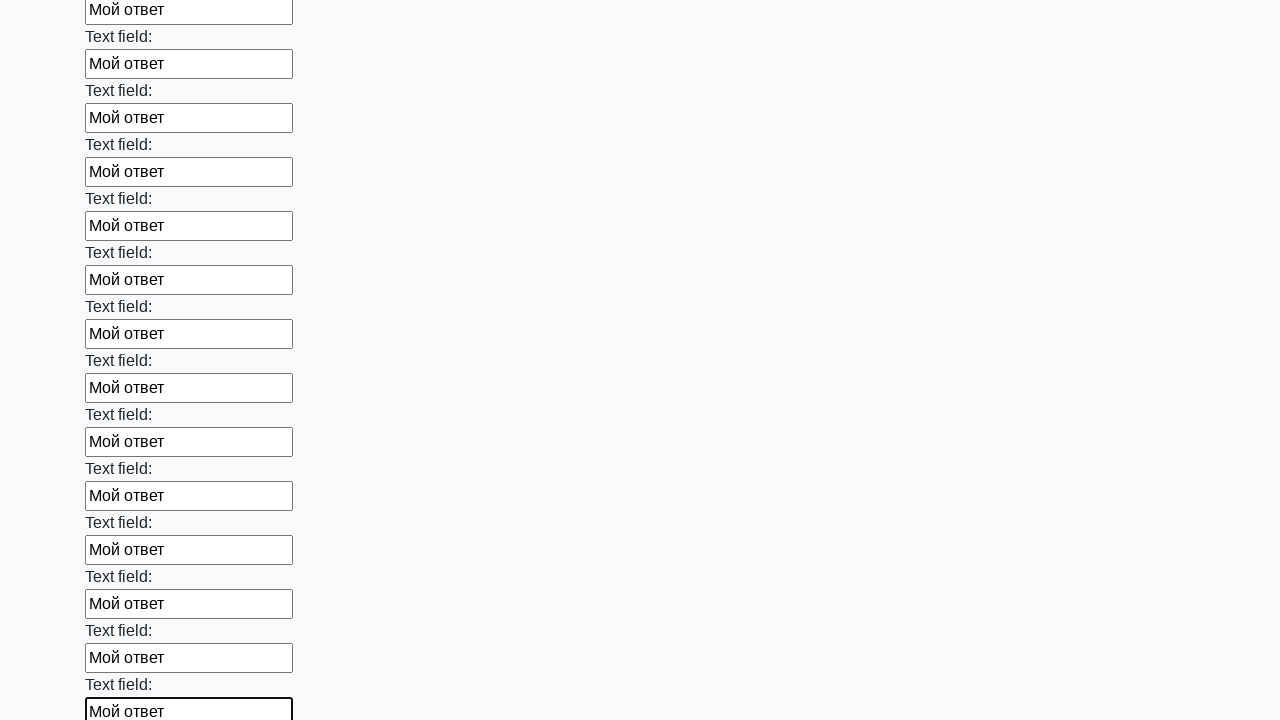

Filled input field with 'Мой ответ' on input >> nth=67
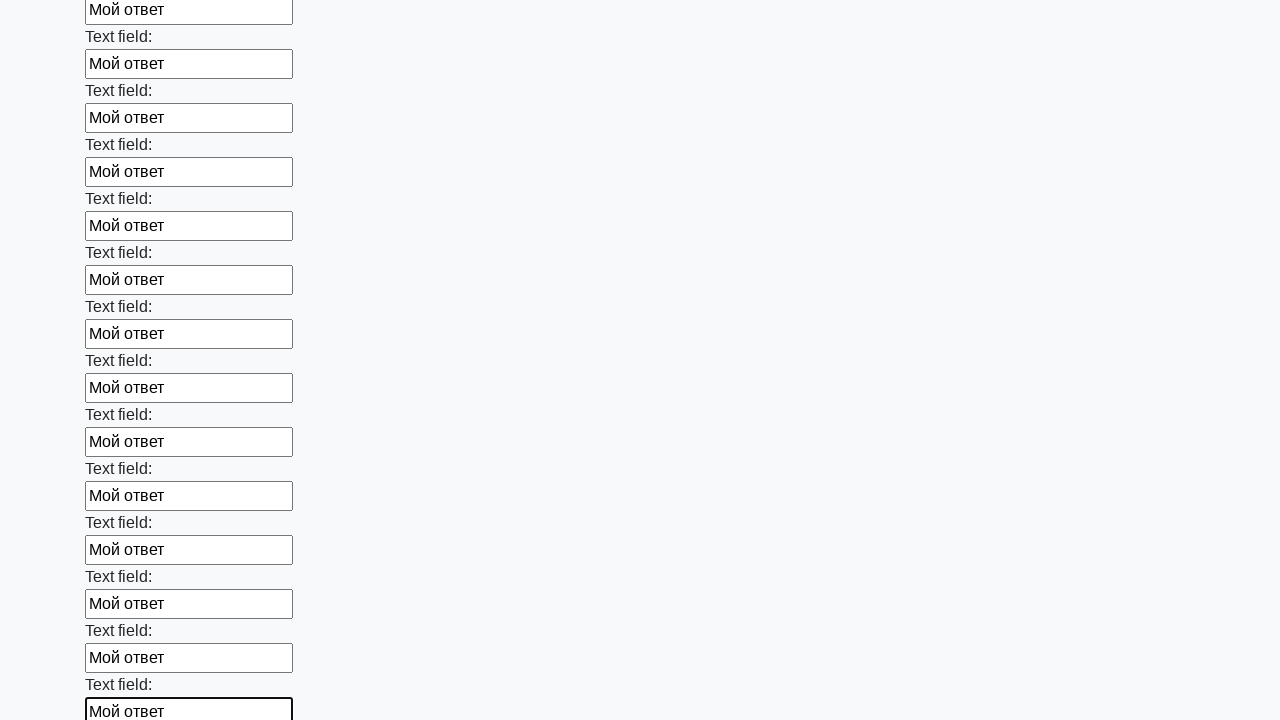

Filled input field with 'Мой ответ' on input >> nth=68
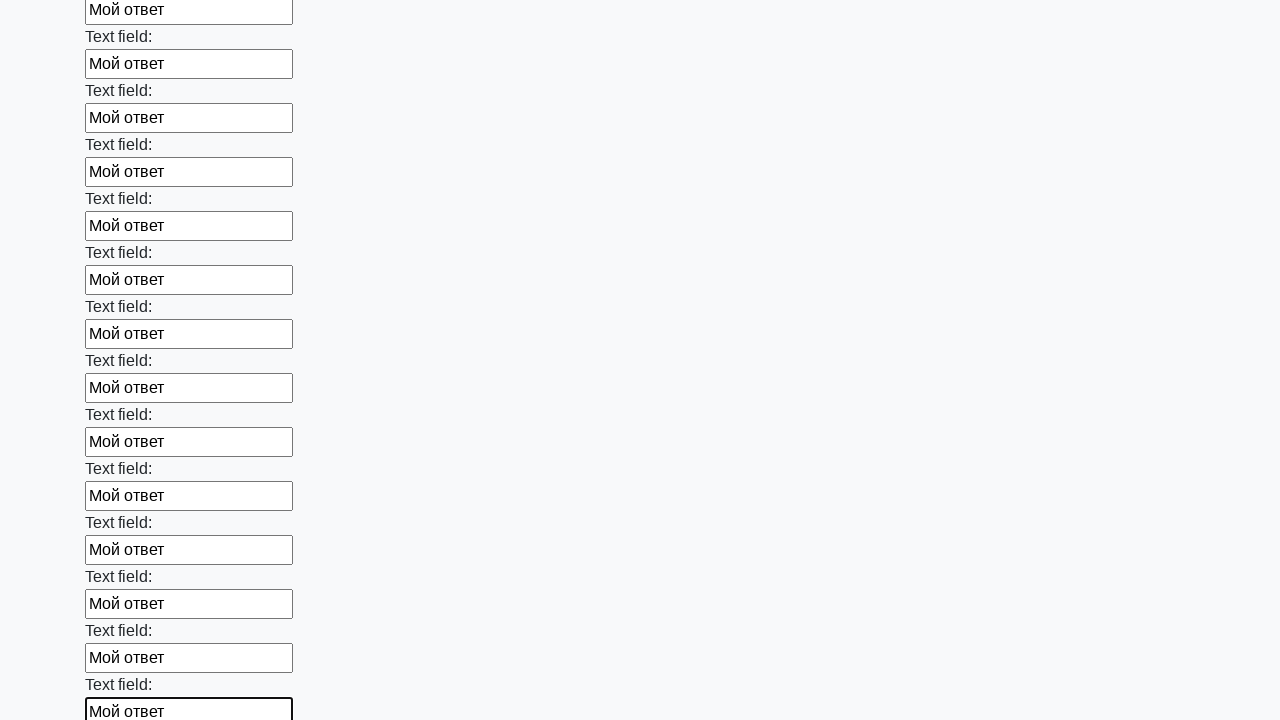

Filled input field with 'Мой ответ' on input >> nth=69
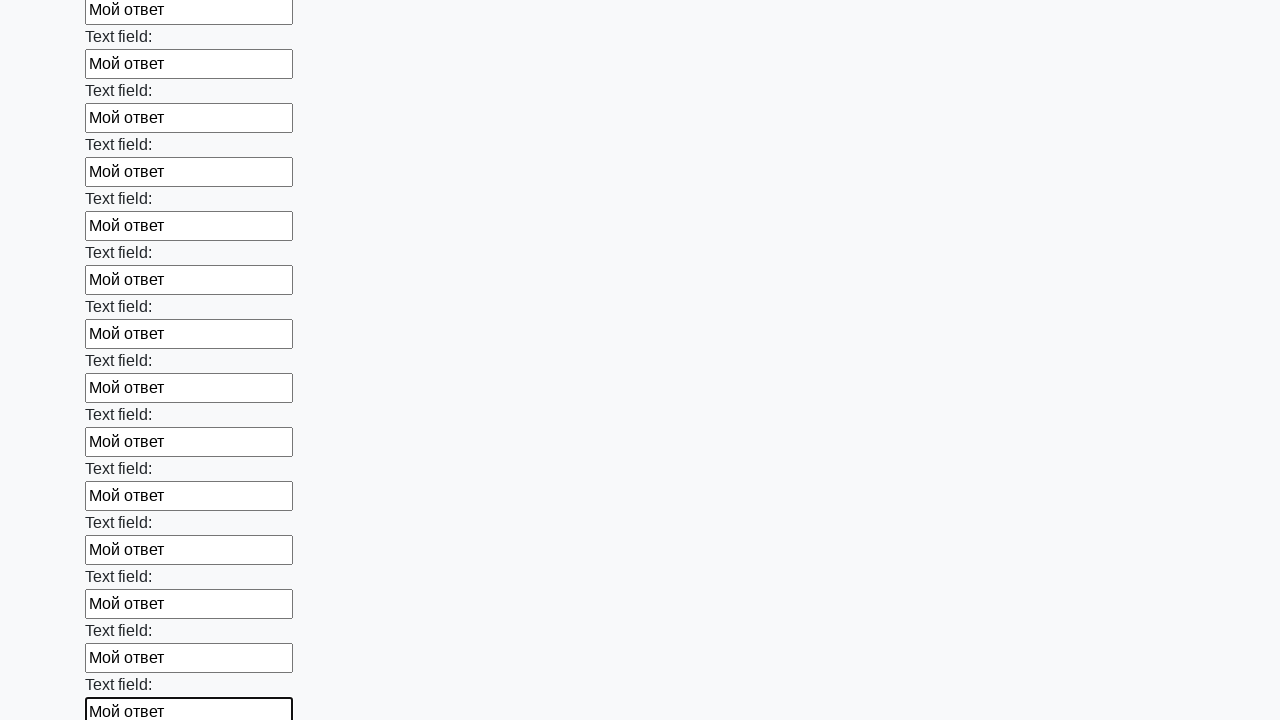

Filled input field with 'Мой ответ' on input >> nth=70
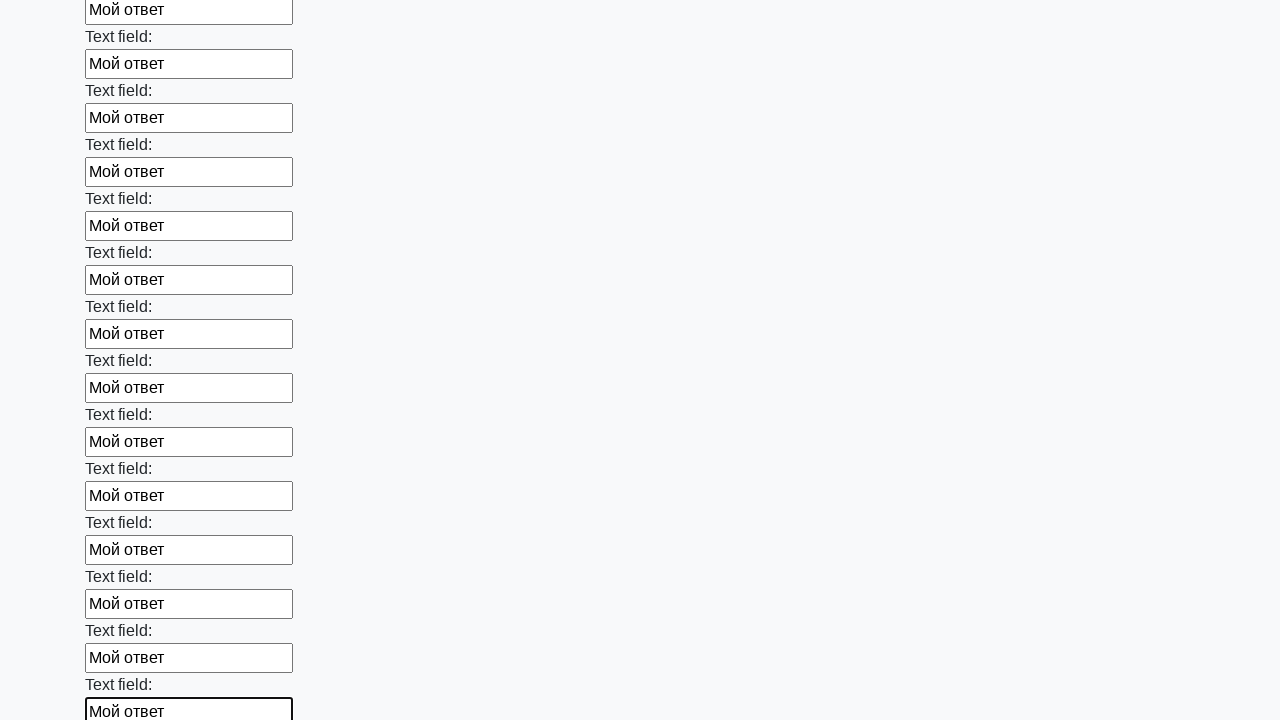

Filled input field with 'Мой ответ' on input >> nth=71
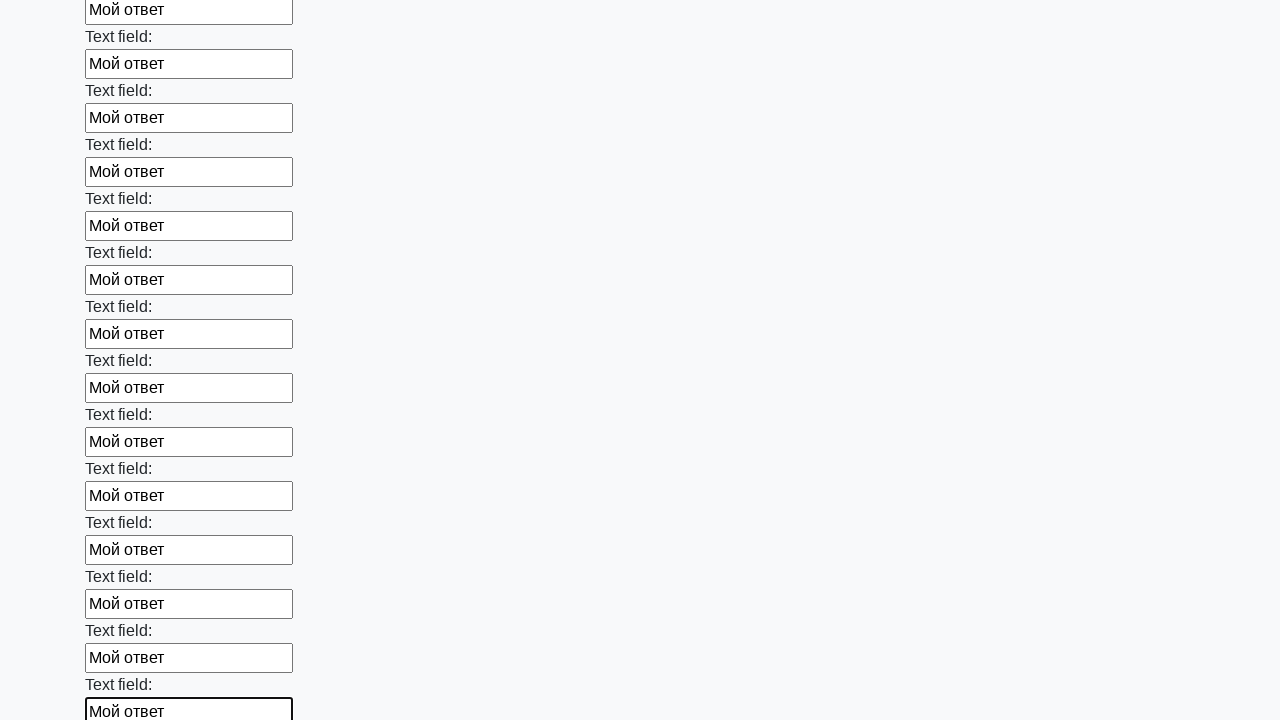

Filled input field with 'Мой ответ' on input >> nth=72
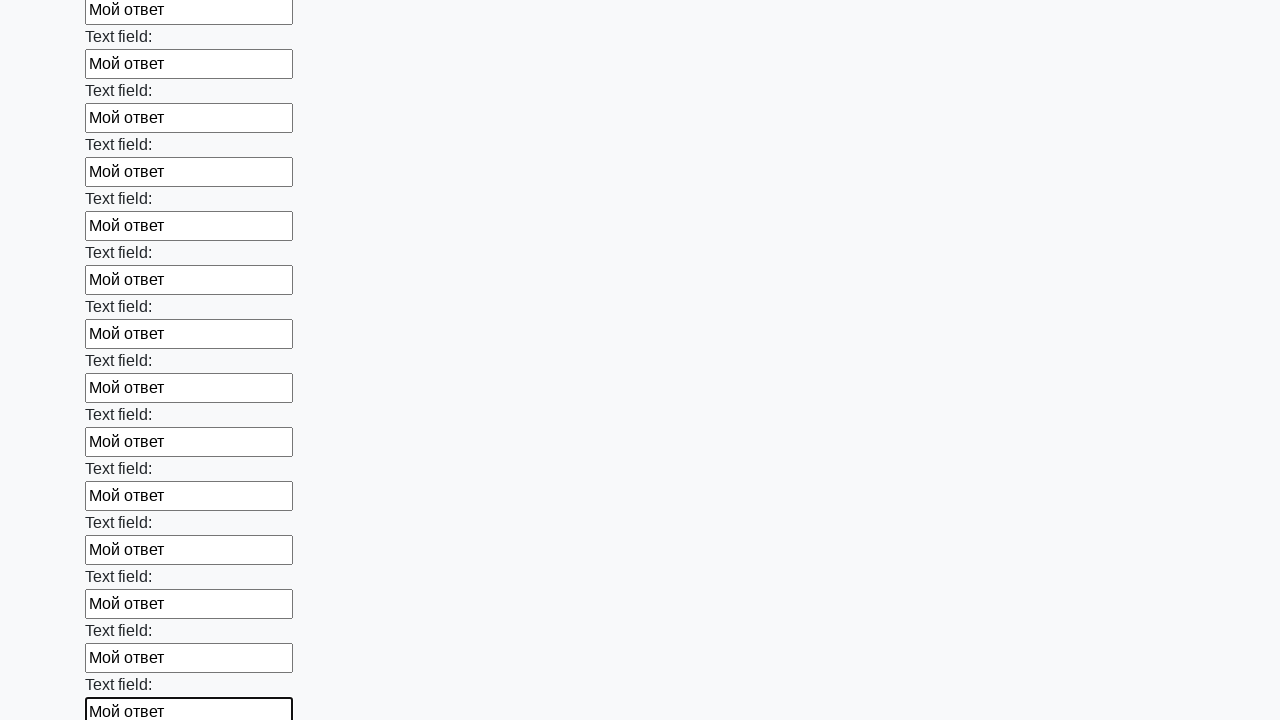

Filled input field with 'Мой ответ' on input >> nth=73
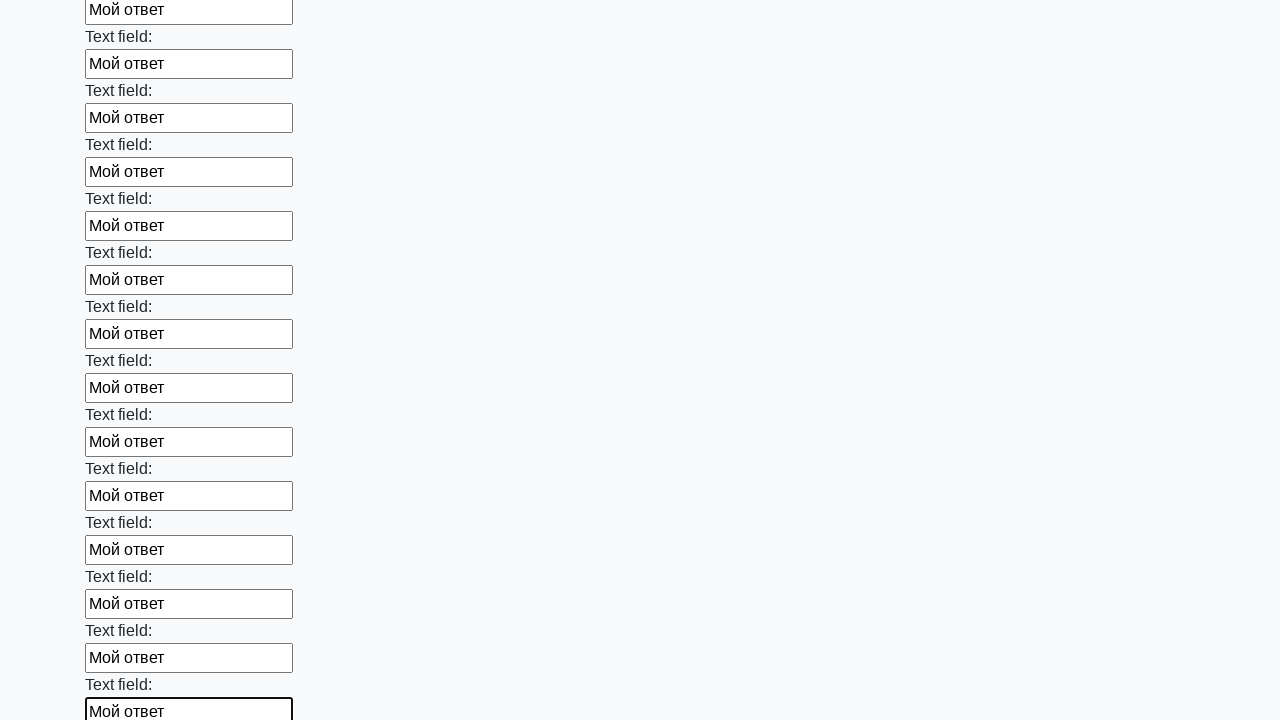

Filled input field with 'Мой ответ' on input >> nth=74
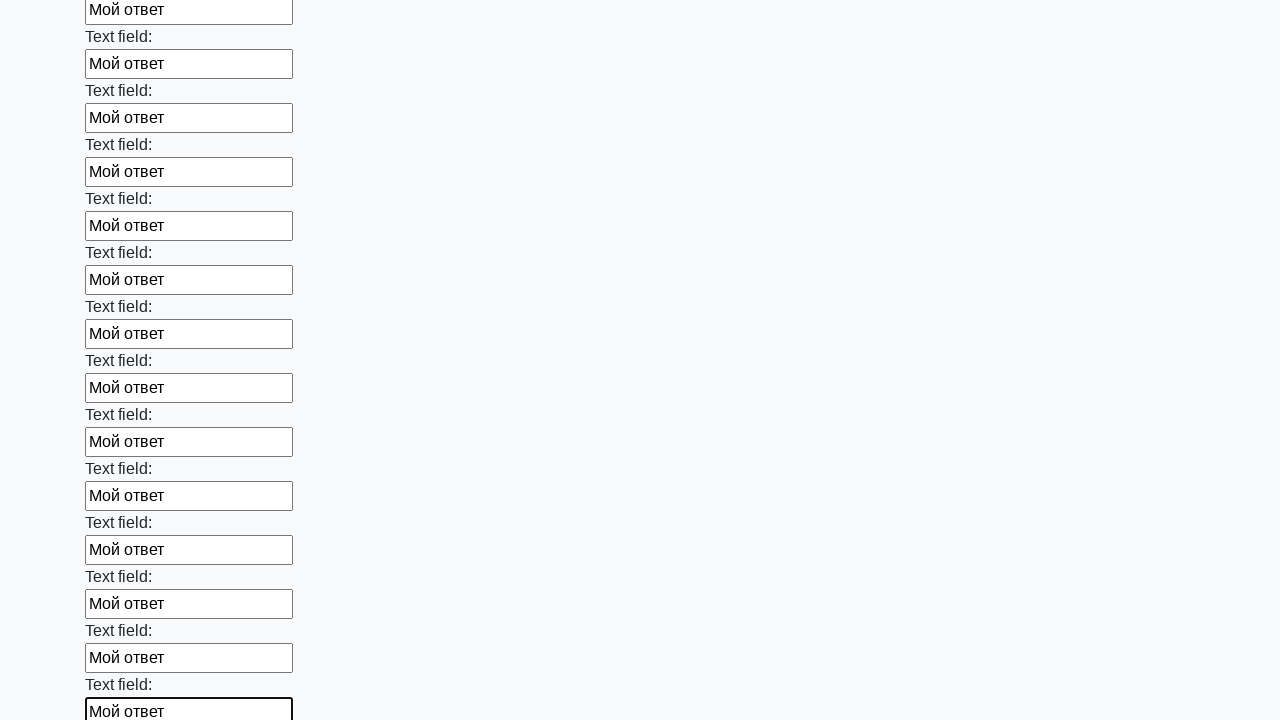

Filled input field with 'Мой ответ' on input >> nth=75
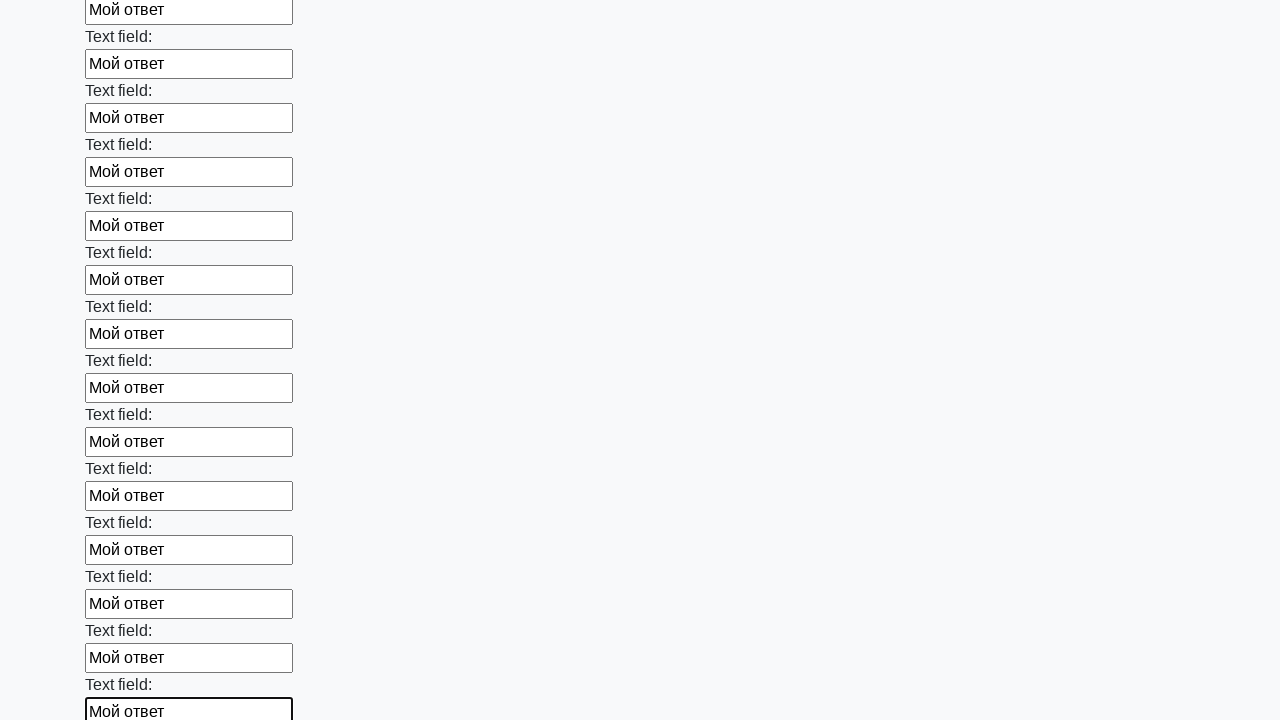

Filled input field with 'Мой ответ' on input >> nth=76
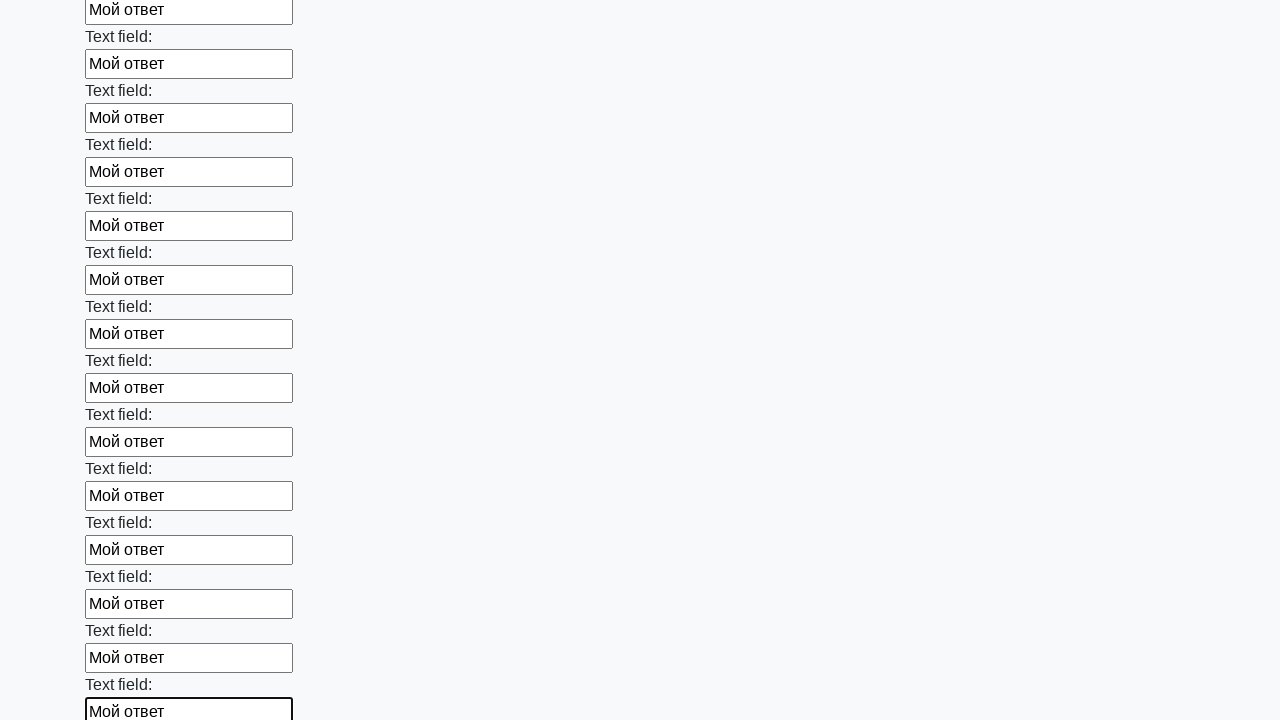

Filled input field with 'Мой ответ' on input >> nth=77
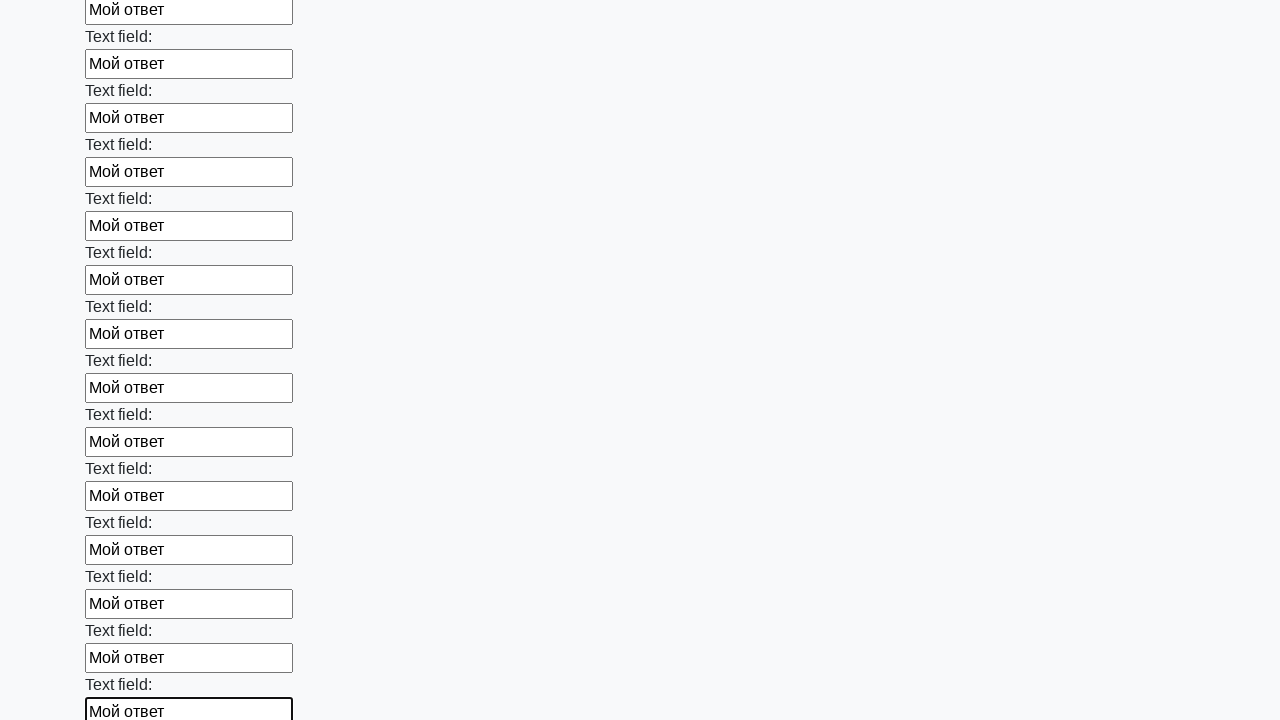

Filled input field with 'Мой ответ' on input >> nth=78
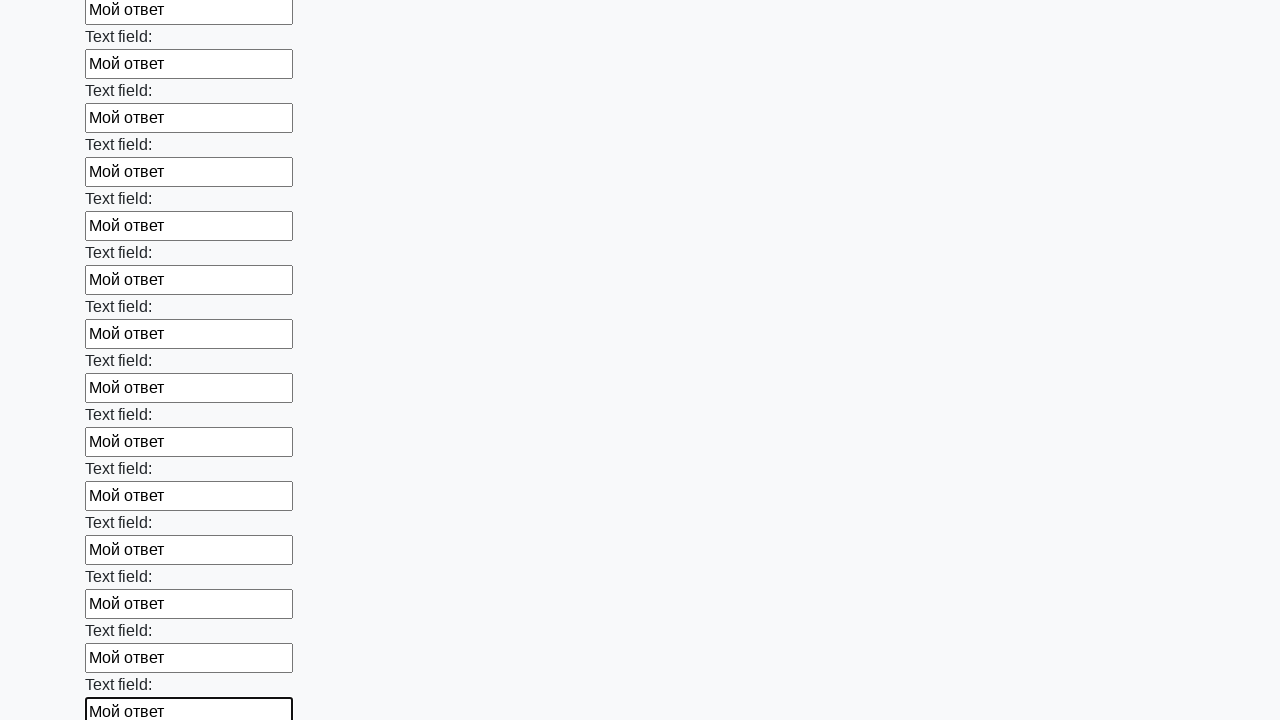

Filled input field with 'Мой ответ' on input >> nth=79
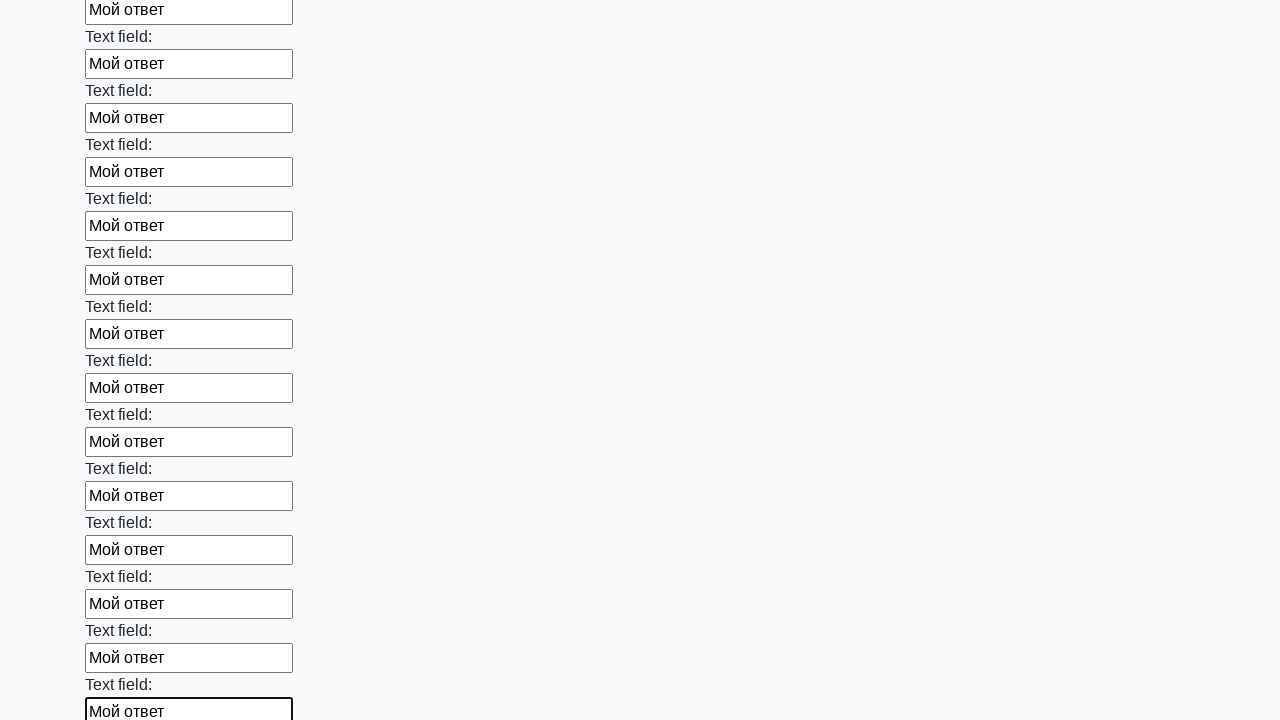

Filled input field with 'Мой ответ' on input >> nth=80
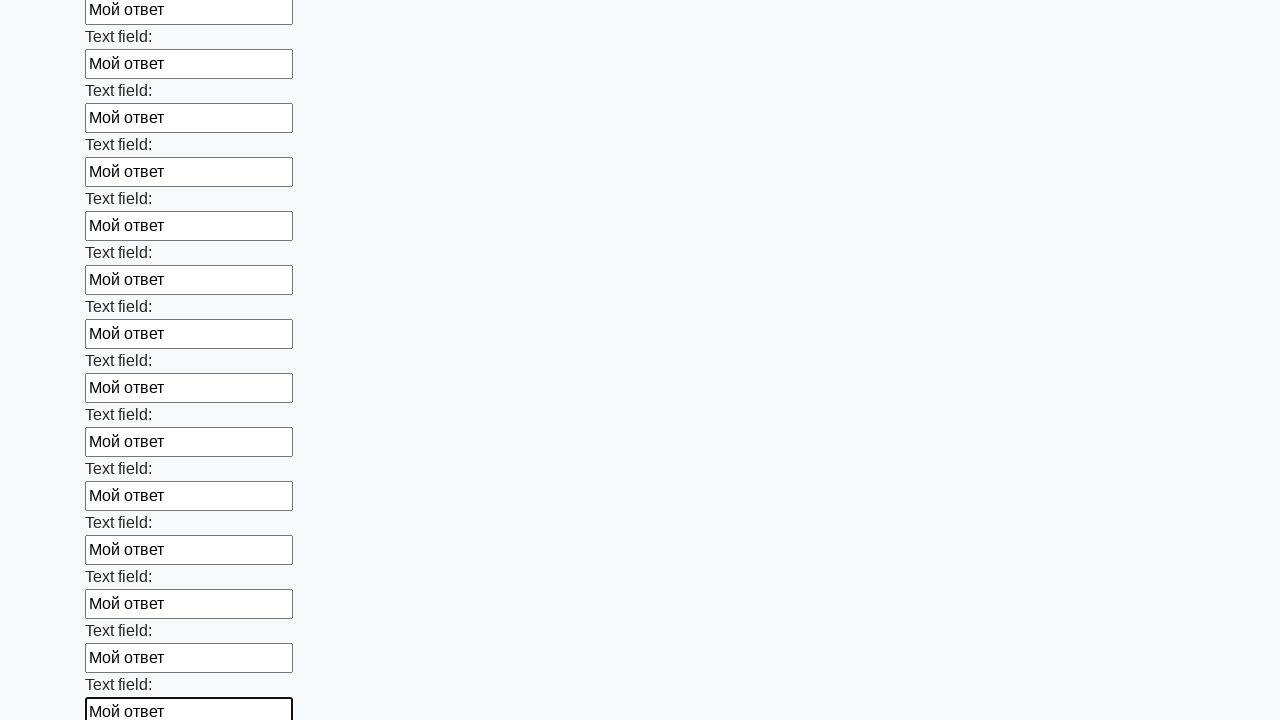

Filled input field with 'Мой ответ' on input >> nth=81
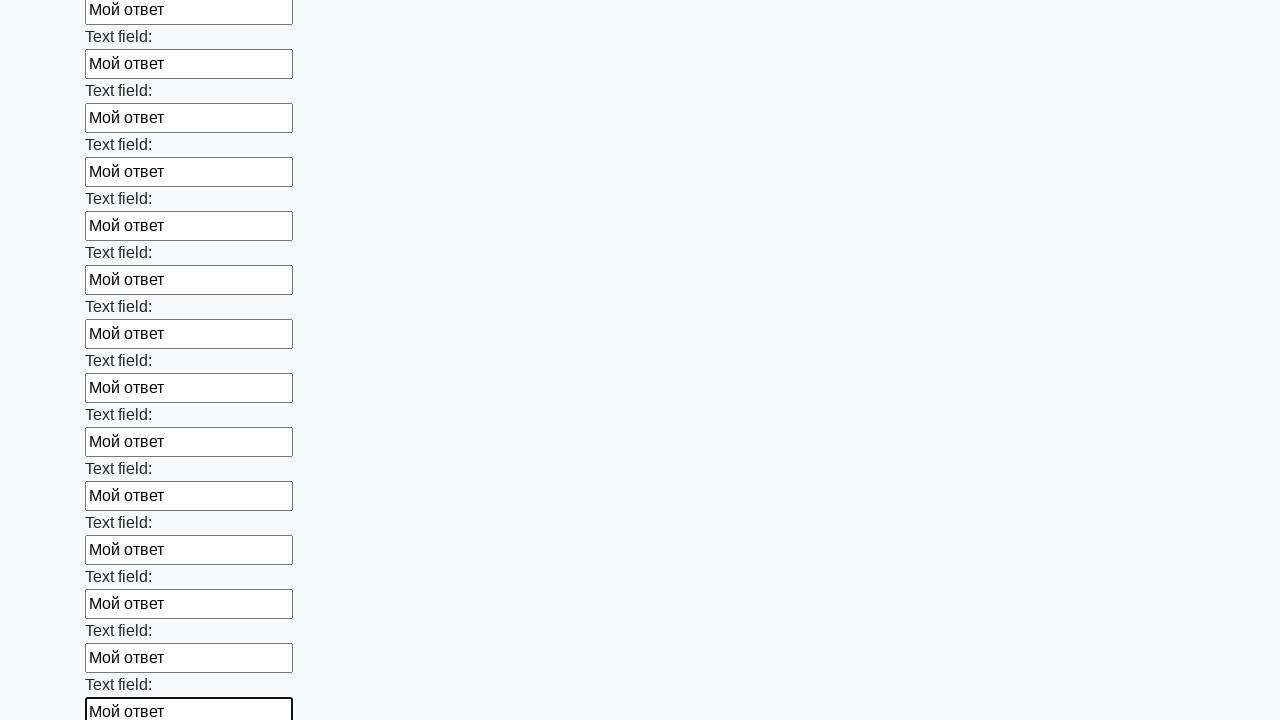

Filled input field with 'Мой ответ' on input >> nth=82
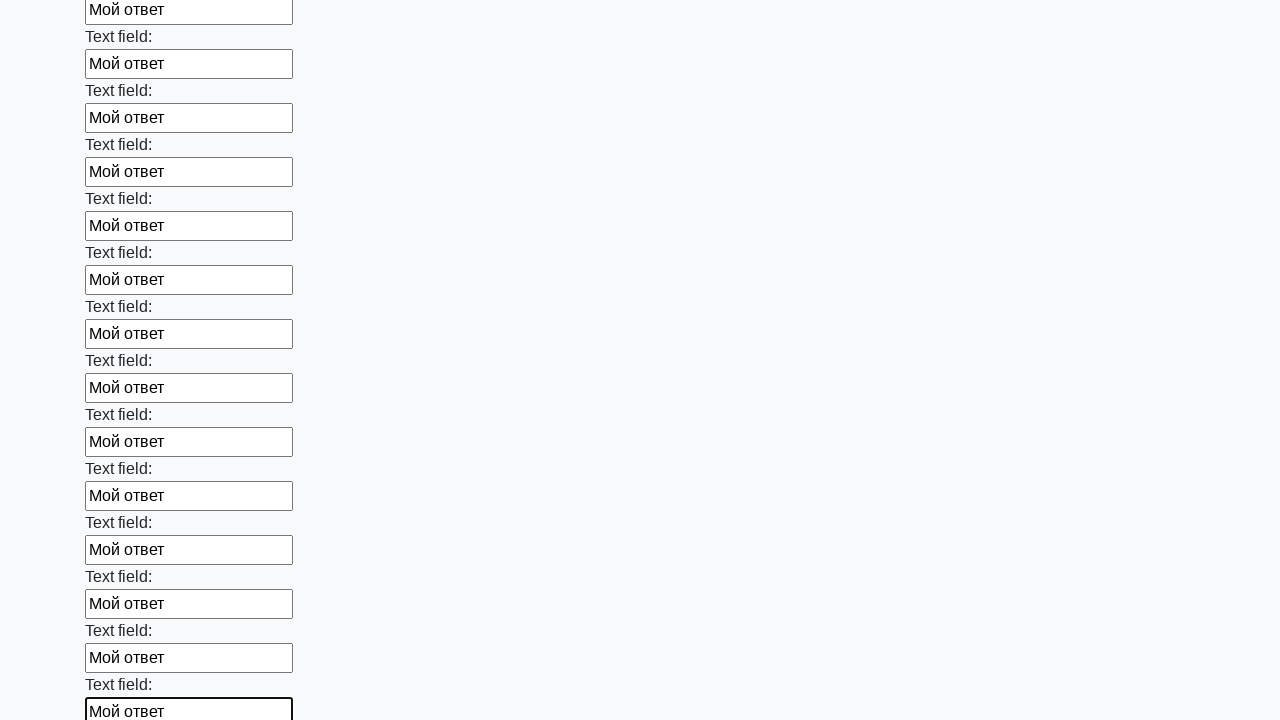

Filled input field with 'Мой ответ' on input >> nth=83
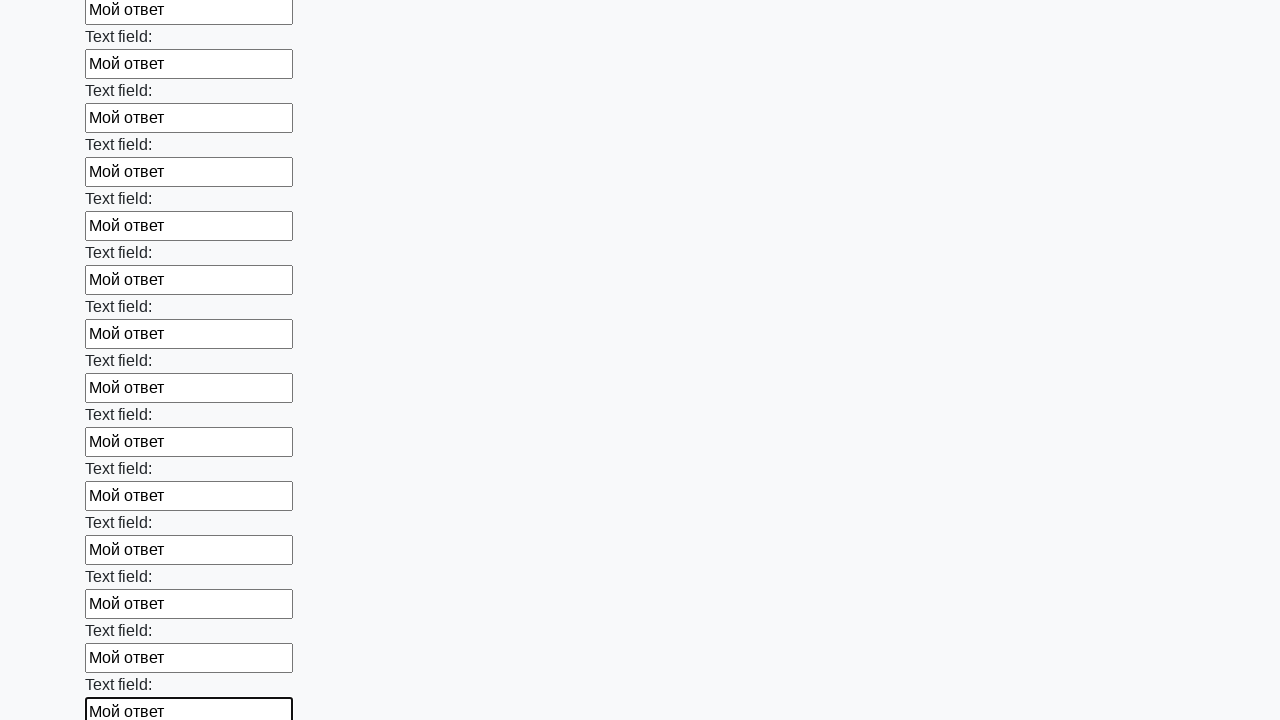

Filled input field with 'Мой ответ' on input >> nth=84
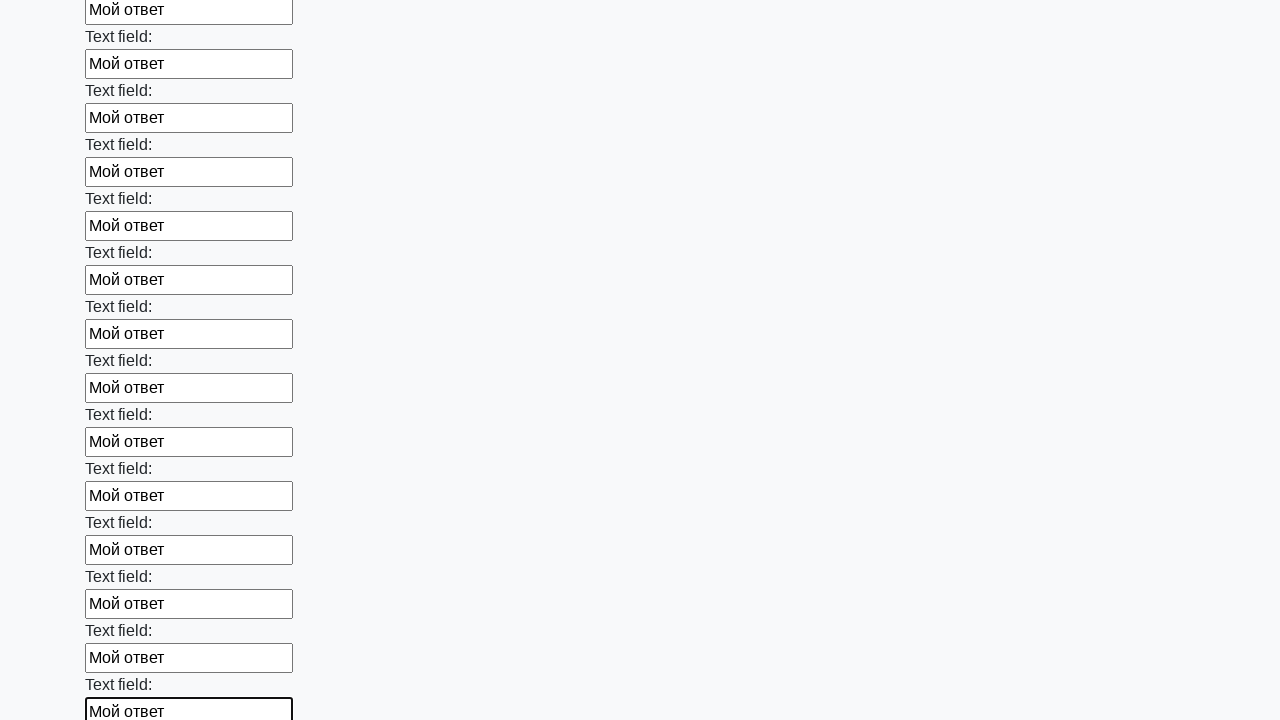

Filled input field with 'Мой ответ' on input >> nth=85
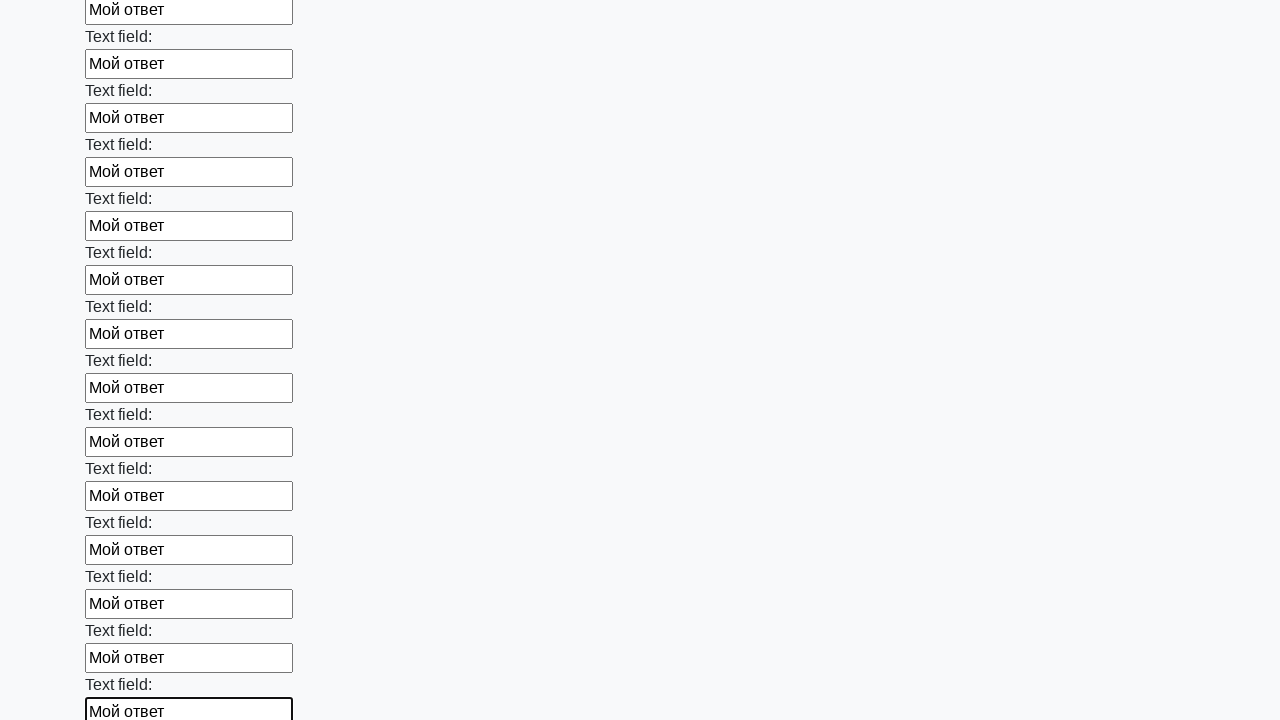

Filled input field with 'Мой ответ' on input >> nth=86
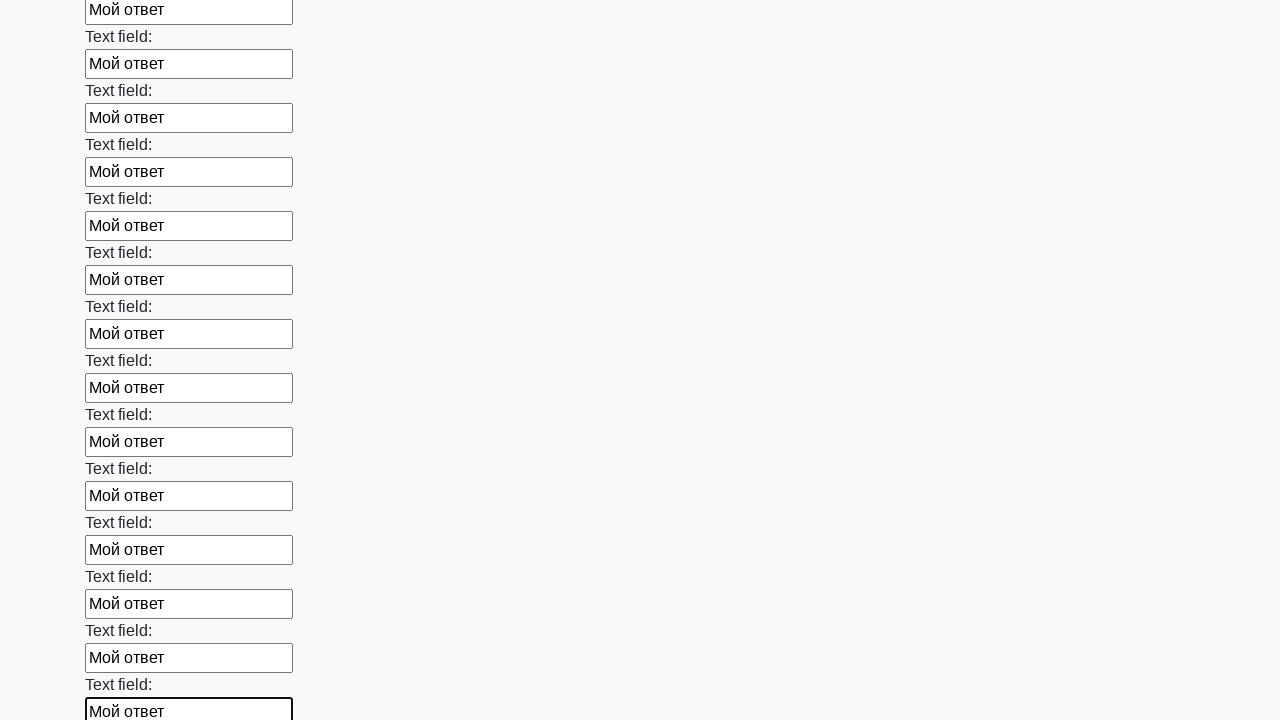

Filled input field with 'Мой ответ' on input >> nth=87
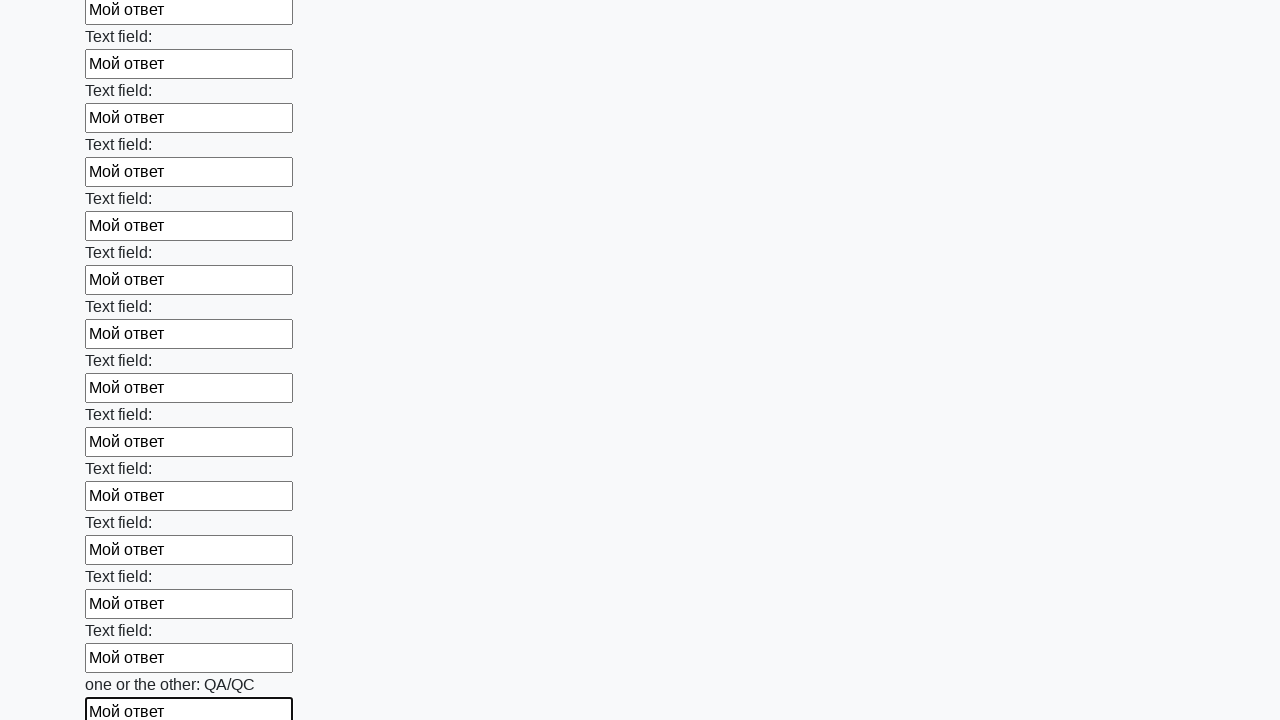

Filled input field with 'Мой ответ' on input >> nth=88
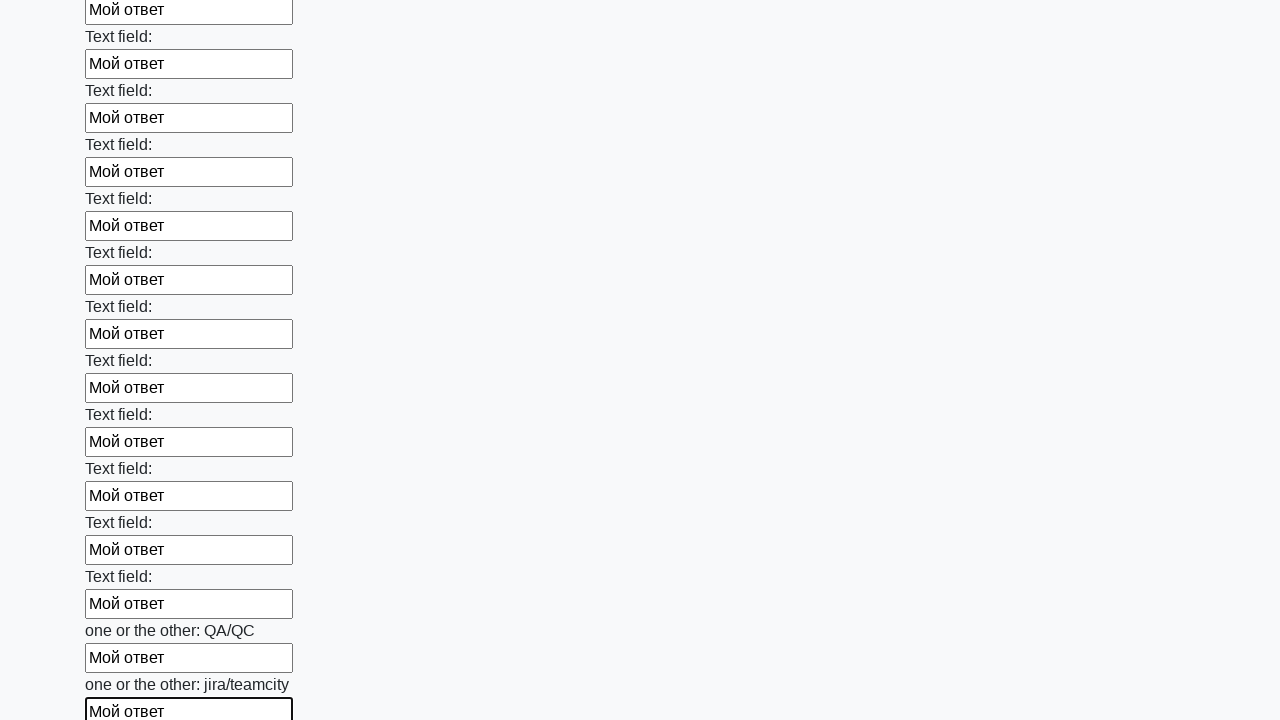

Filled input field with 'Мой ответ' on input >> nth=89
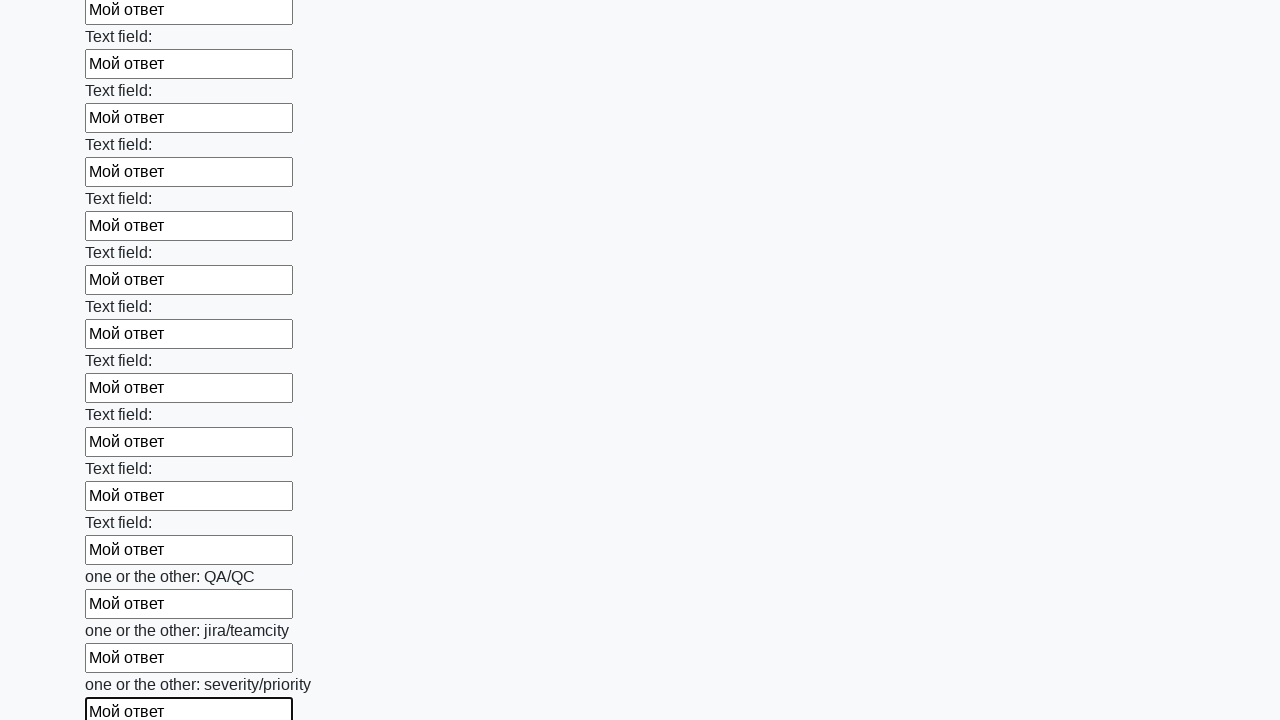

Filled input field with 'Мой ответ' on input >> nth=90
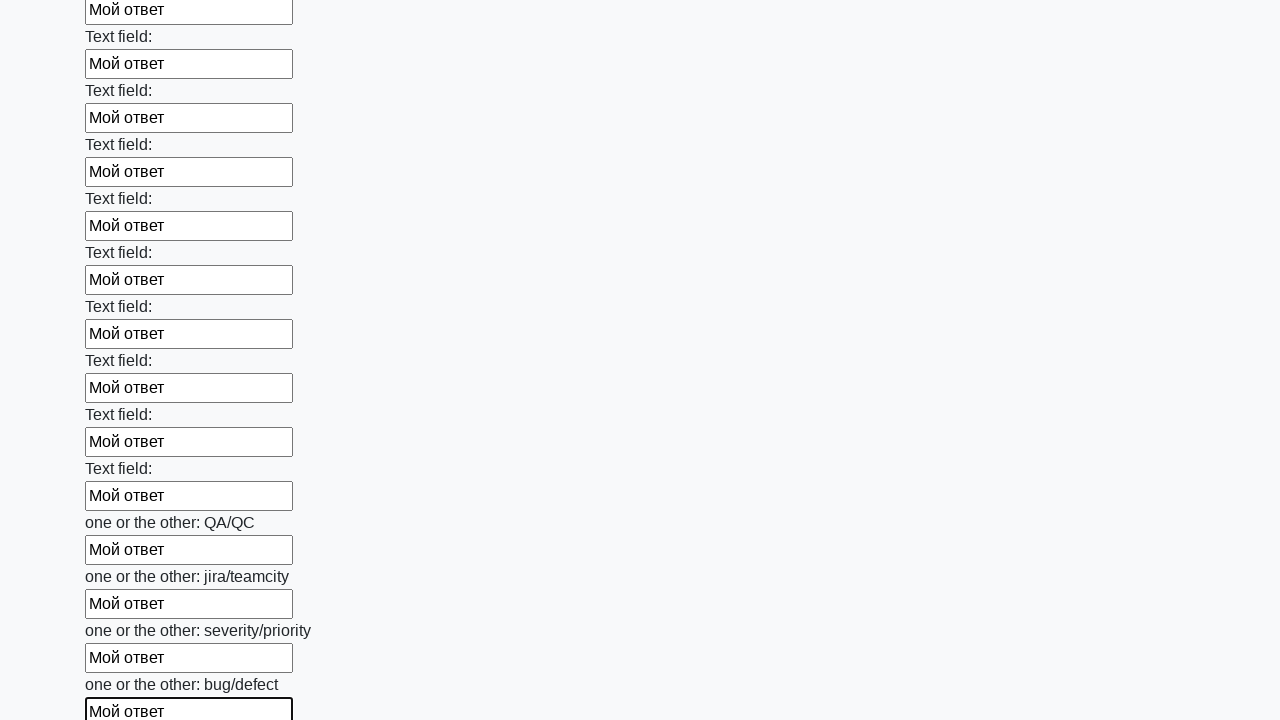

Filled input field with 'Мой ответ' on input >> nth=91
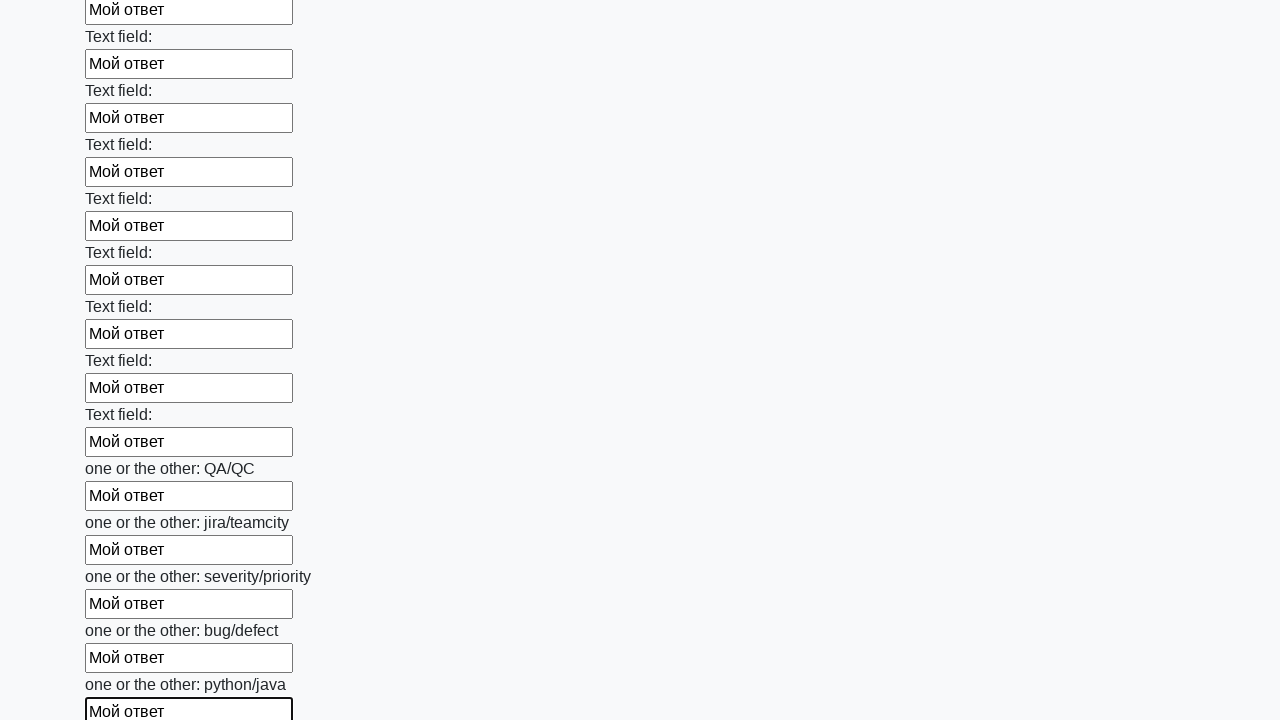

Filled input field with 'Мой ответ' on input >> nth=92
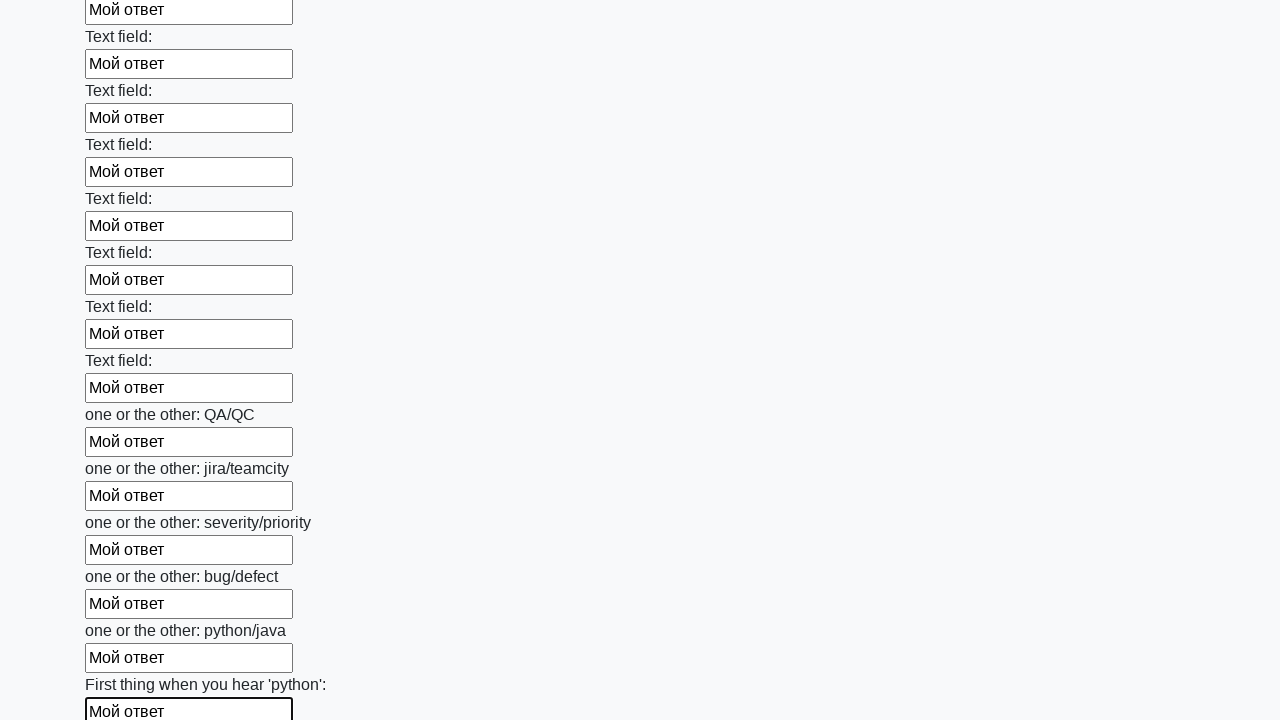

Filled input field with 'Мой ответ' on input >> nth=93
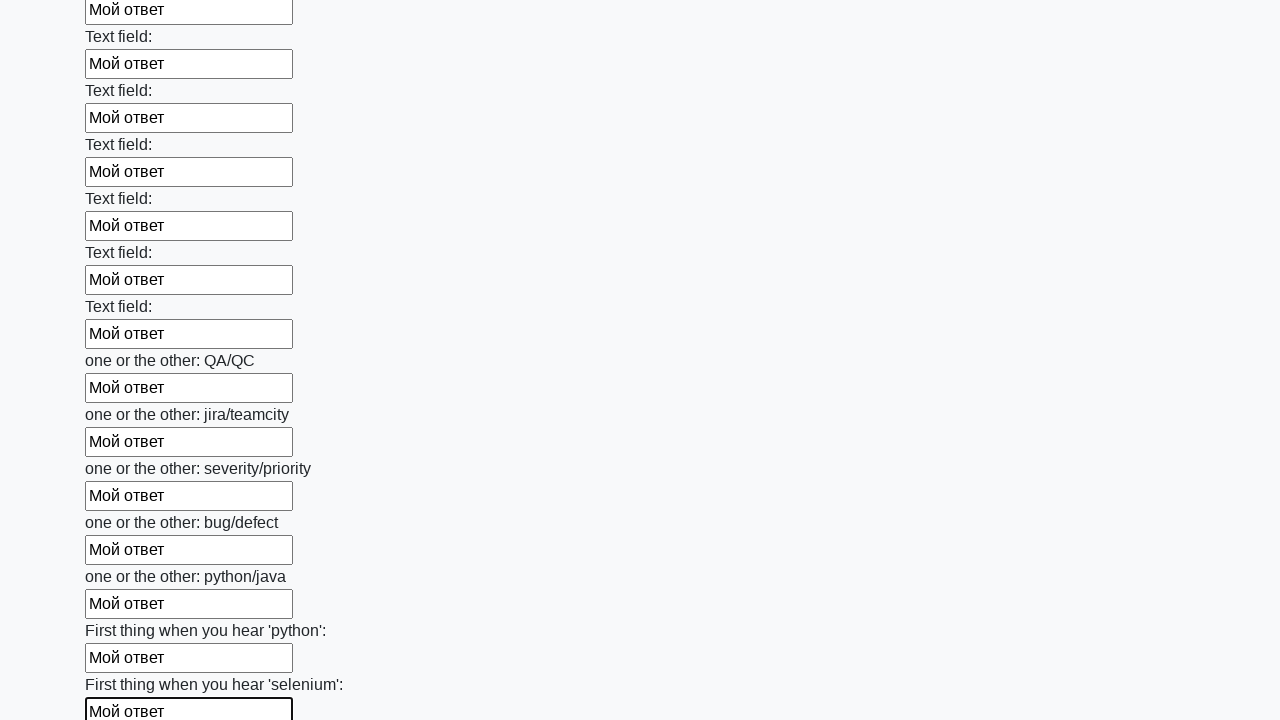

Filled input field with 'Мой ответ' on input >> nth=94
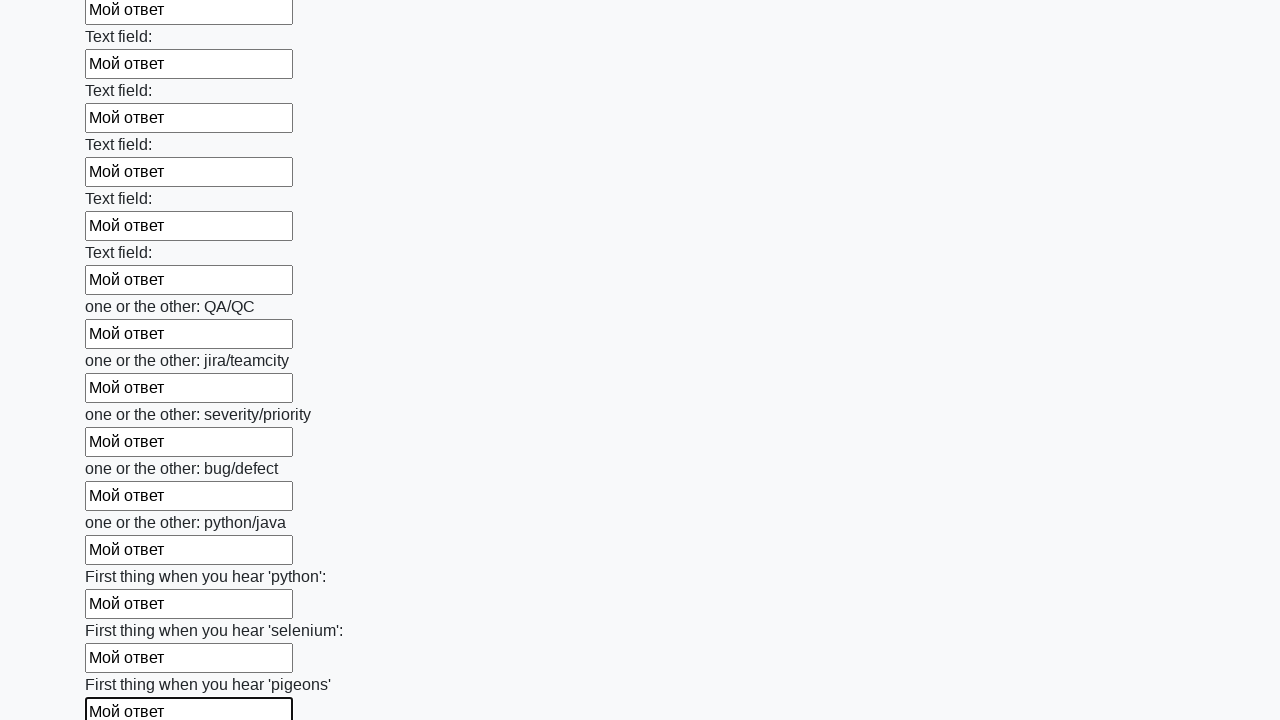

Filled input field with 'Мой ответ' on input >> nth=95
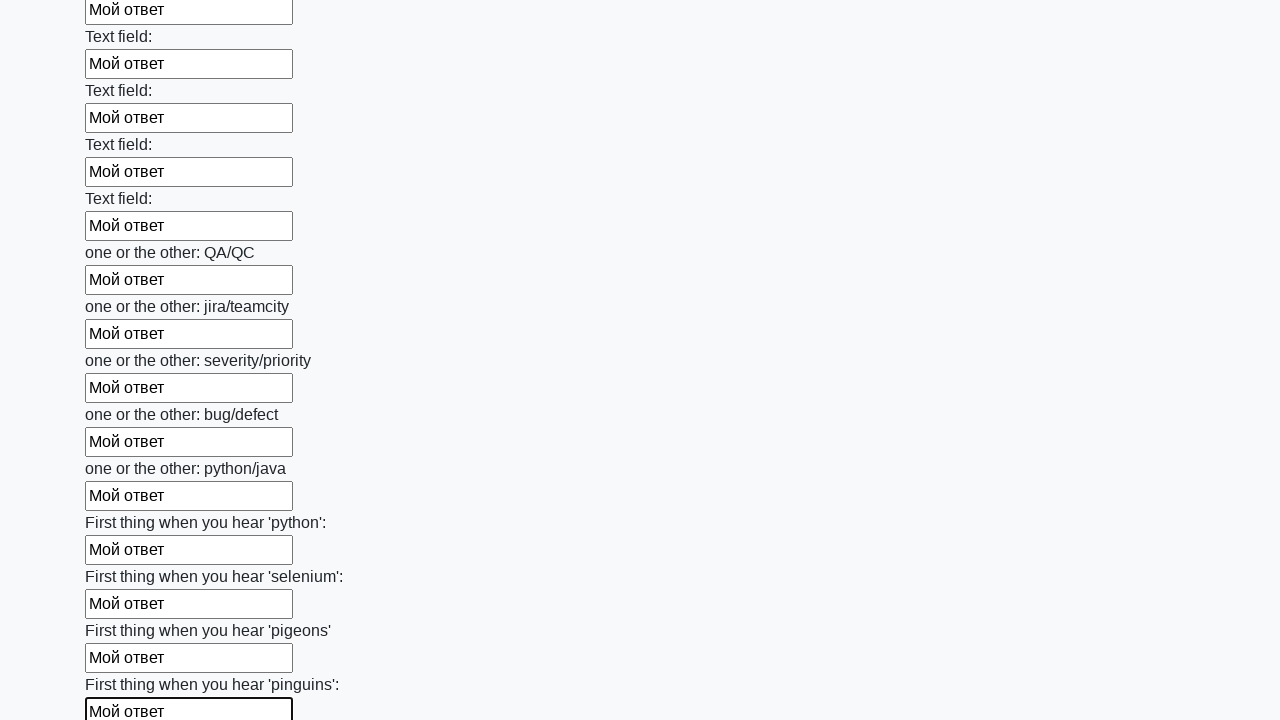

Filled input field with 'Мой ответ' on input >> nth=96
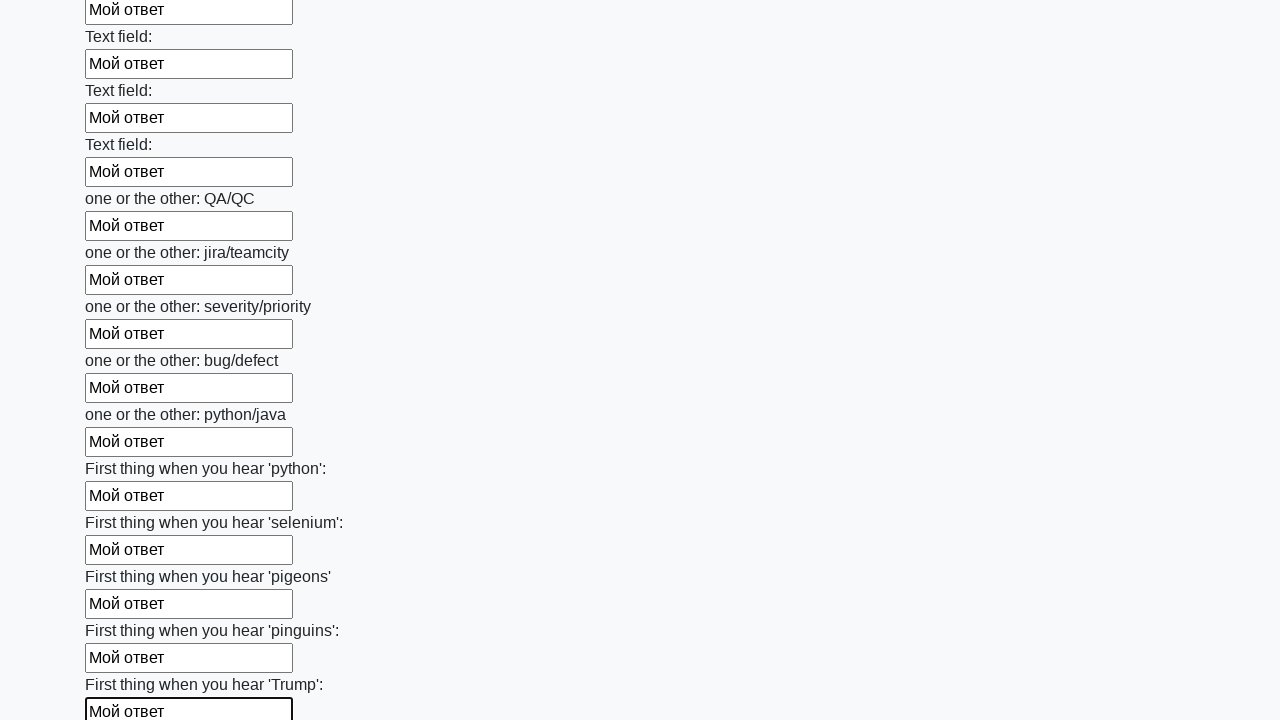

Filled input field with 'Мой ответ' on input >> nth=97
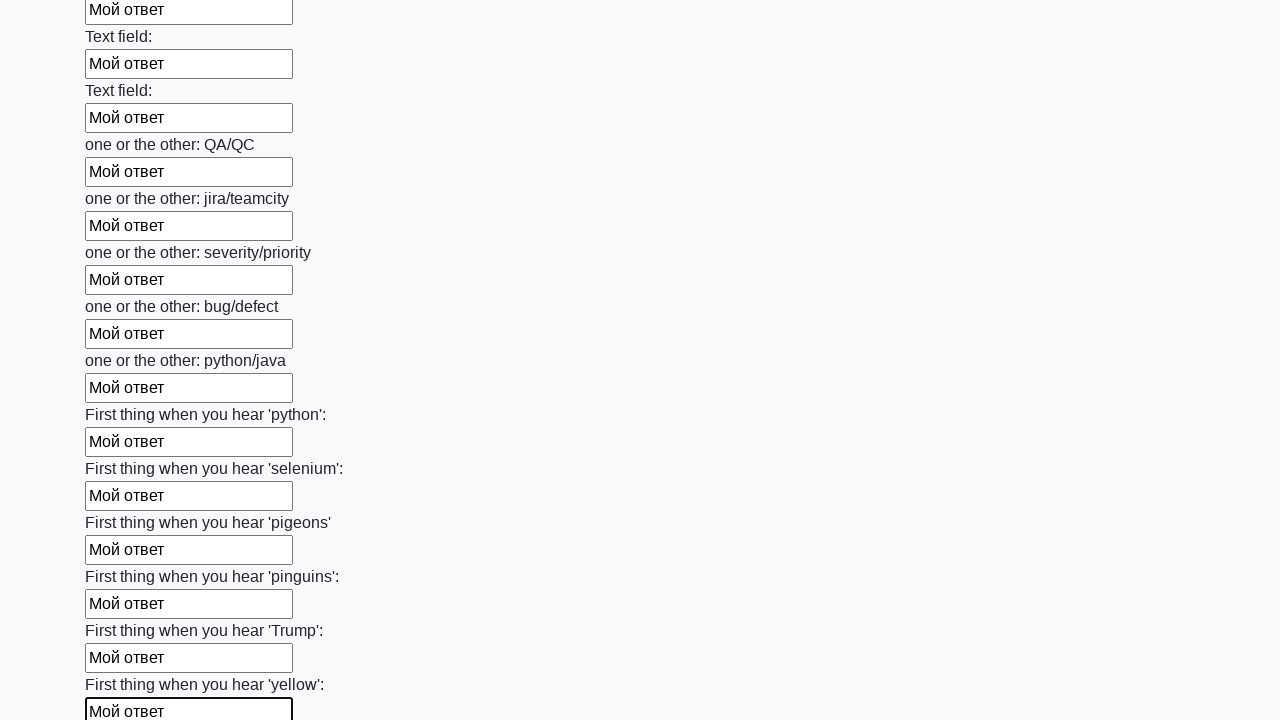

Filled input field with 'Мой ответ' on input >> nth=98
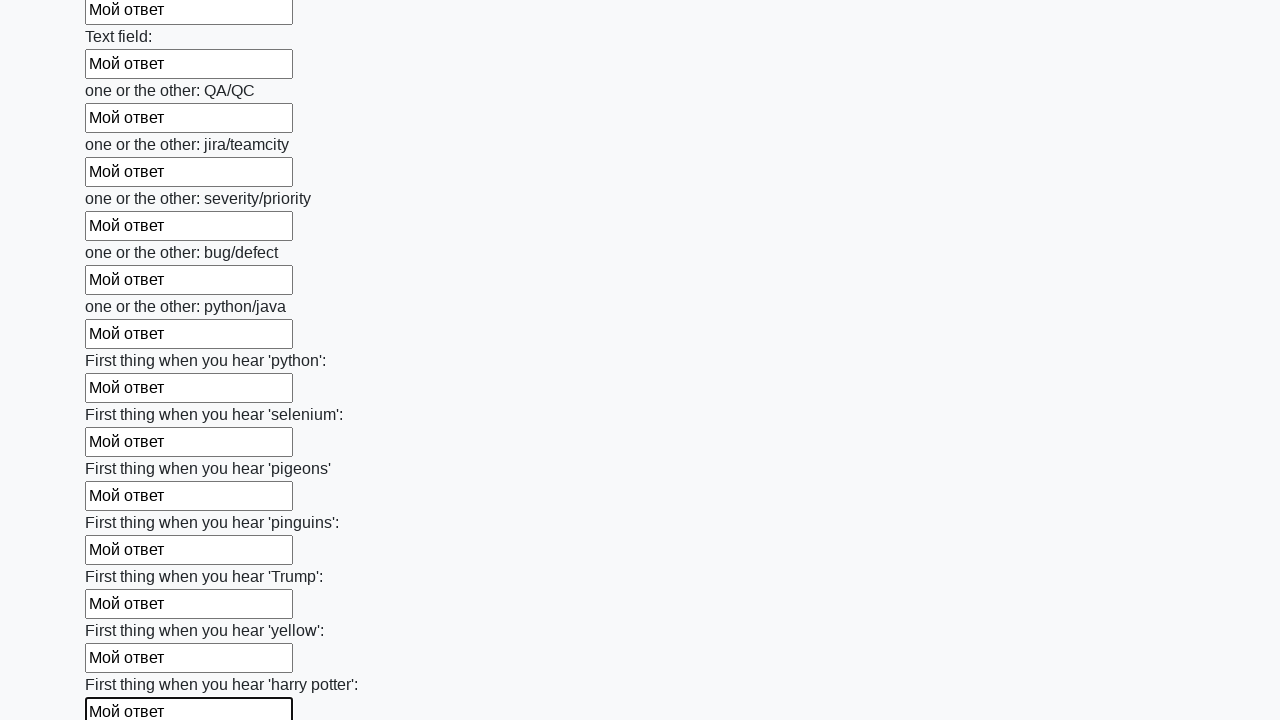

Filled input field with 'Мой ответ' on input >> nth=99
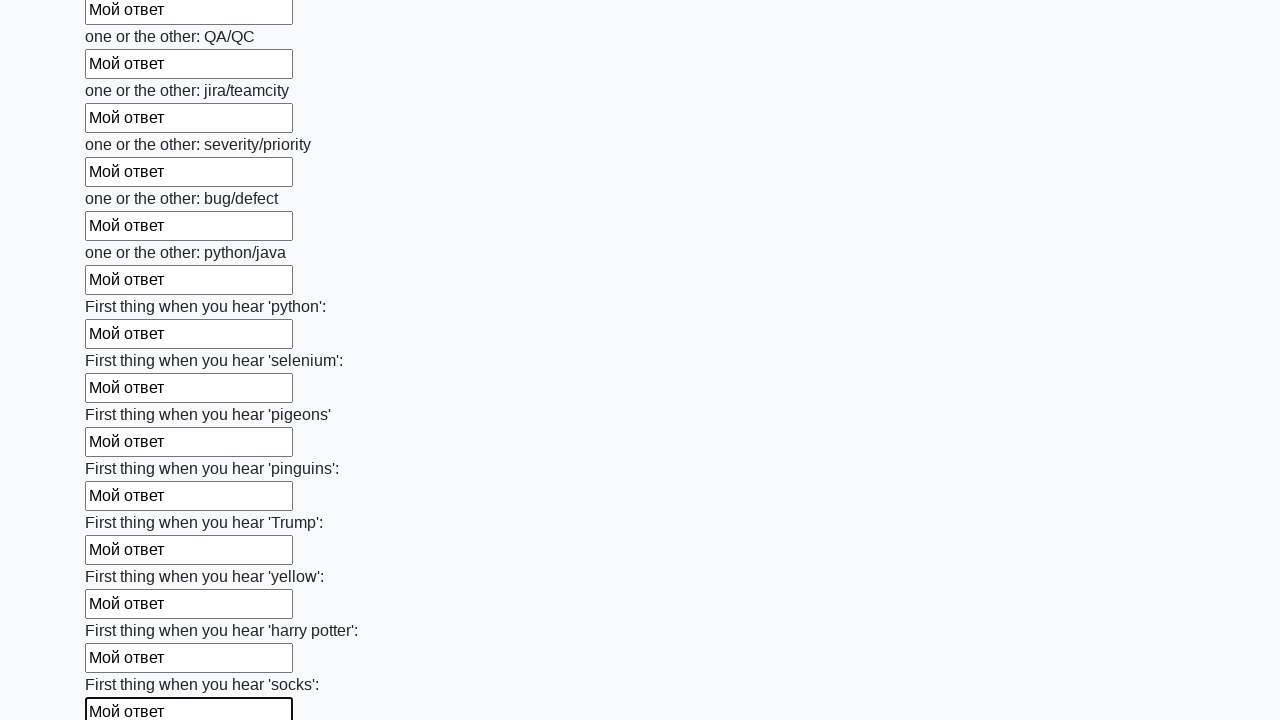

Clicked submit button to submit the form at (123, 611) on button.btn
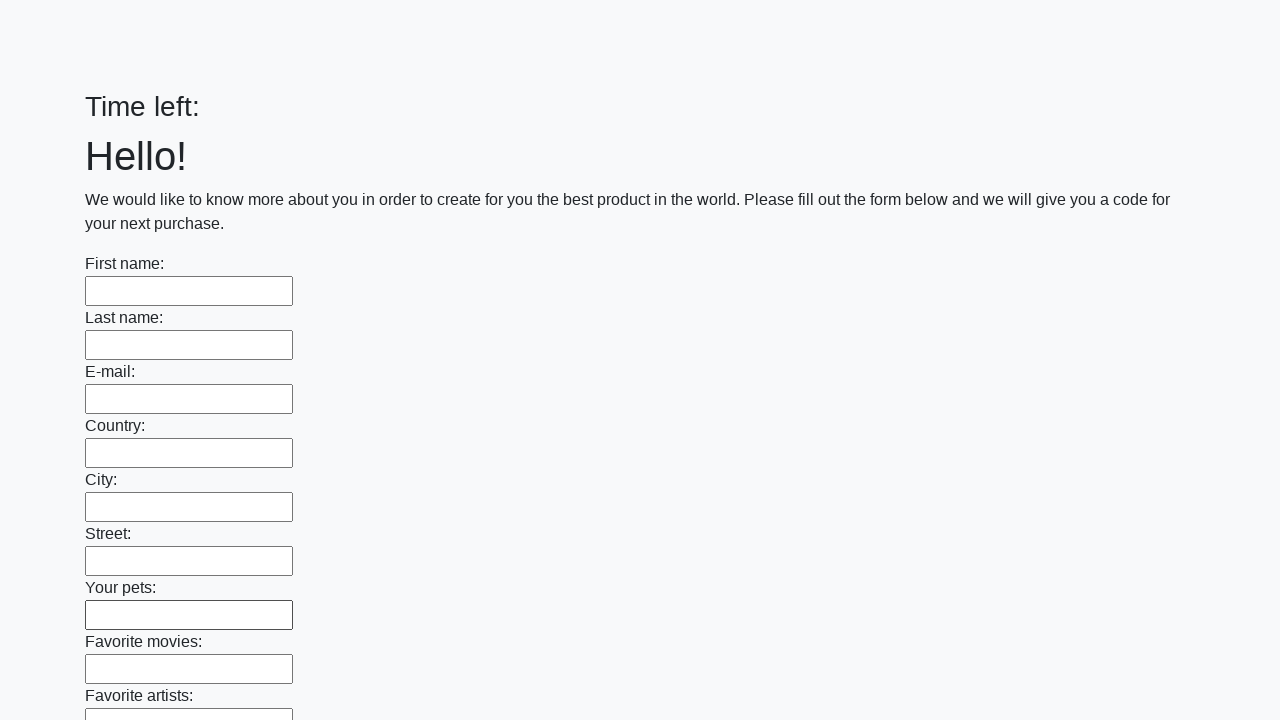

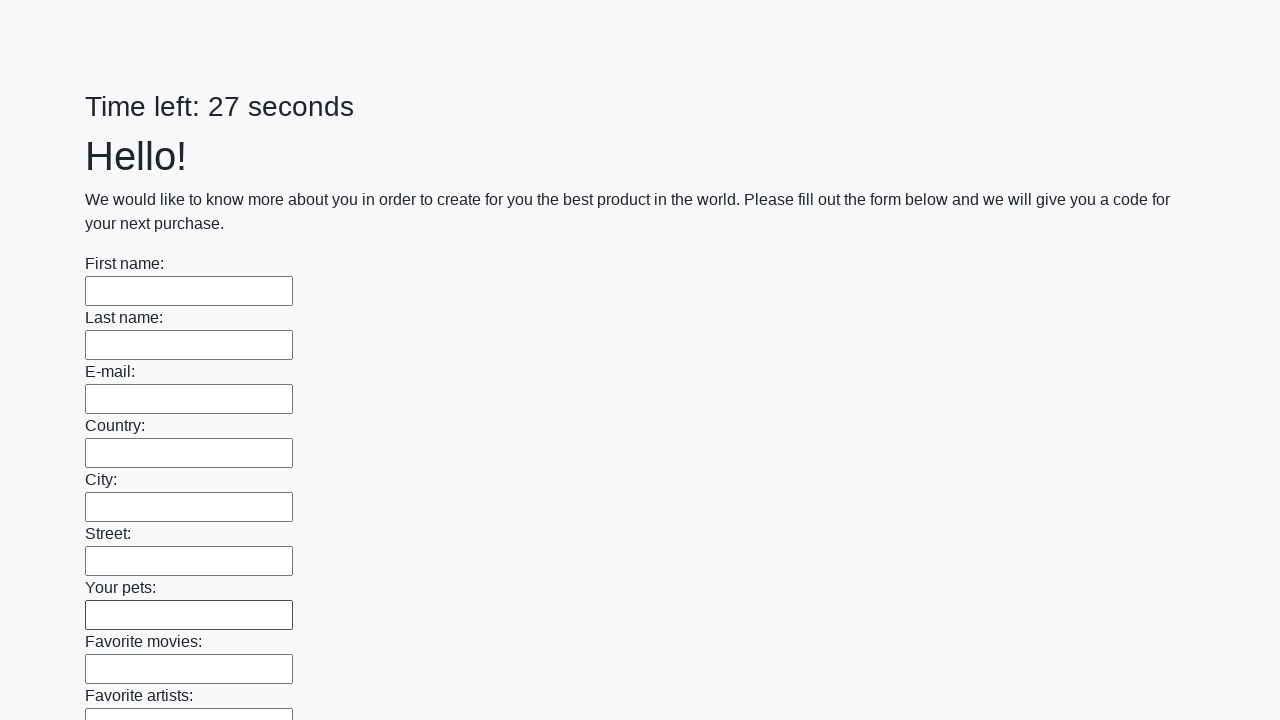